Tests the add/remove elements functionality by clicking the "Add Element" button 100 times to create delete buttons, then clicking 40 delete buttons to remove them, and validating the correct number of buttons remain.

Starting URL: http://the-internet.herokuapp.com/add_remove_elements/

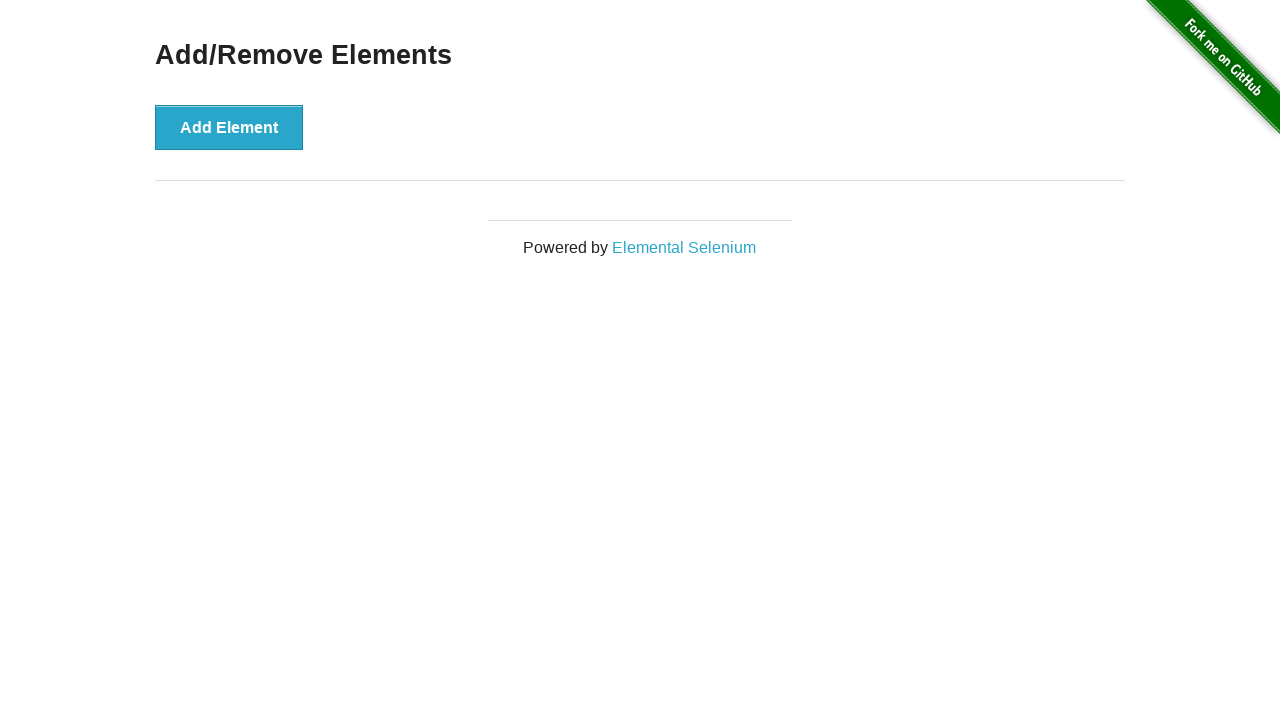

Navigated to add/remove elements page
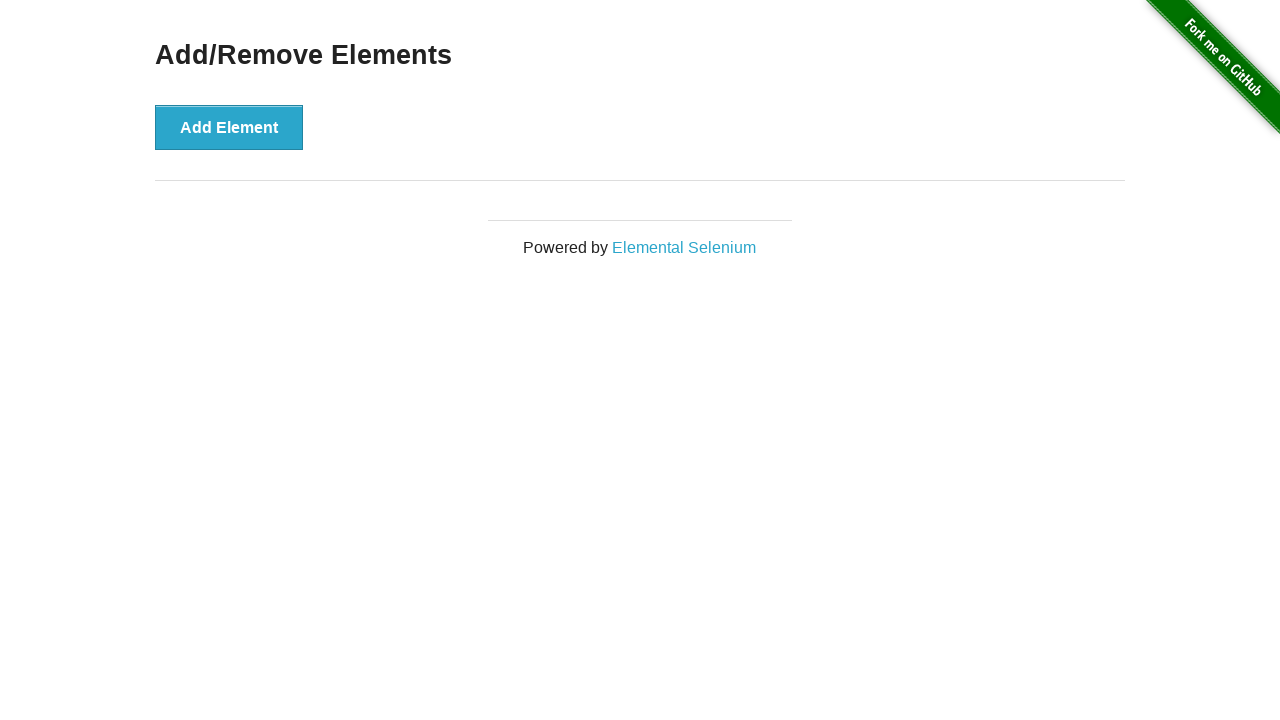

Clicked Add Element button (iteration 1/100) at (229, 127) on button[onclick='addElement()']
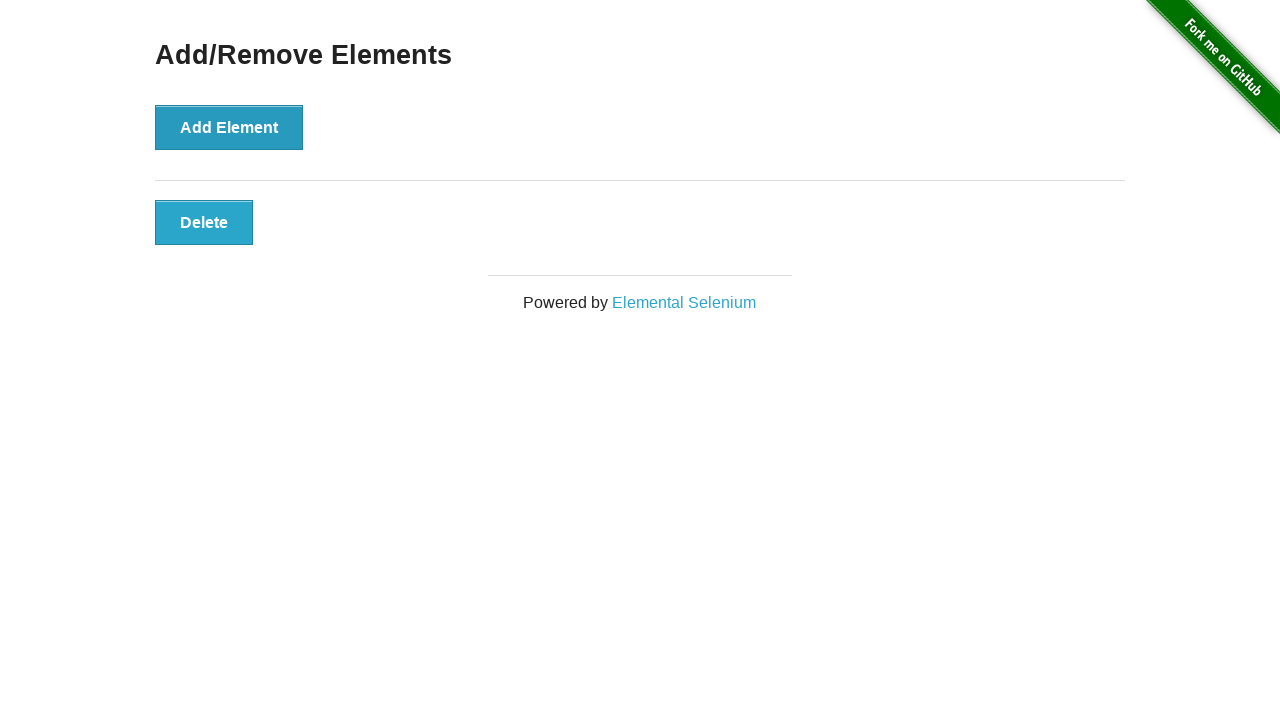

Clicked Add Element button (iteration 2/100) at (229, 127) on button[onclick='addElement()']
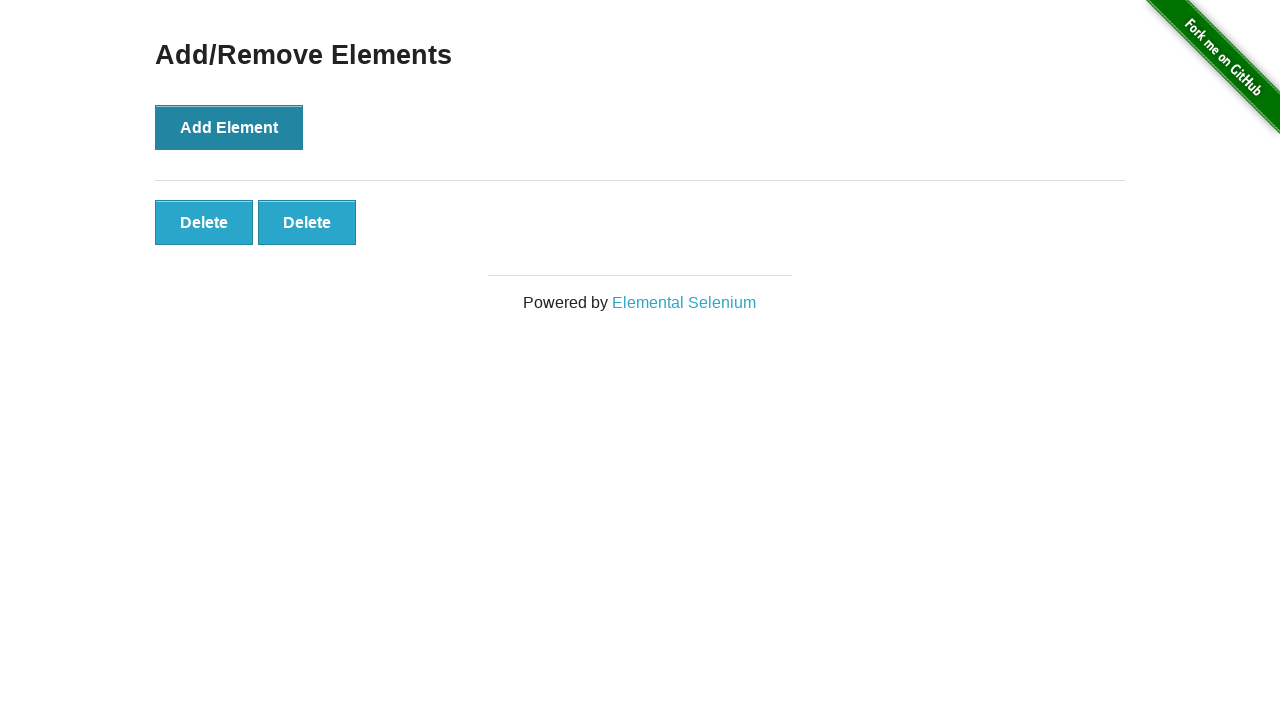

Clicked Add Element button (iteration 3/100) at (229, 127) on button[onclick='addElement()']
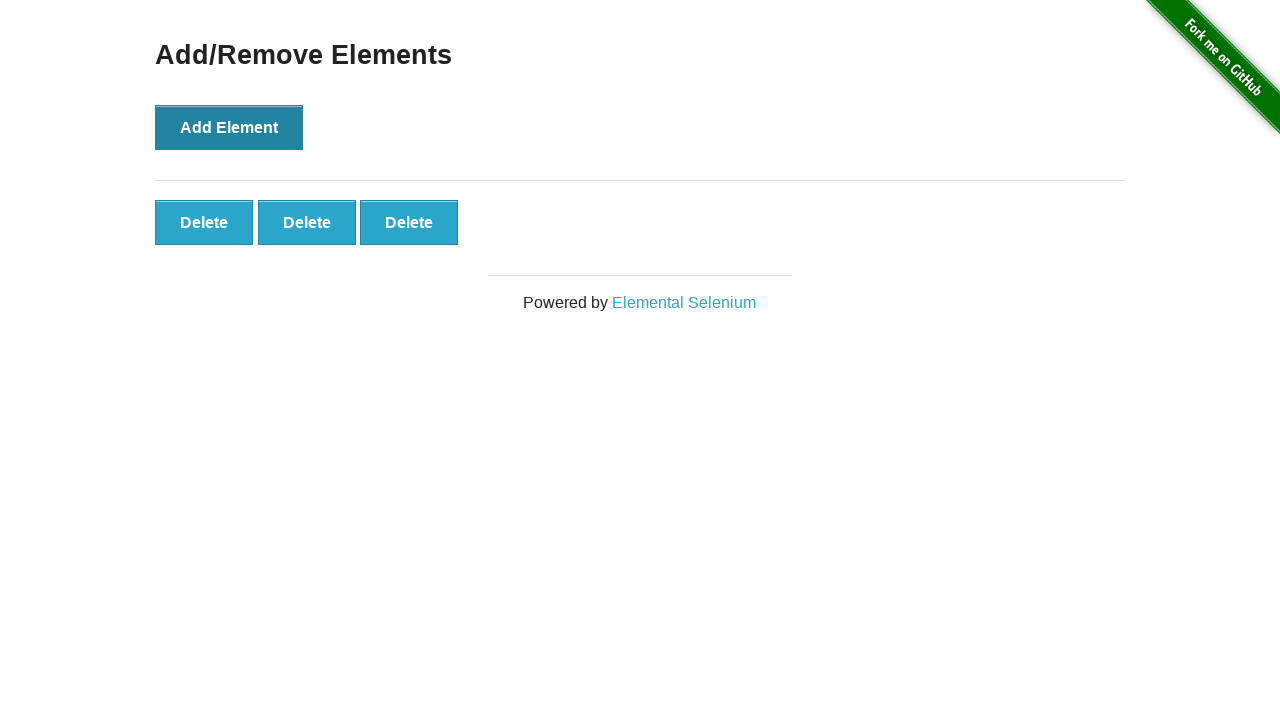

Clicked Add Element button (iteration 4/100) at (229, 127) on button[onclick='addElement()']
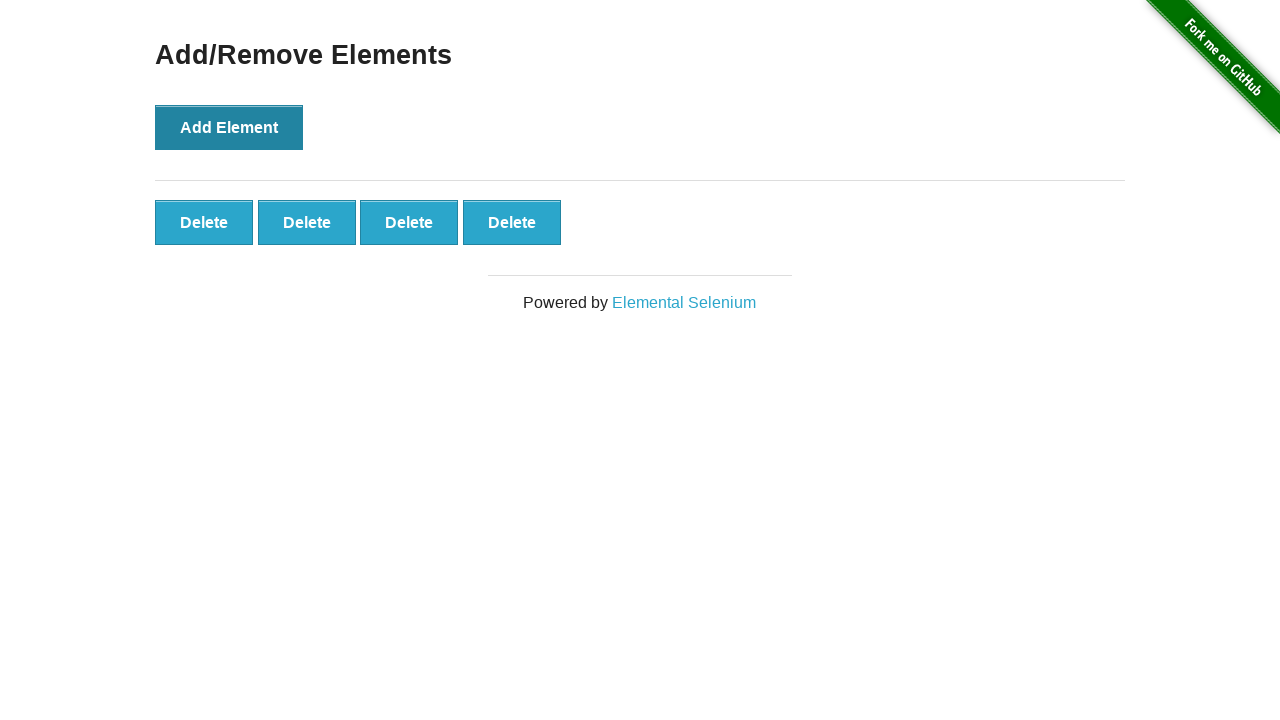

Clicked Add Element button (iteration 5/100) at (229, 127) on button[onclick='addElement()']
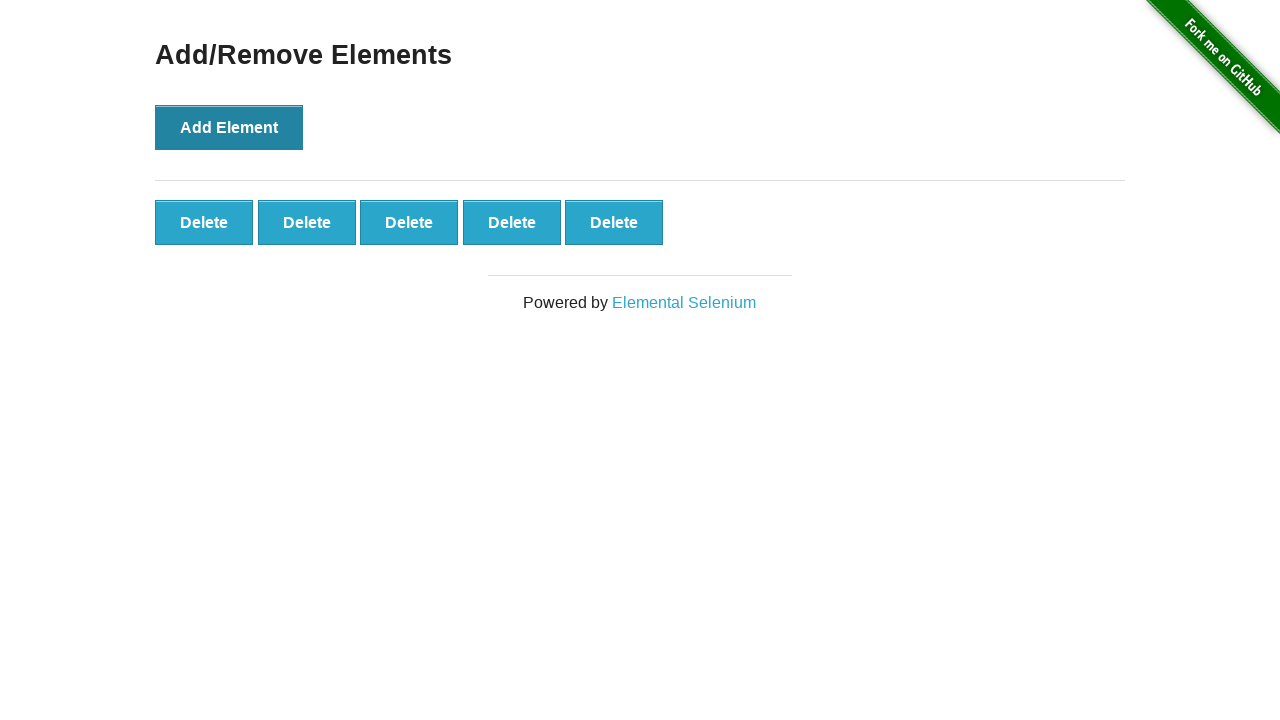

Clicked Add Element button (iteration 6/100) at (229, 127) on button[onclick='addElement()']
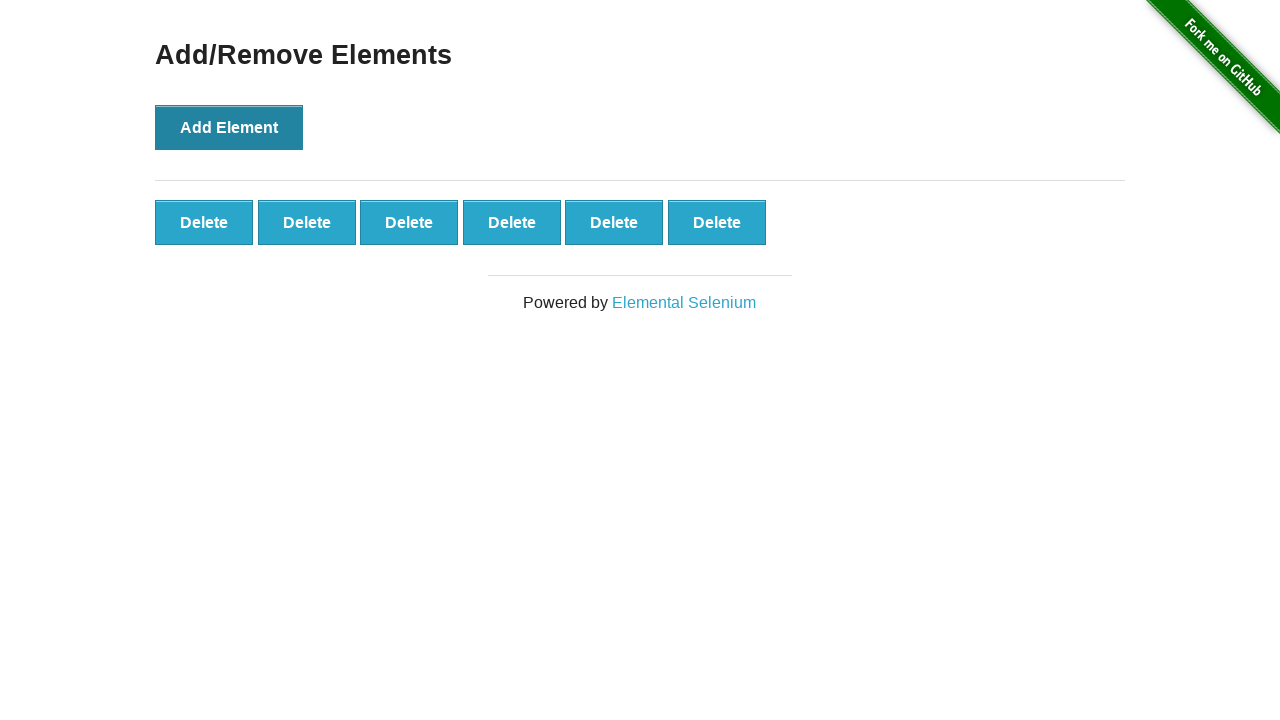

Clicked Add Element button (iteration 7/100) at (229, 127) on button[onclick='addElement()']
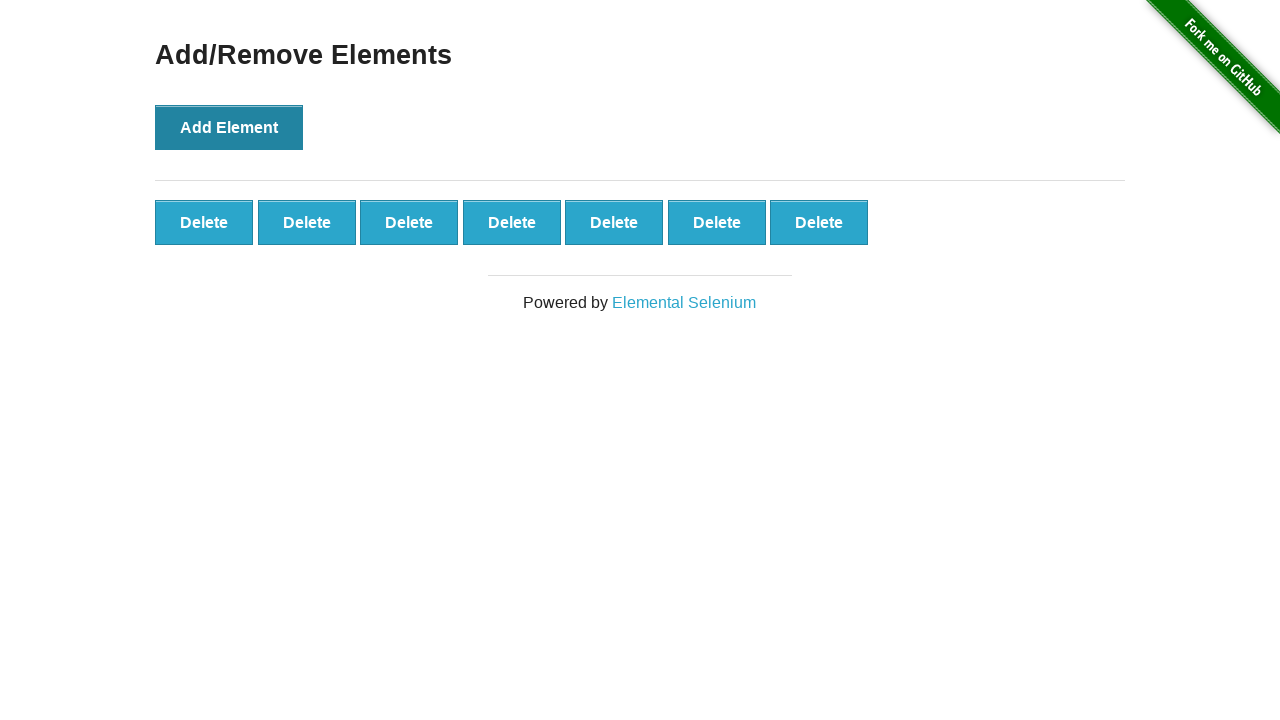

Clicked Add Element button (iteration 8/100) at (229, 127) on button[onclick='addElement()']
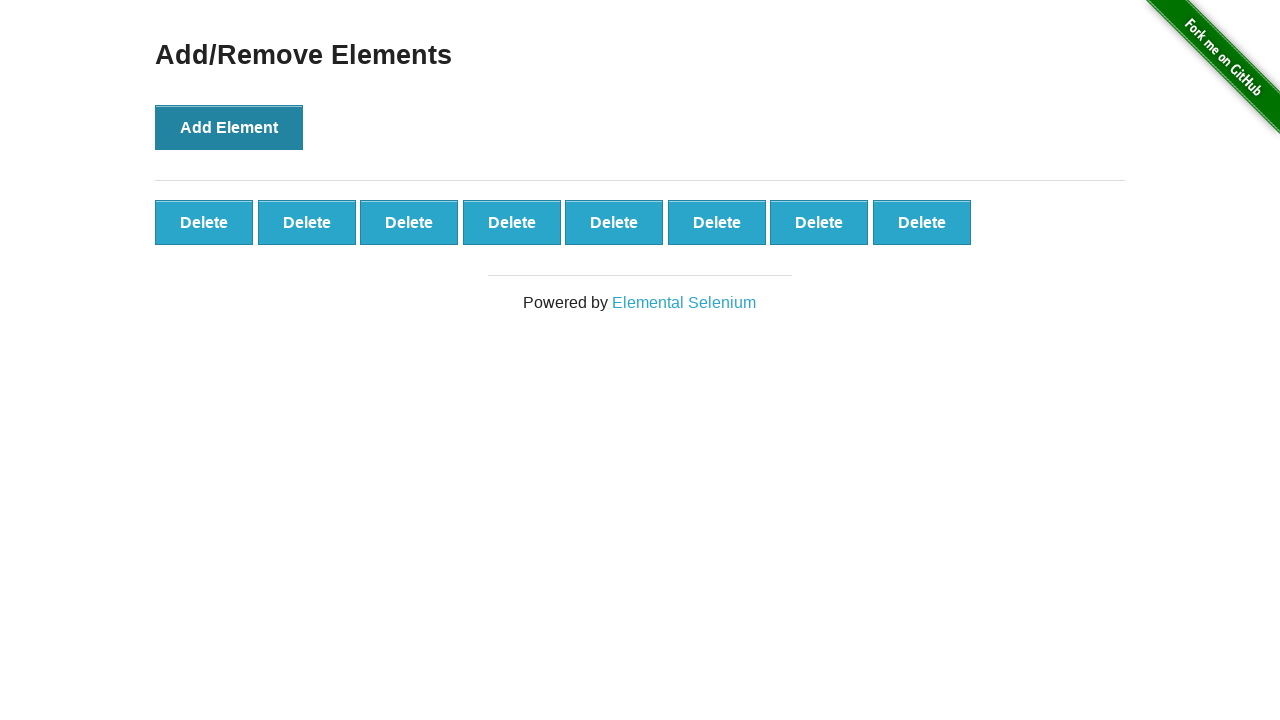

Clicked Add Element button (iteration 9/100) at (229, 127) on button[onclick='addElement()']
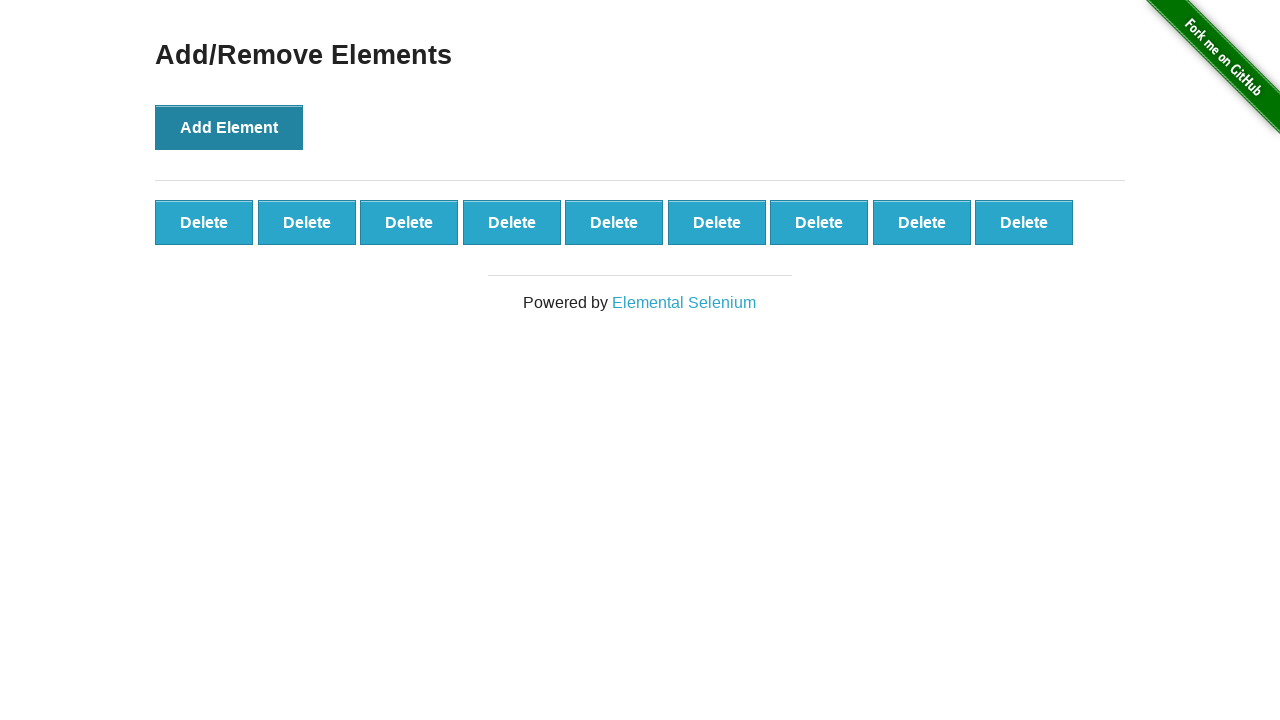

Clicked Add Element button (iteration 10/100) at (229, 127) on button[onclick='addElement()']
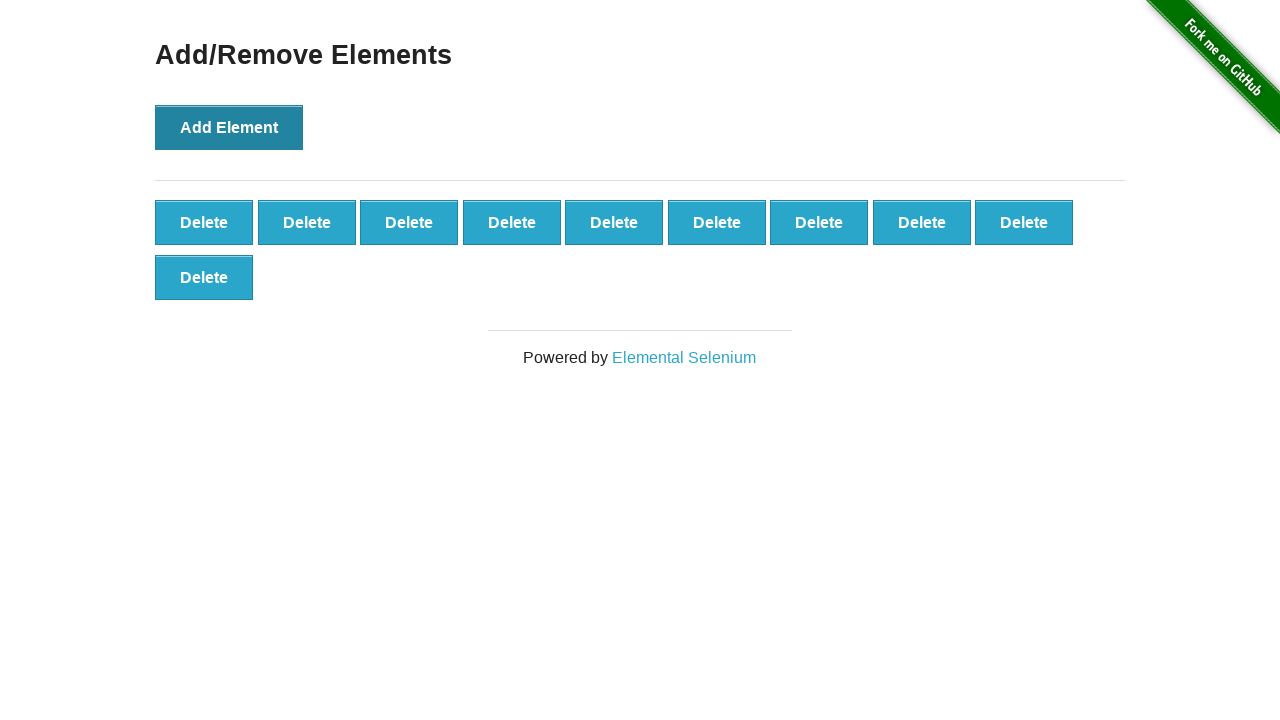

Clicked Add Element button (iteration 11/100) at (229, 127) on button[onclick='addElement()']
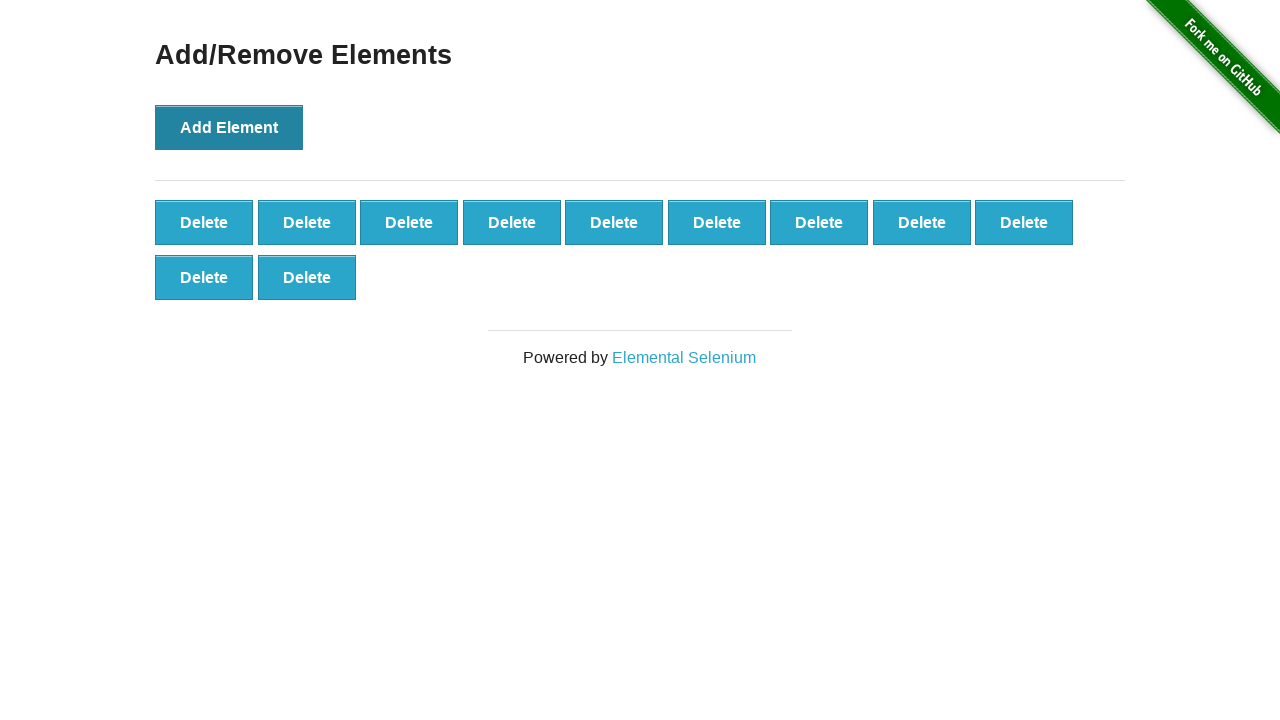

Clicked Add Element button (iteration 12/100) at (229, 127) on button[onclick='addElement()']
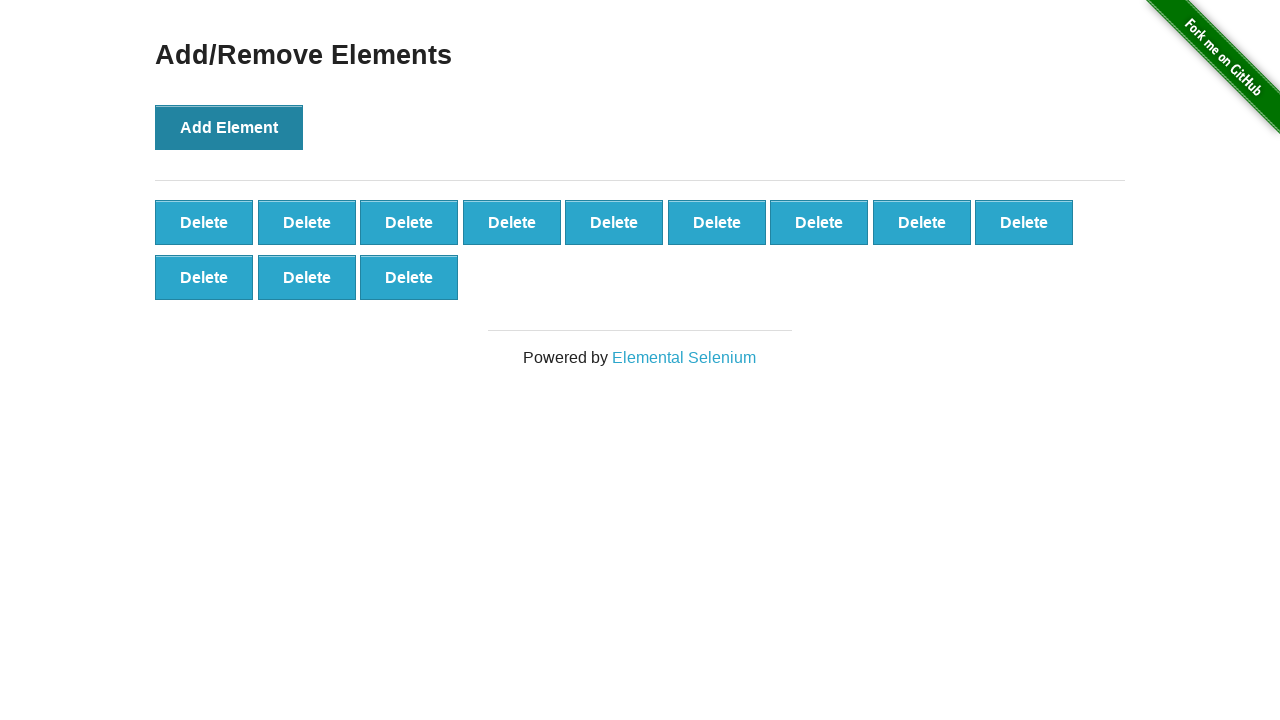

Clicked Add Element button (iteration 13/100) at (229, 127) on button[onclick='addElement()']
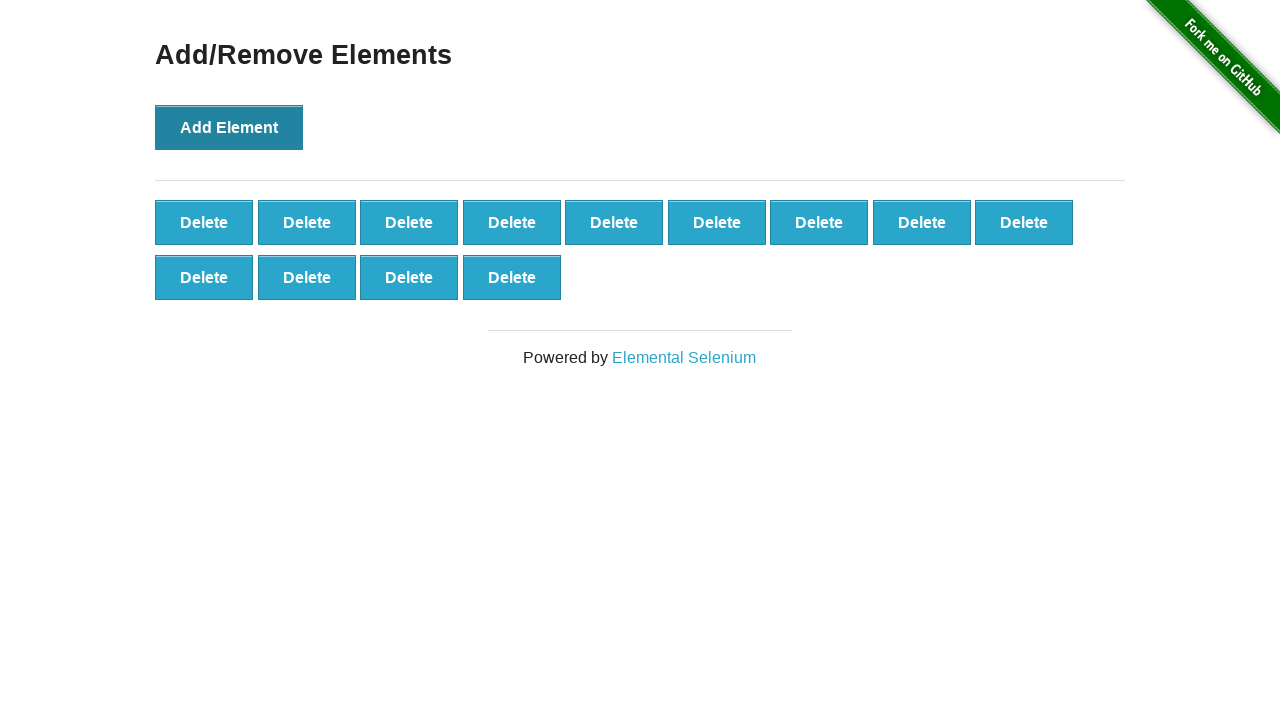

Clicked Add Element button (iteration 14/100) at (229, 127) on button[onclick='addElement()']
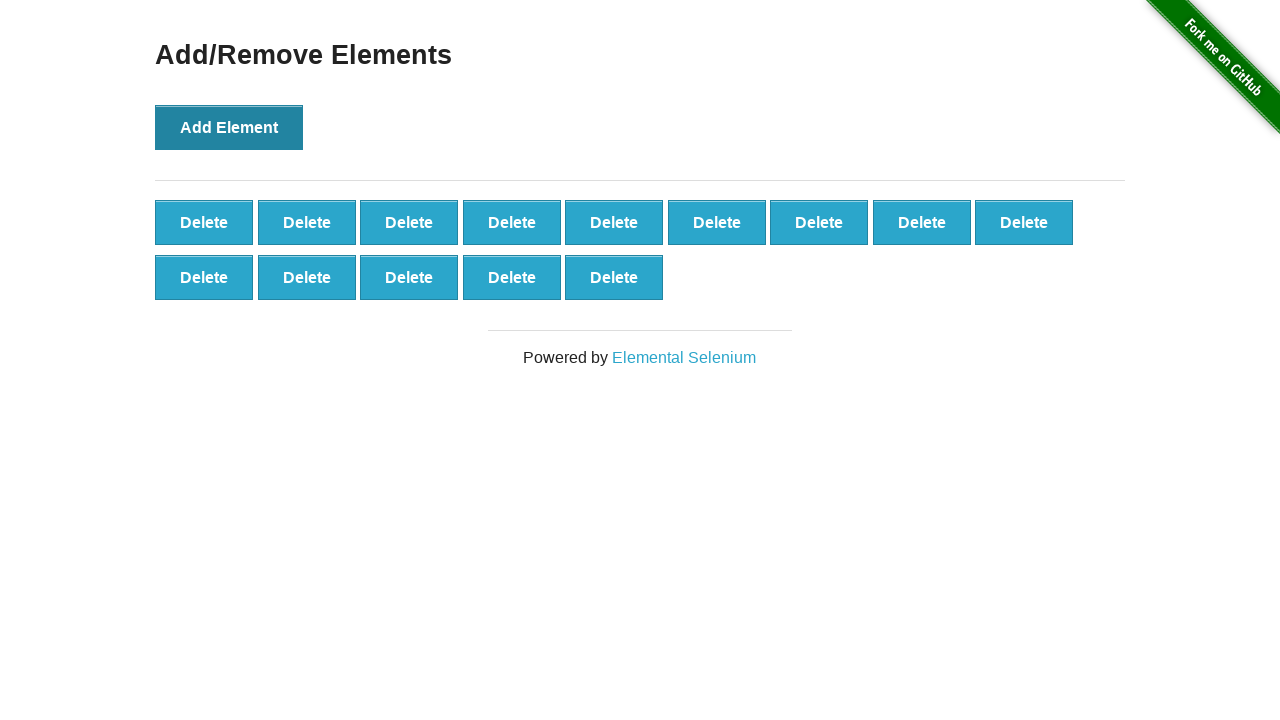

Clicked Add Element button (iteration 15/100) at (229, 127) on button[onclick='addElement()']
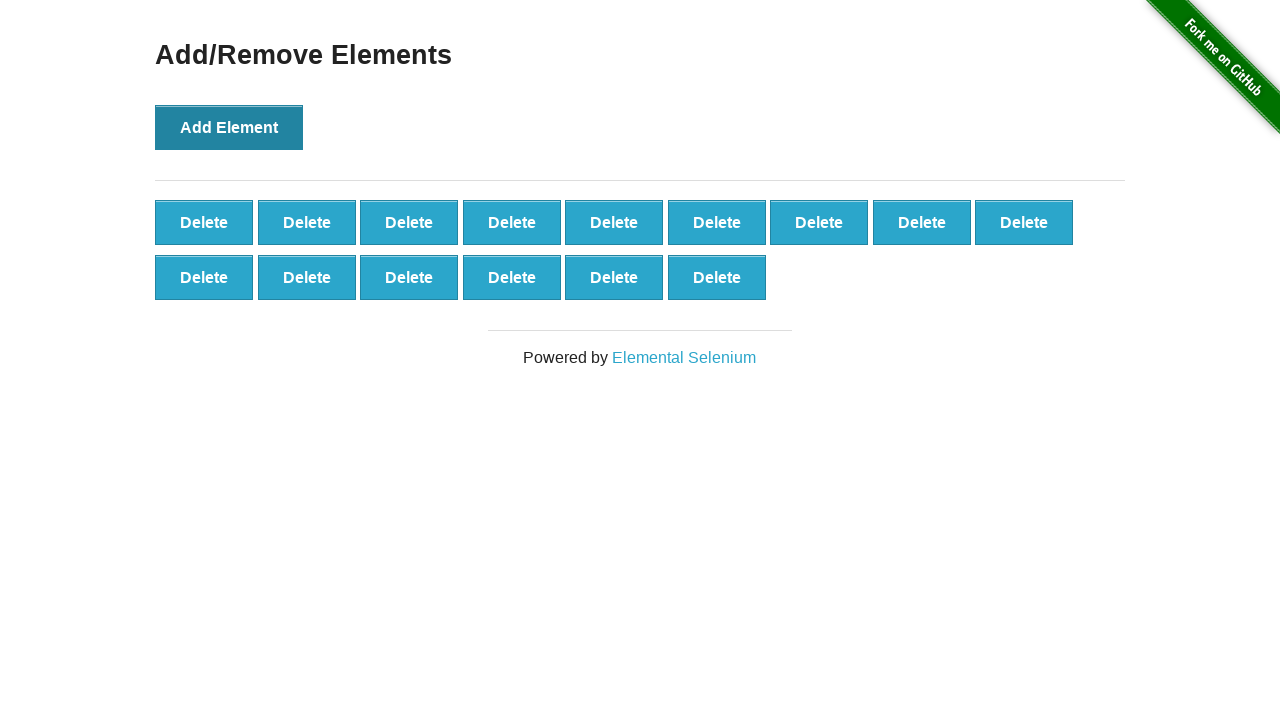

Clicked Add Element button (iteration 16/100) at (229, 127) on button[onclick='addElement()']
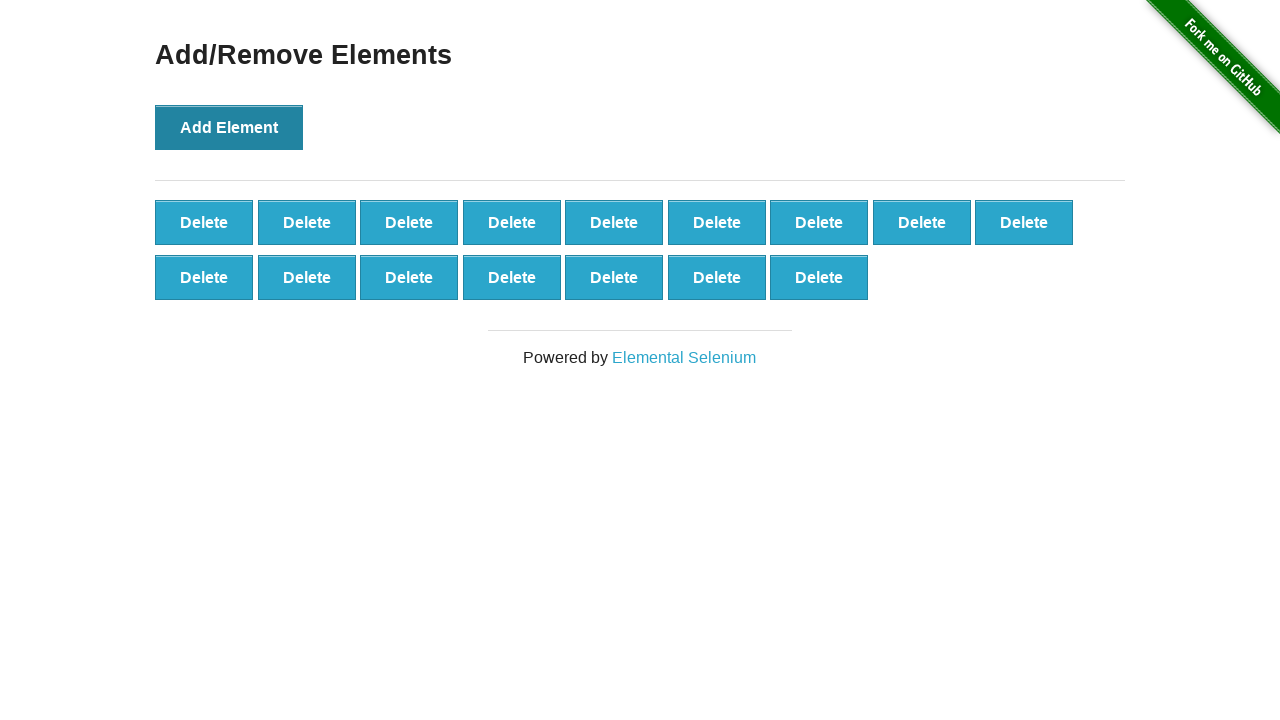

Clicked Add Element button (iteration 17/100) at (229, 127) on button[onclick='addElement()']
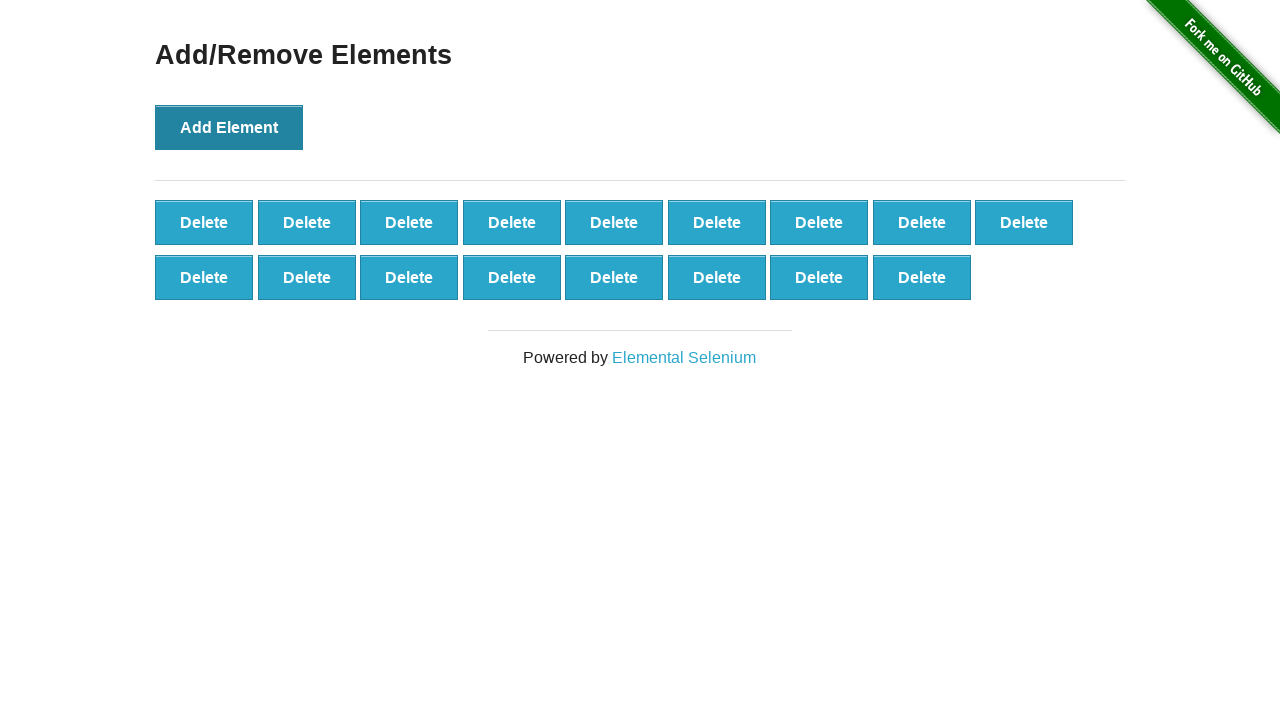

Clicked Add Element button (iteration 18/100) at (229, 127) on button[onclick='addElement()']
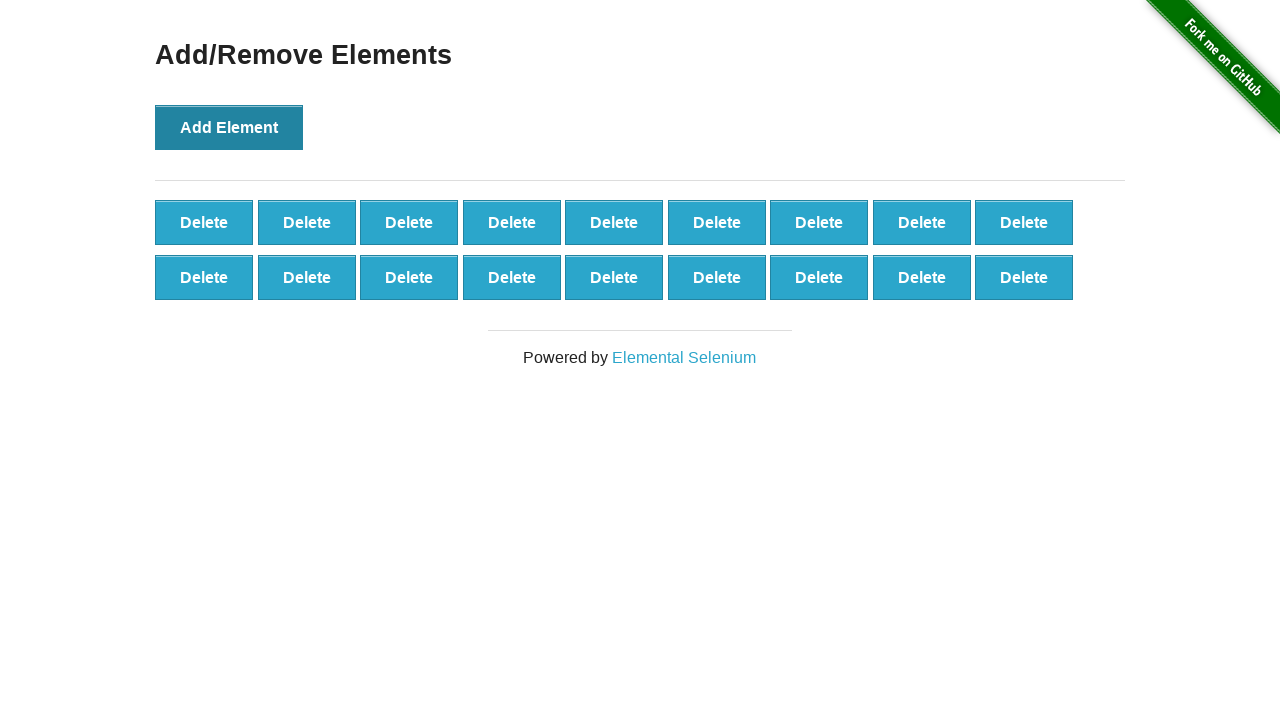

Clicked Add Element button (iteration 19/100) at (229, 127) on button[onclick='addElement()']
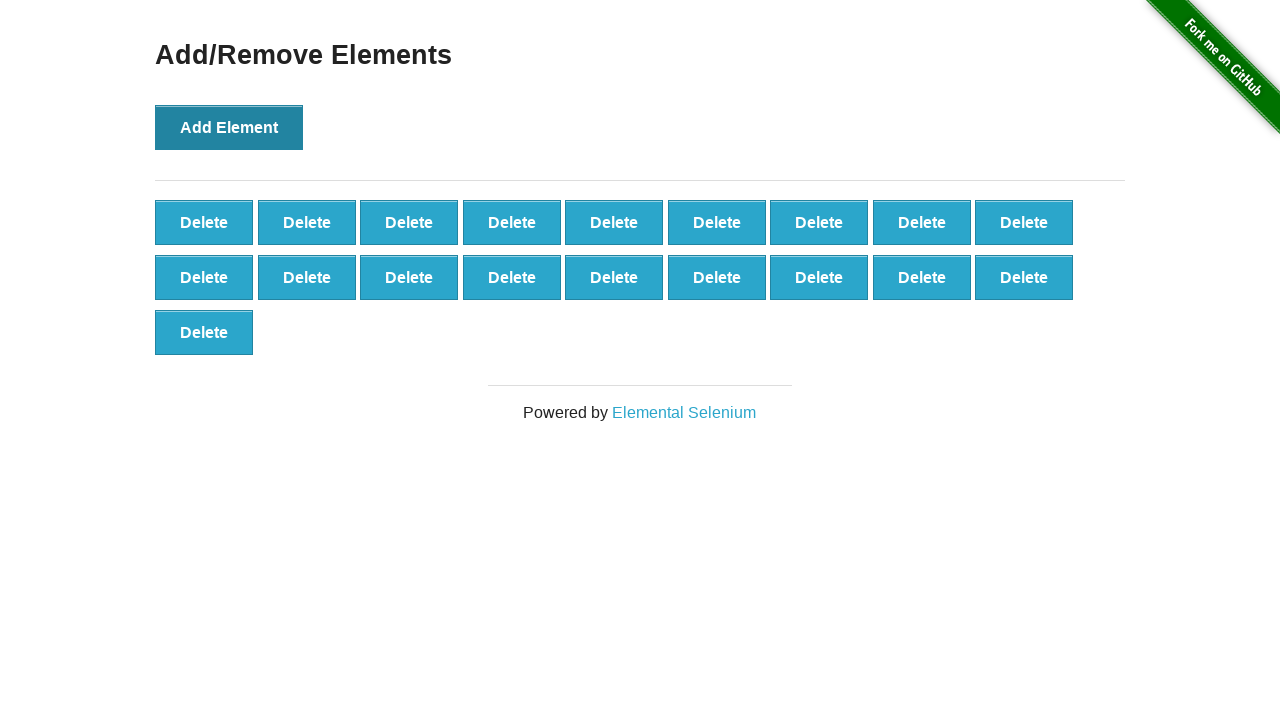

Clicked Add Element button (iteration 20/100) at (229, 127) on button[onclick='addElement()']
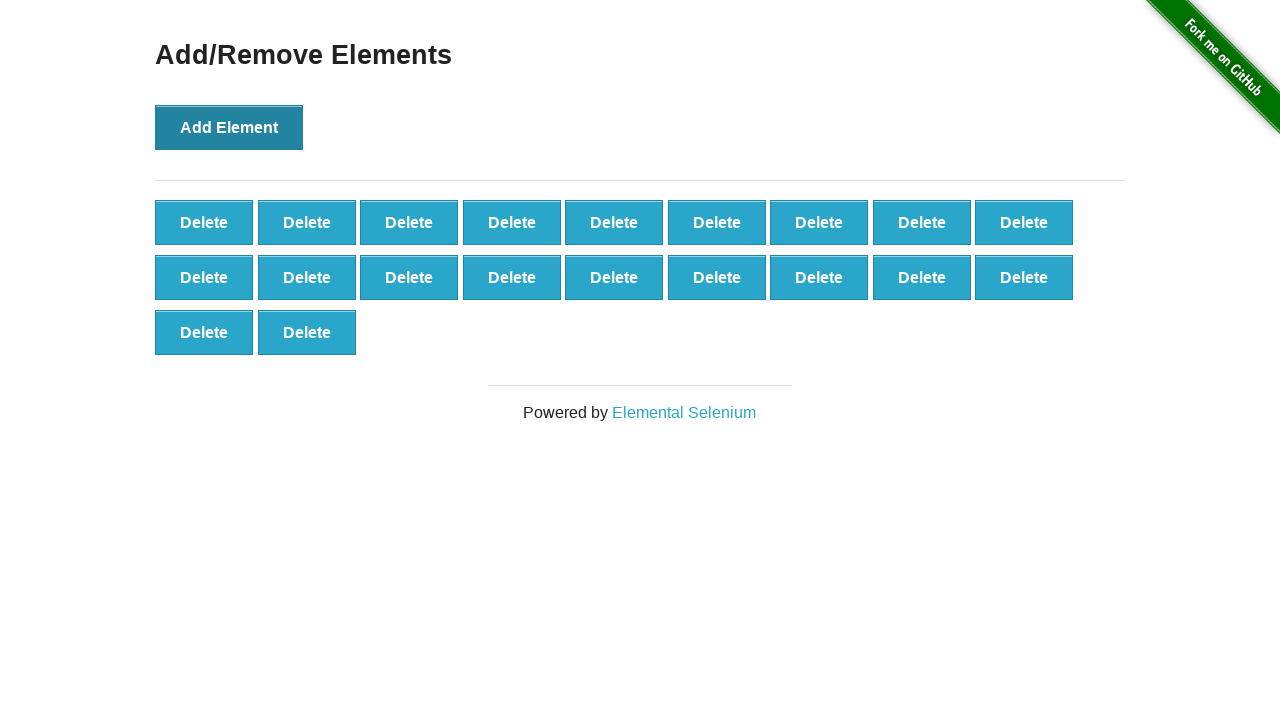

Clicked Add Element button (iteration 21/100) at (229, 127) on button[onclick='addElement()']
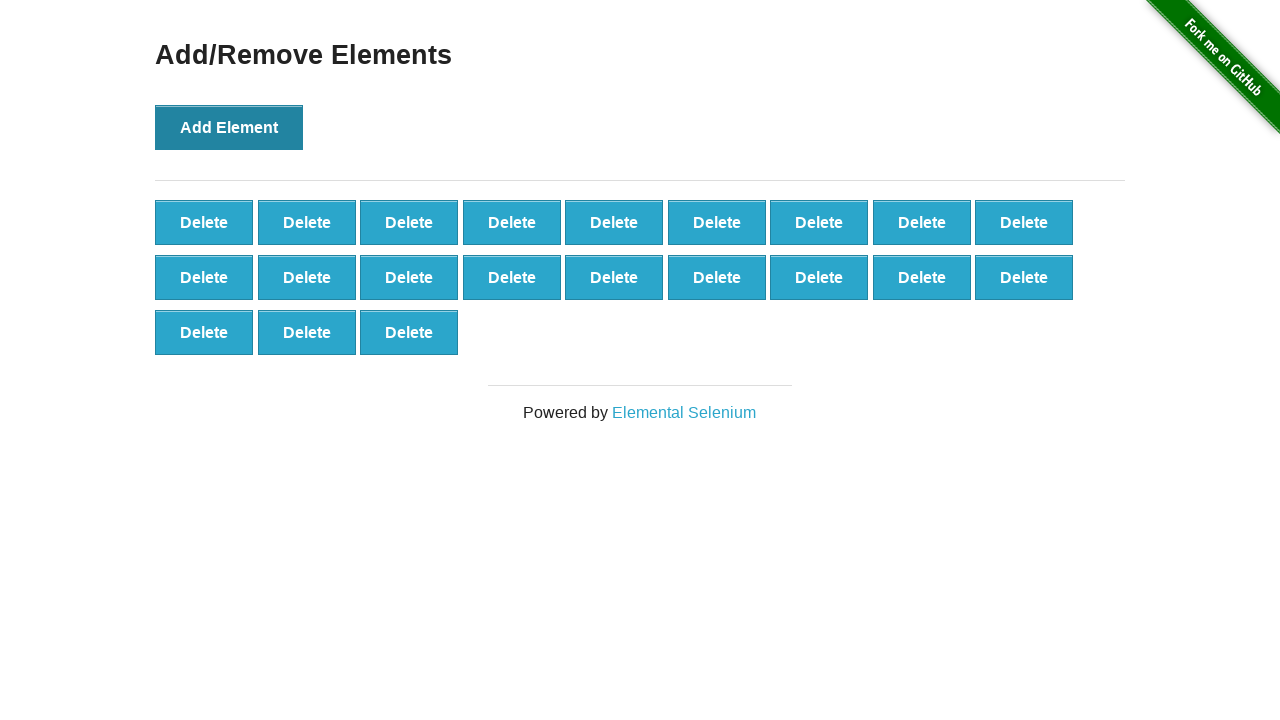

Clicked Add Element button (iteration 22/100) at (229, 127) on button[onclick='addElement()']
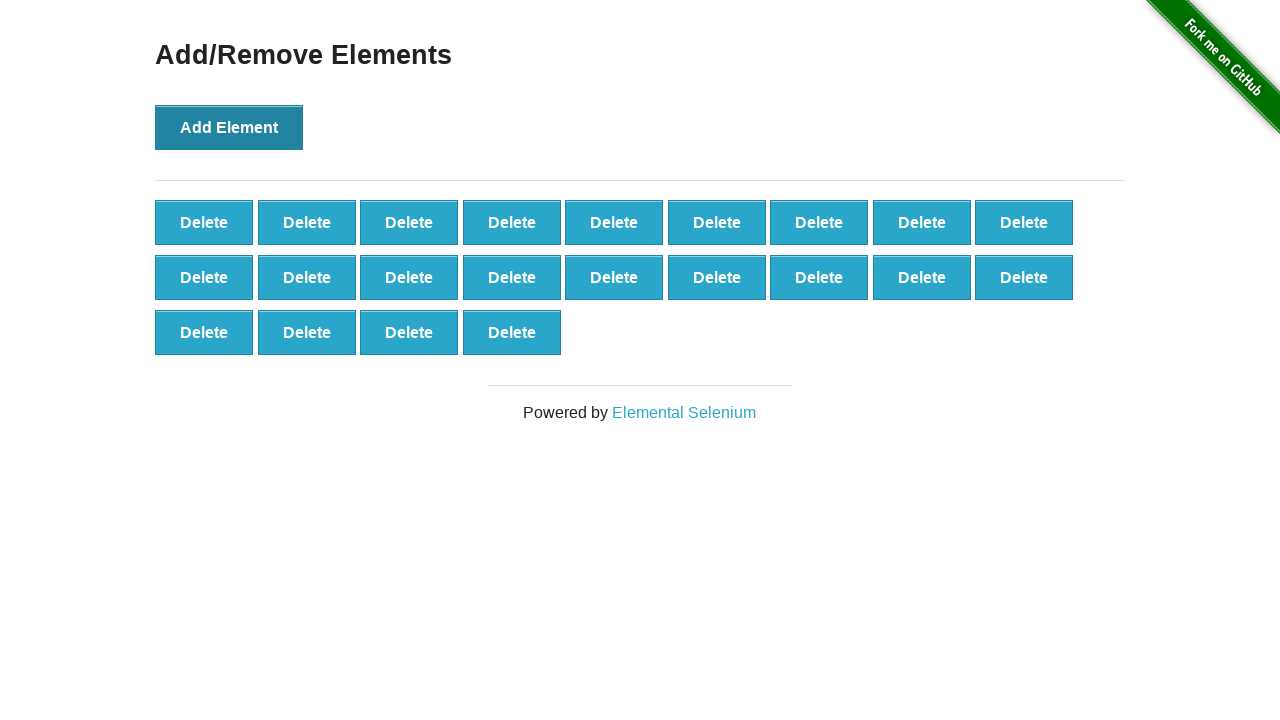

Clicked Add Element button (iteration 23/100) at (229, 127) on button[onclick='addElement()']
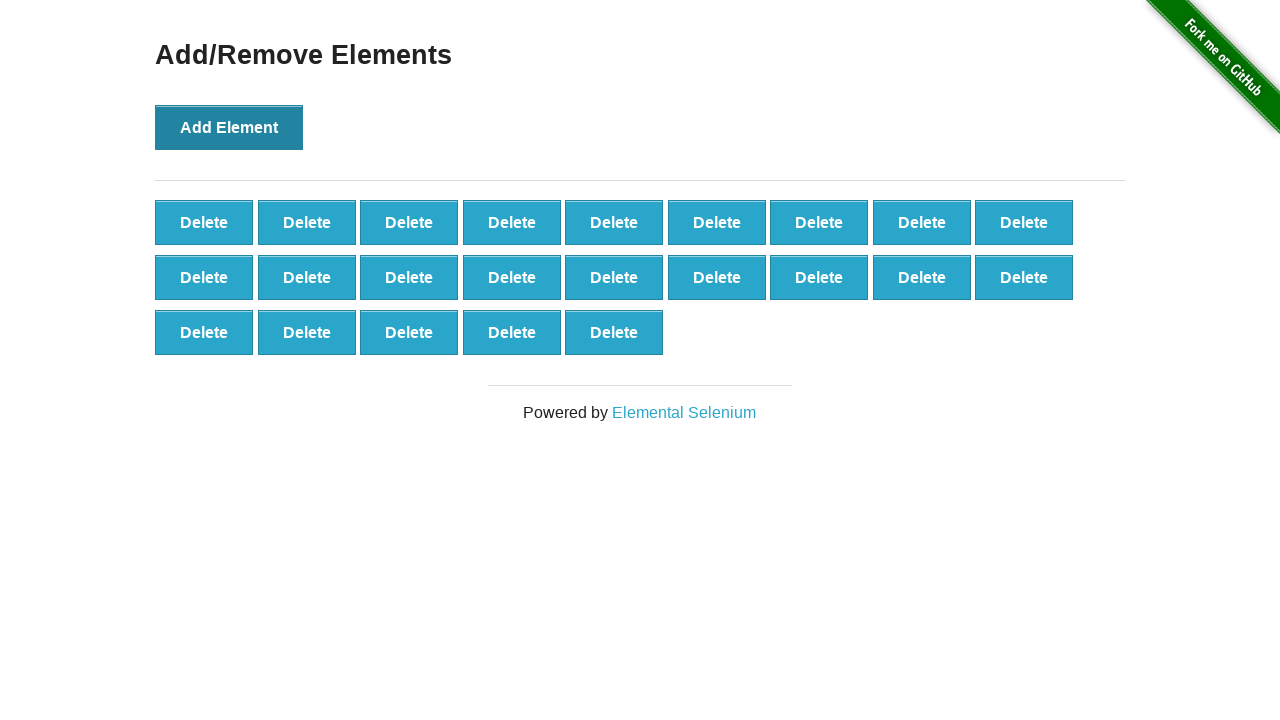

Clicked Add Element button (iteration 24/100) at (229, 127) on button[onclick='addElement()']
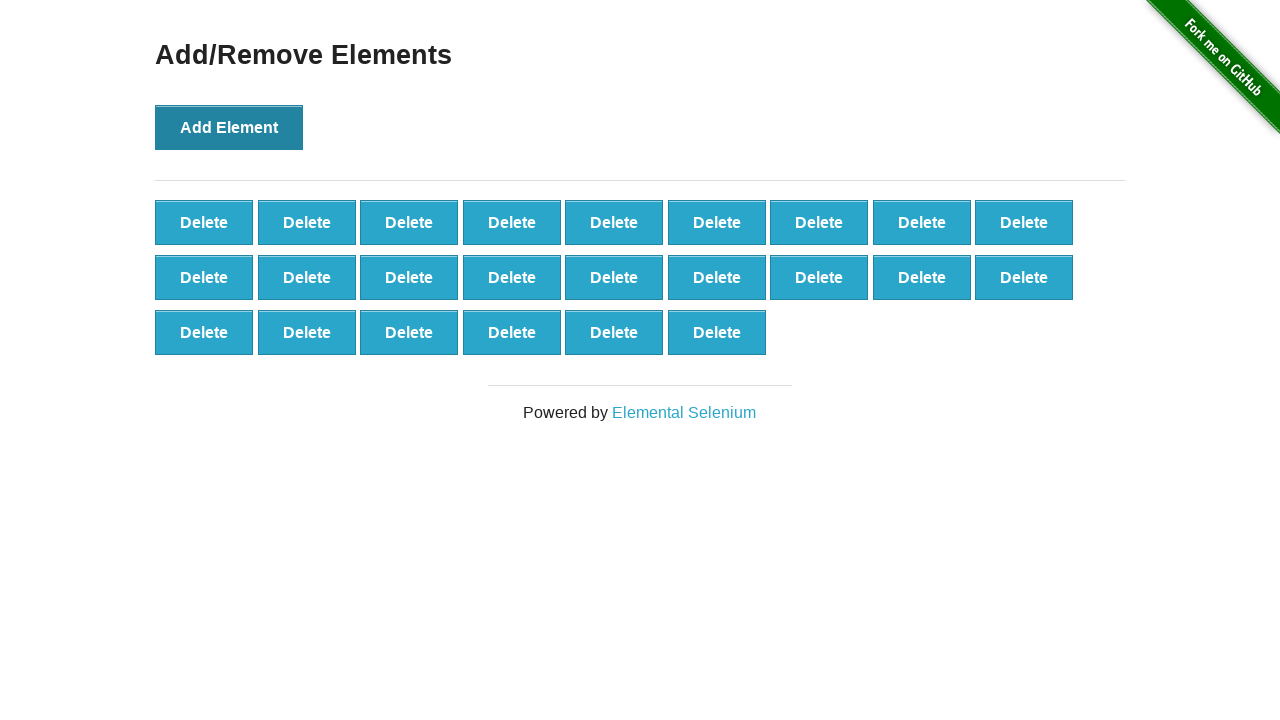

Clicked Add Element button (iteration 25/100) at (229, 127) on button[onclick='addElement()']
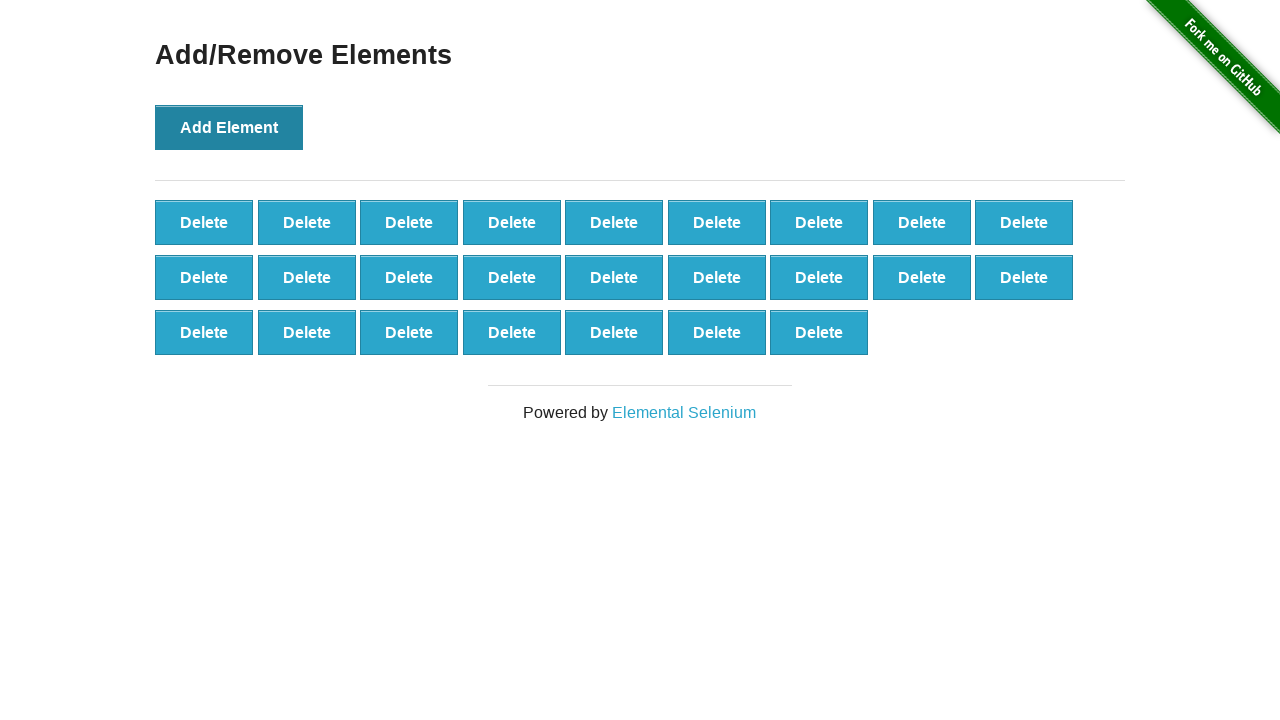

Clicked Add Element button (iteration 26/100) at (229, 127) on button[onclick='addElement()']
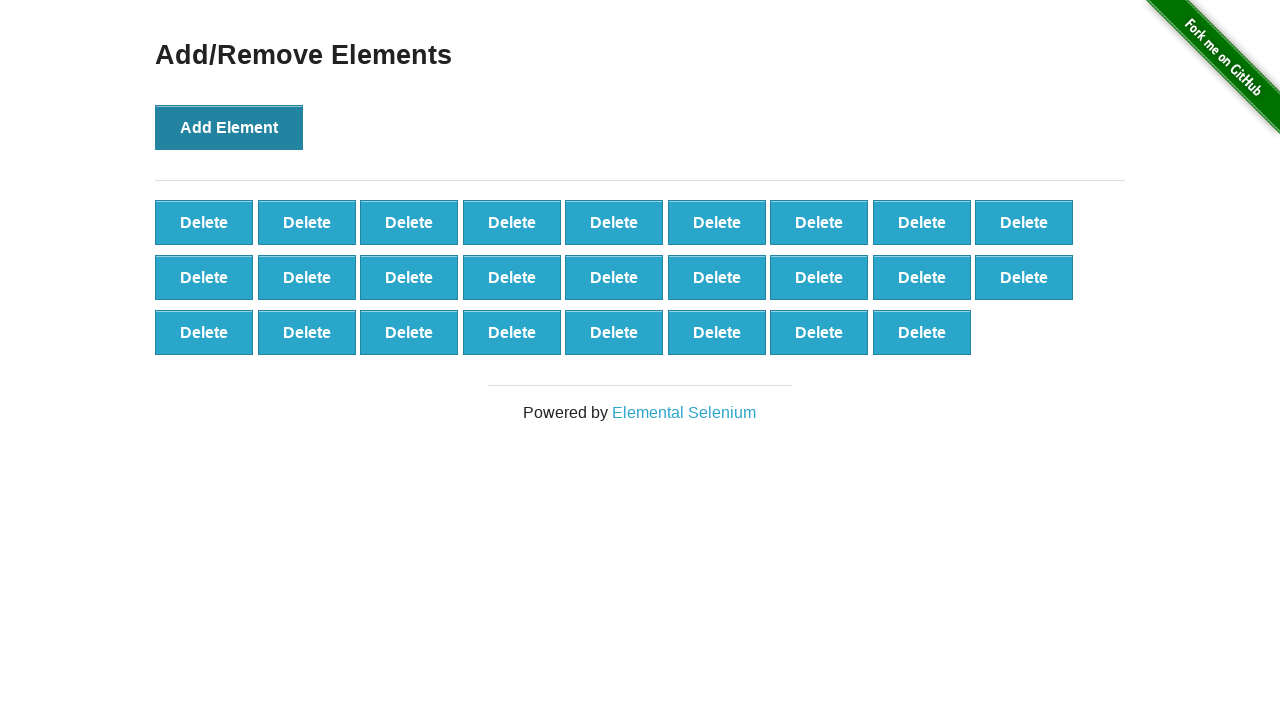

Clicked Add Element button (iteration 27/100) at (229, 127) on button[onclick='addElement()']
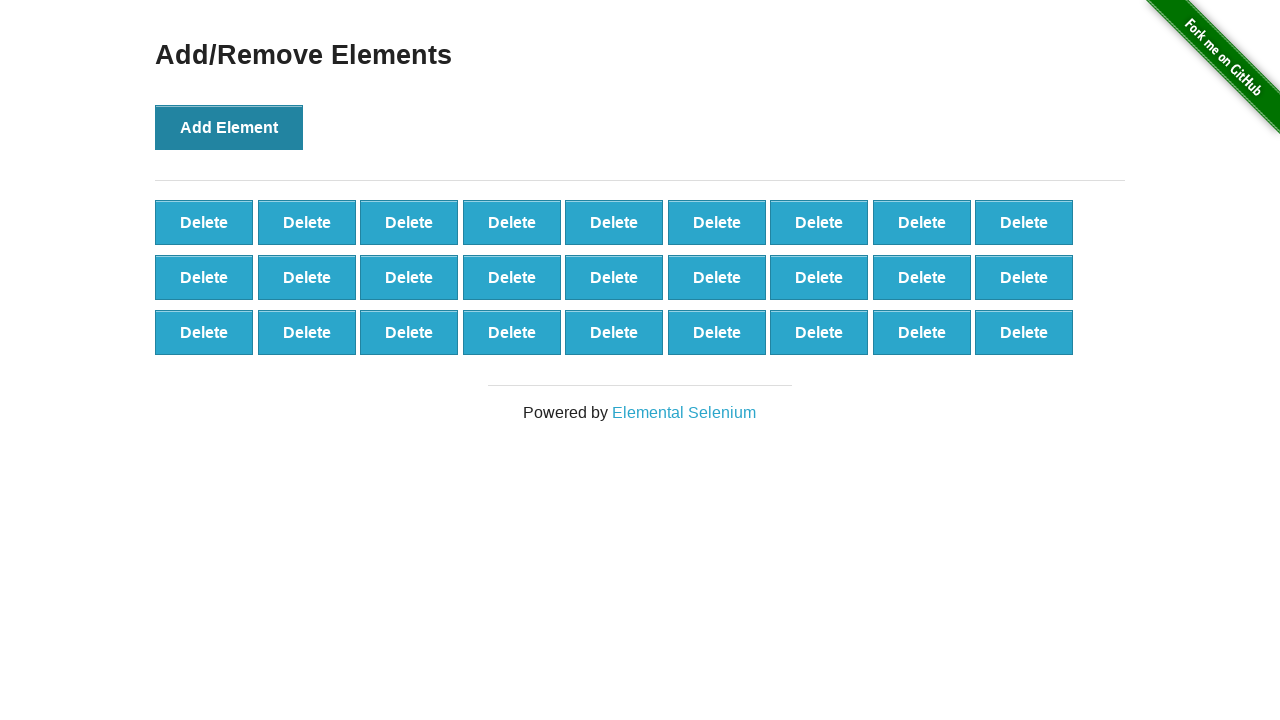

Clicked Add Element button (iteration 28/100) at (229, 127) on button[onclick='addElement()']
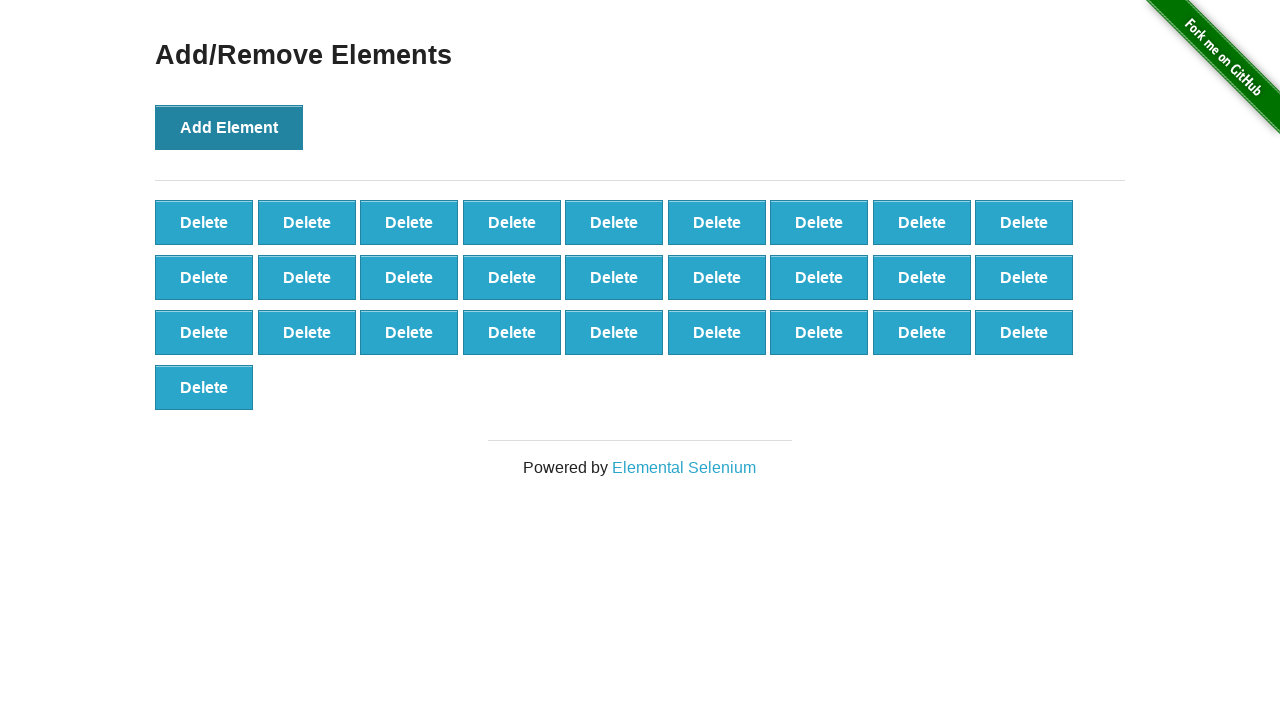

Clicked Add Element button (iteration 29/100) at (229, 127) on button[onclick='addElement()']
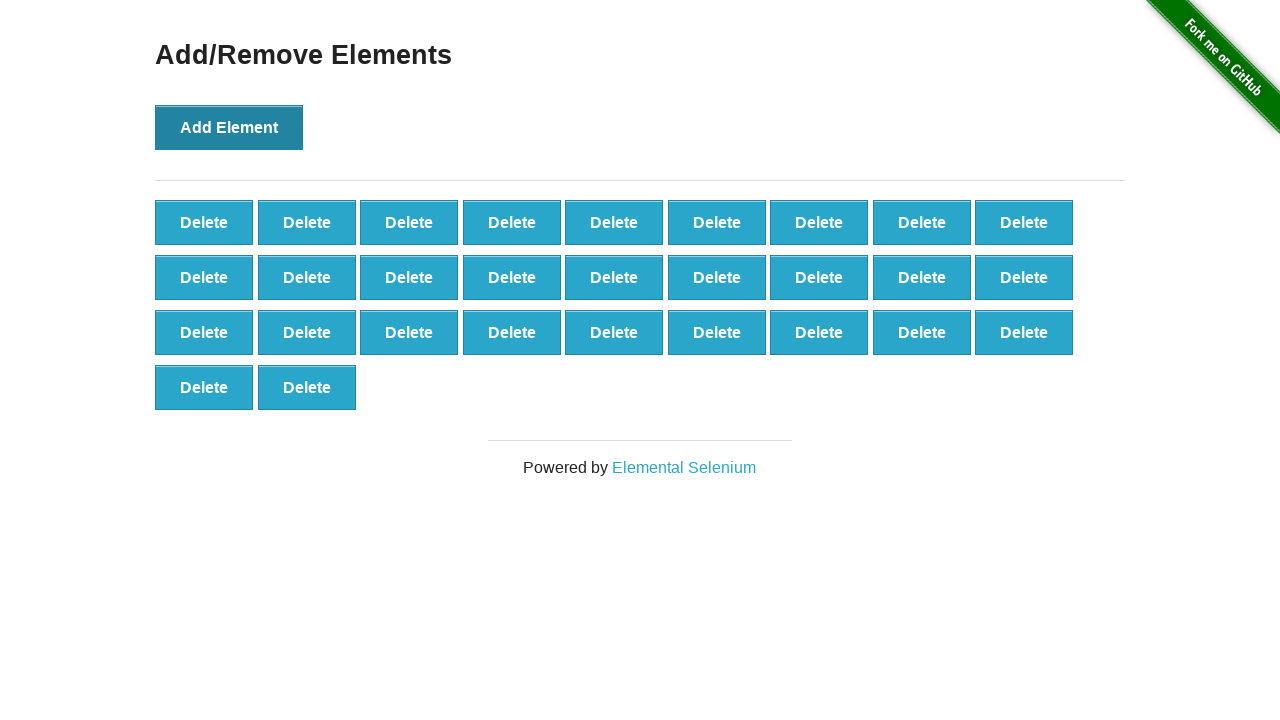

Clicked Add Element button (iteration 30/100) at (229, 127) on button[onclick='addElement()']
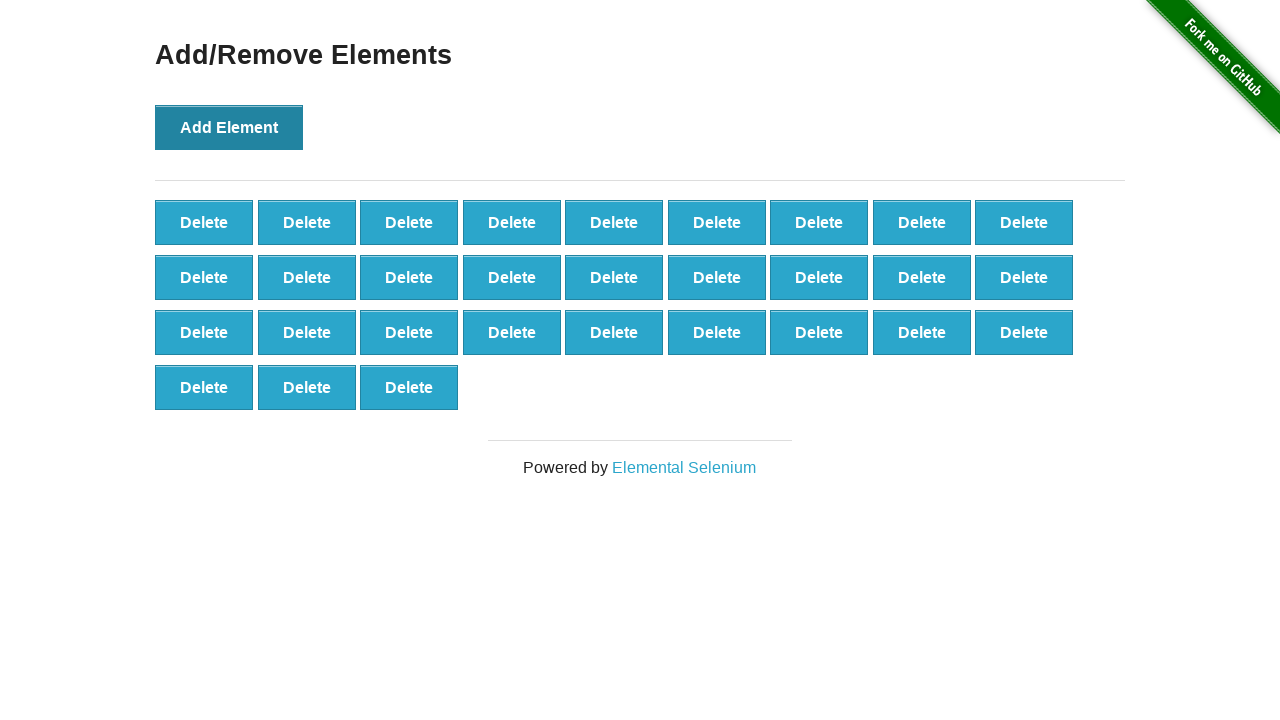

Clicked Add Element button (iteration 31/100) at (229, 127) on button[onclick='addElement()']
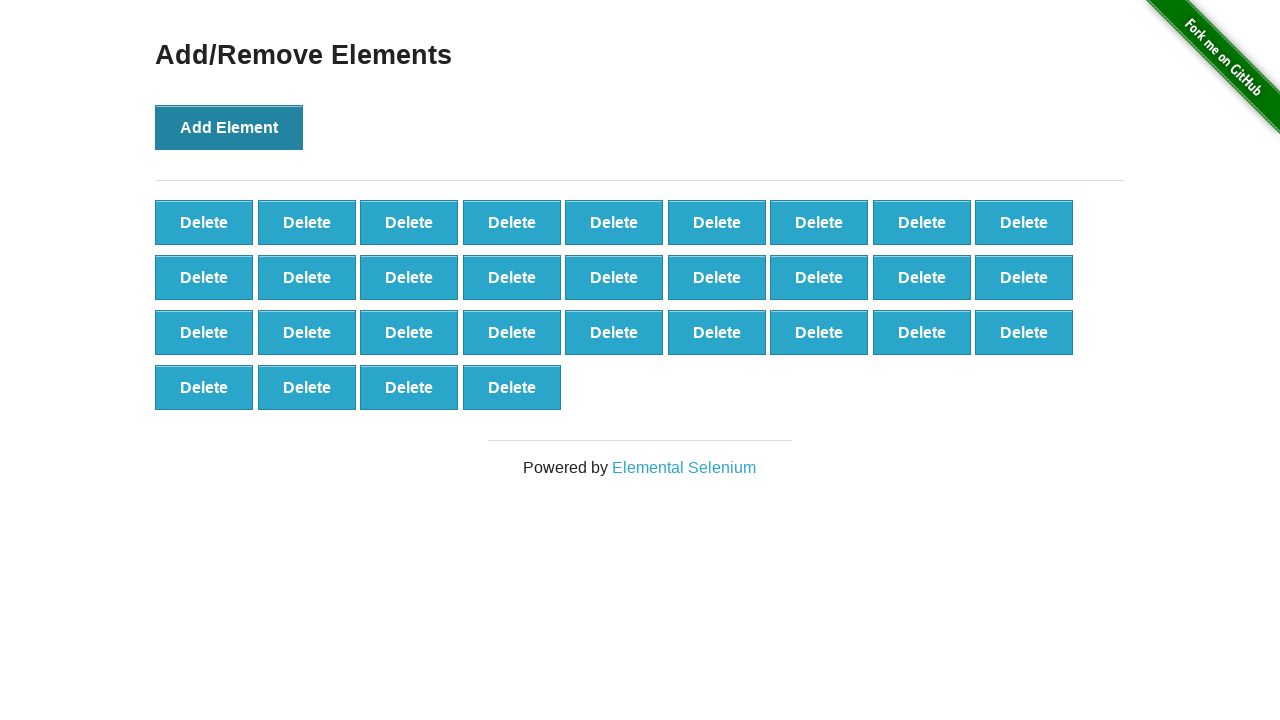

Clicked Add Element button (iteration 32/100) at (229, 127) on button[onclick='addElement()']
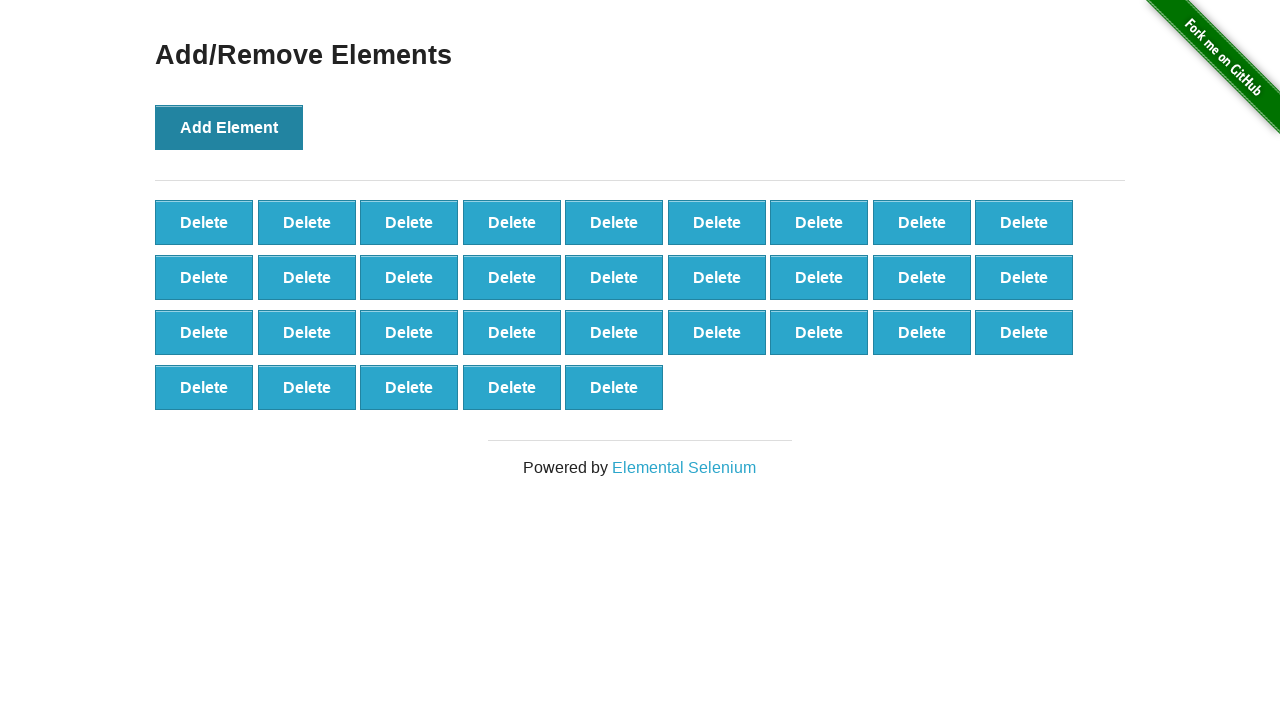

Clicked Add Element button (iteration 33/100) at (229, 127) on button[onclick='addElement()']
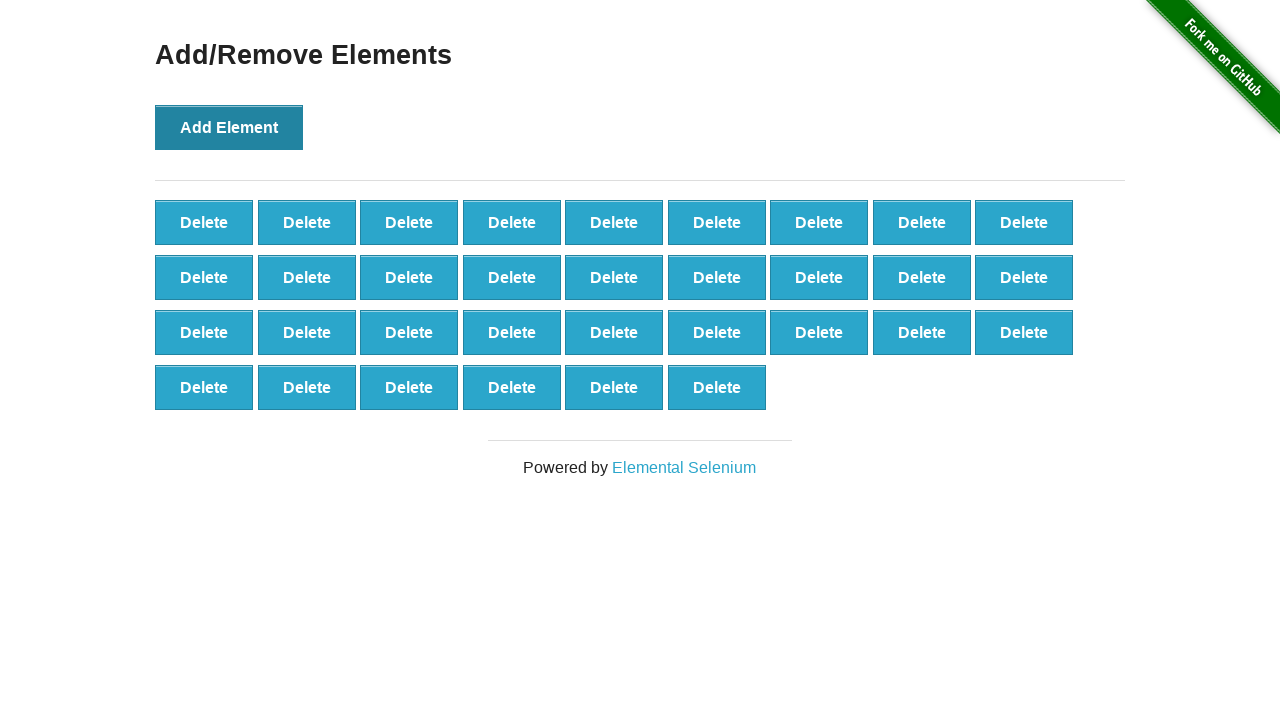

Clicked Add Element button (iteration 34/100) at (229, 127) on button[onclick='addElement()']
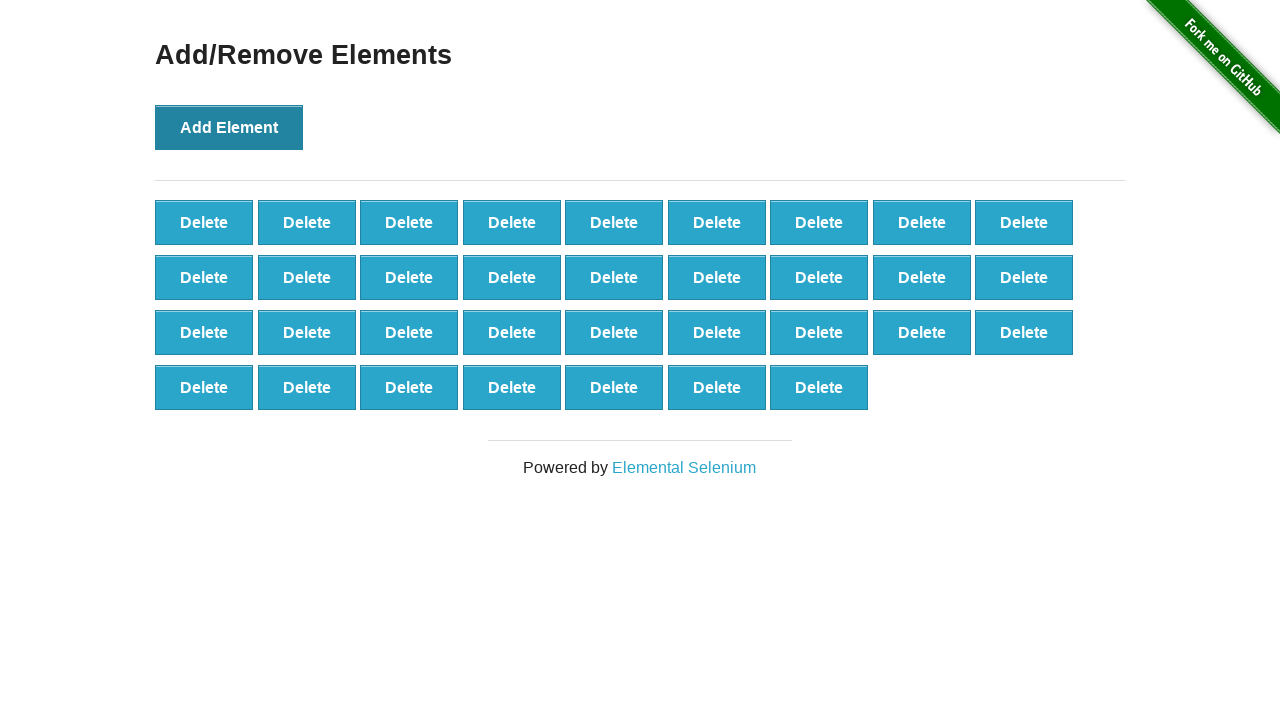

Clicked Add Element button (iteration 35/100) at (229, 127) on button[onclick='addElement()']
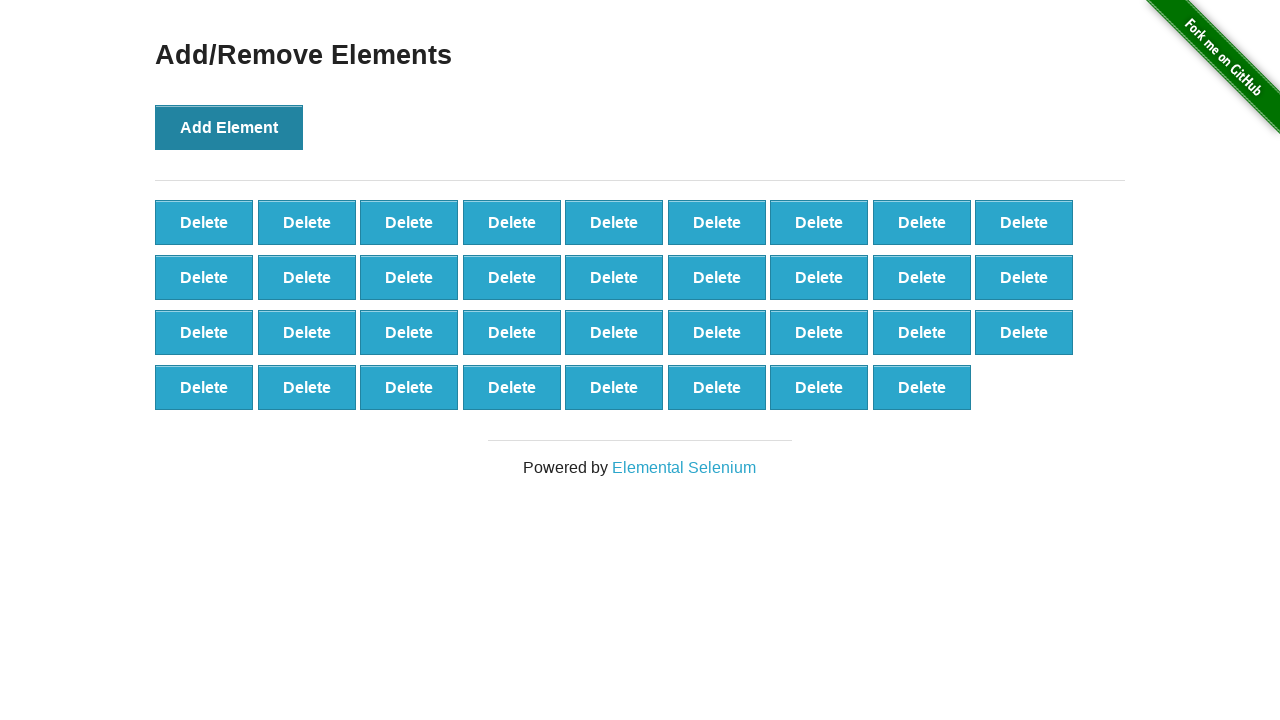

Clicked Add Element button (iteration 36/100) at (229, 127) on button[onclick='addElement()']
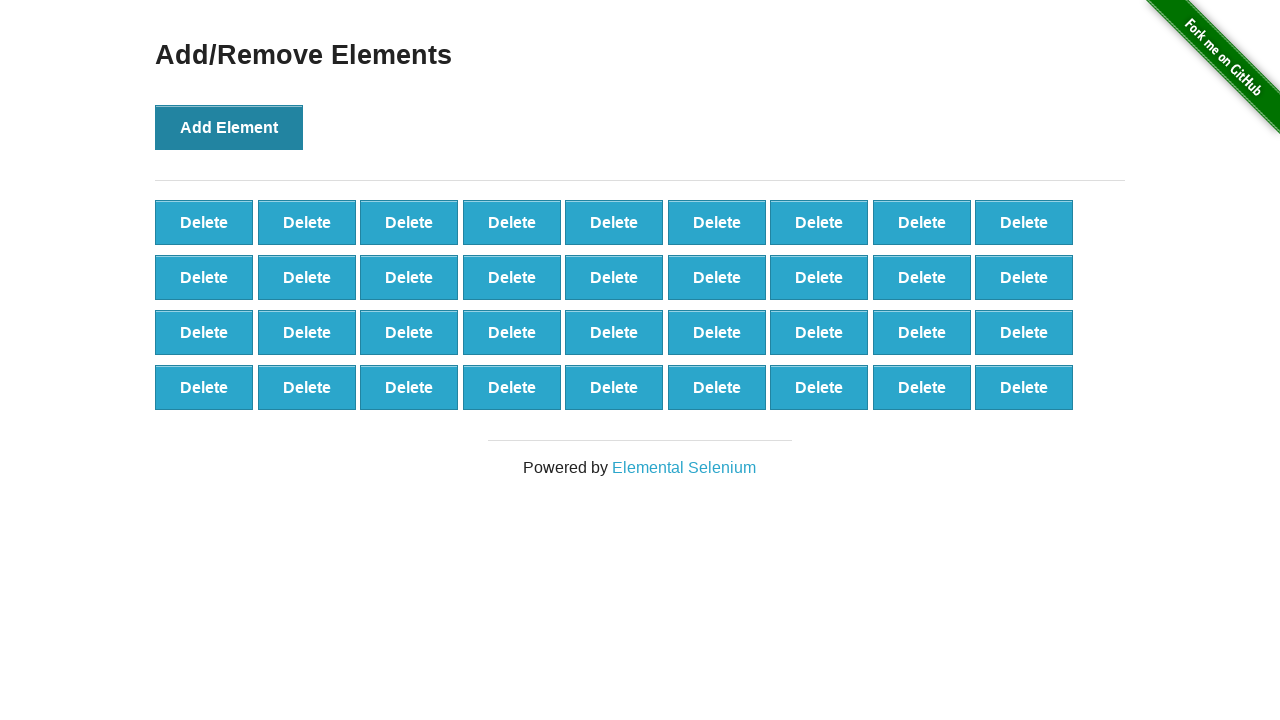

Clicked Add Element button (iteration 37/100) at (229, 127) on button[onclick='addElement()']
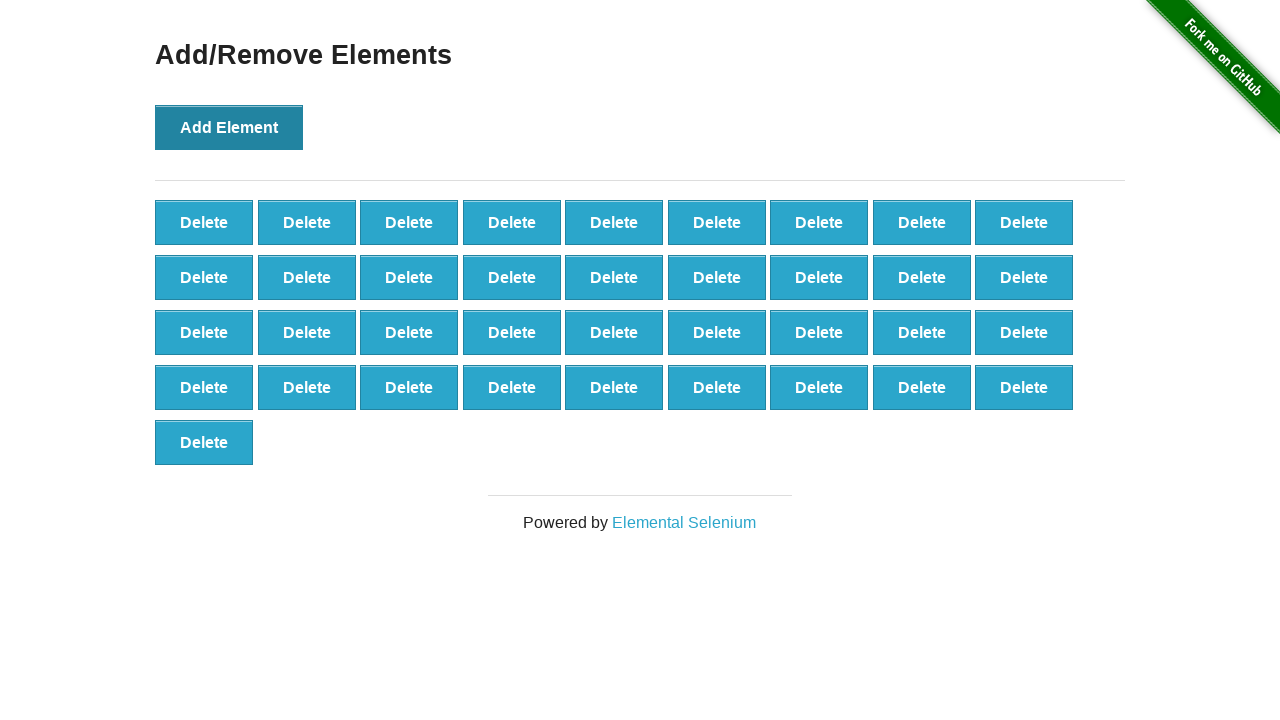

Clicked Add Element button (iteration 38/100) at (229, 127) on button[onclick='addElement()']
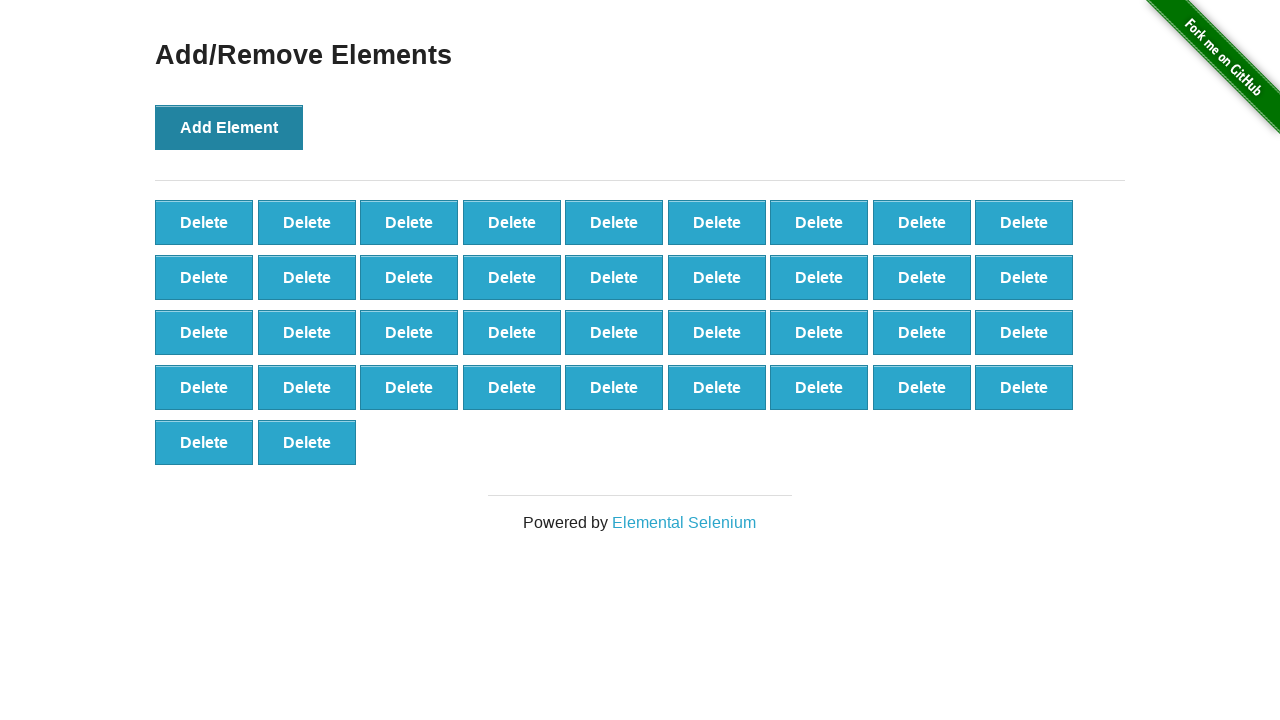

Clicked Add Element button (iteration 39/100) at (229, 127) on button[onclick='addElement()']
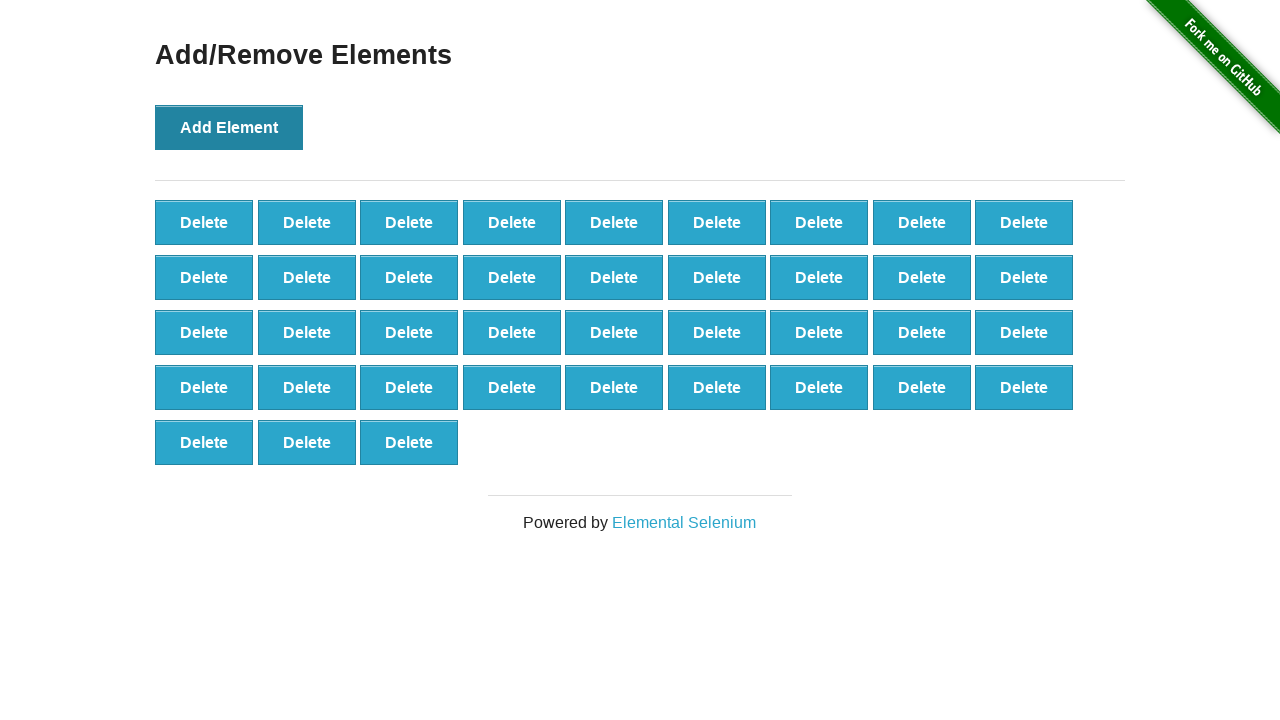

Clicked Add Element button (iteration 40/100) at (229, 127) on button[onclick='addElement()']
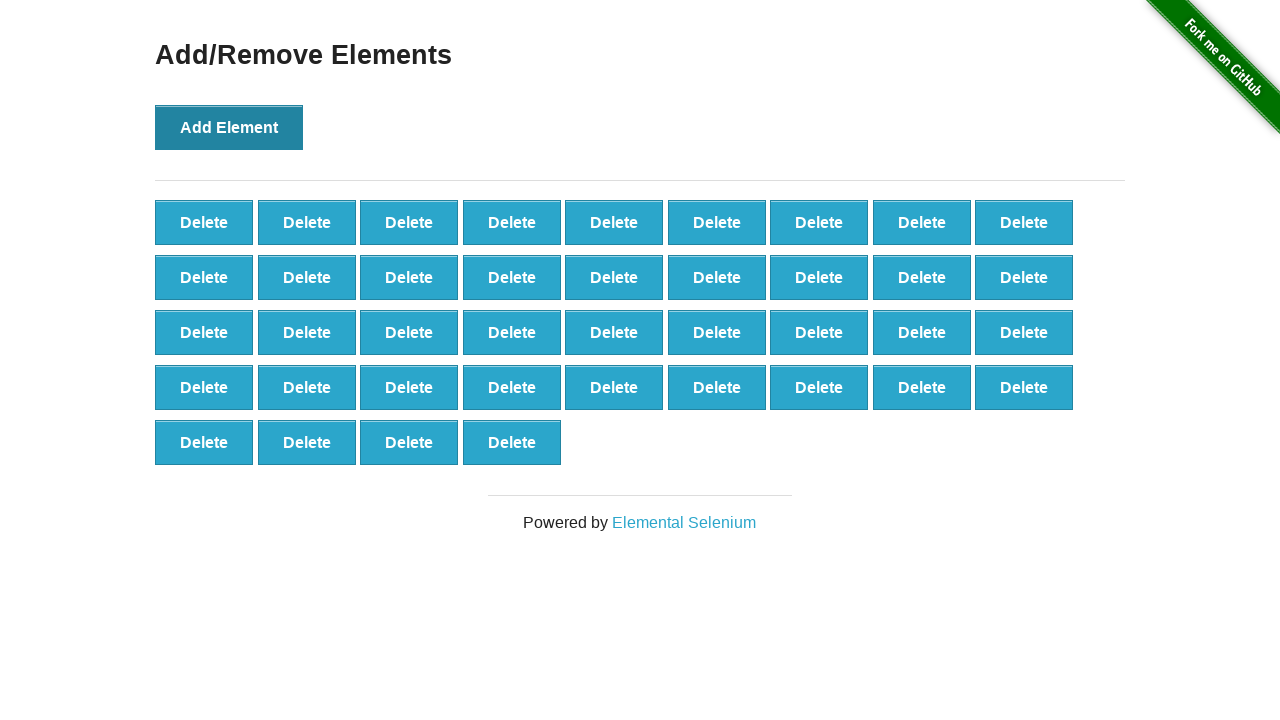

Clicked Add Element button (iteration 41/100) at (229, 127) on button[onclick='addElement()']
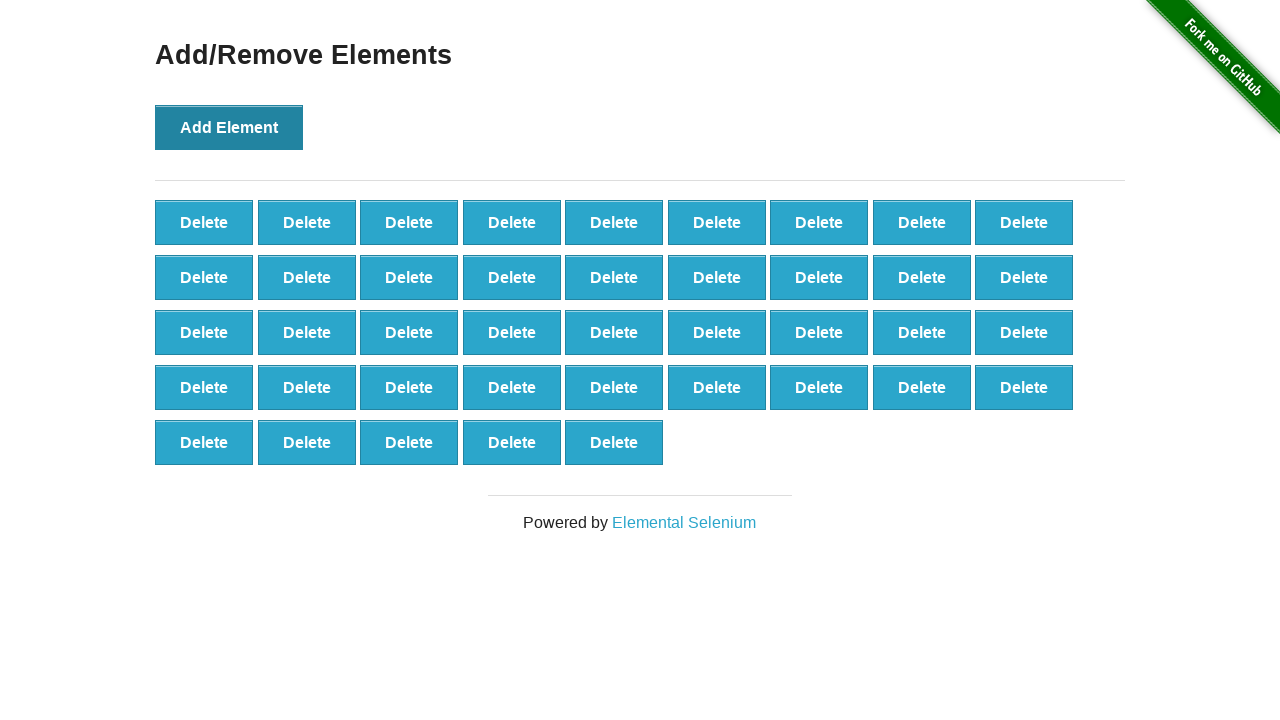

Clicked Add Element button (iteration 42/100) at (229, 127) on button[onclick='addElement()']
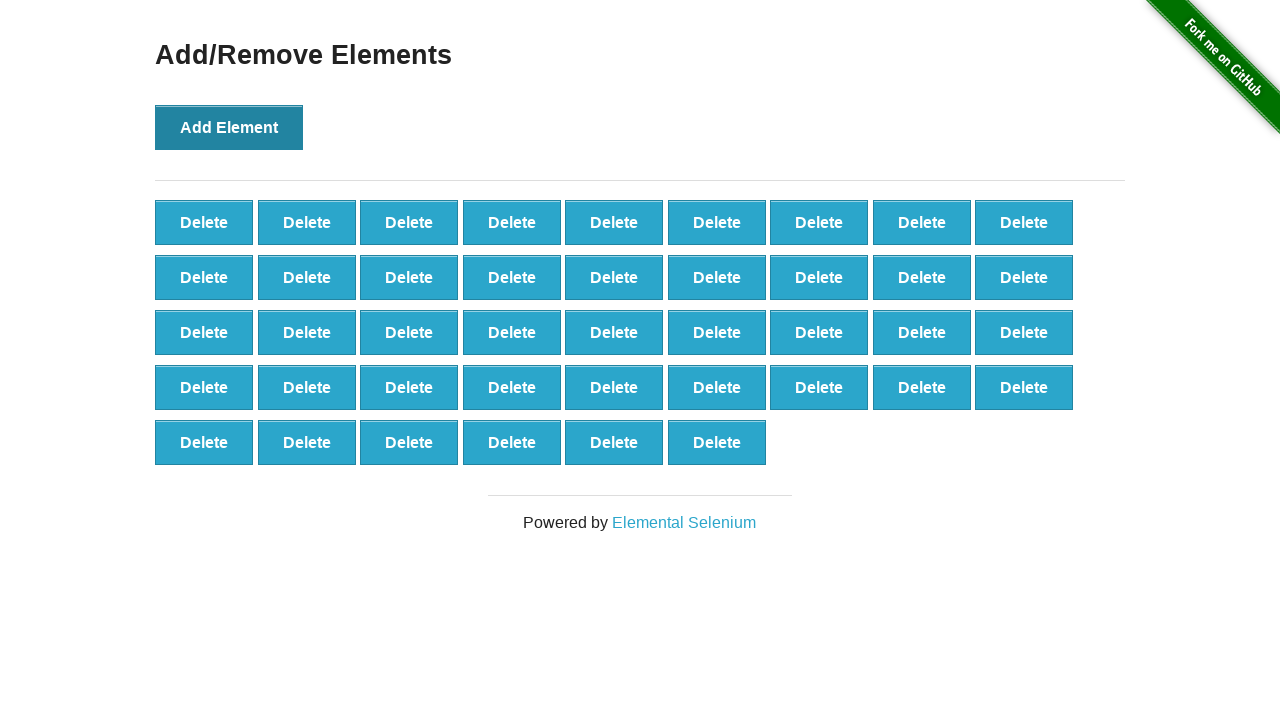

Clicked Add Element button (iteration 43/100) at (229, 127) on button[onclick='addElement()']
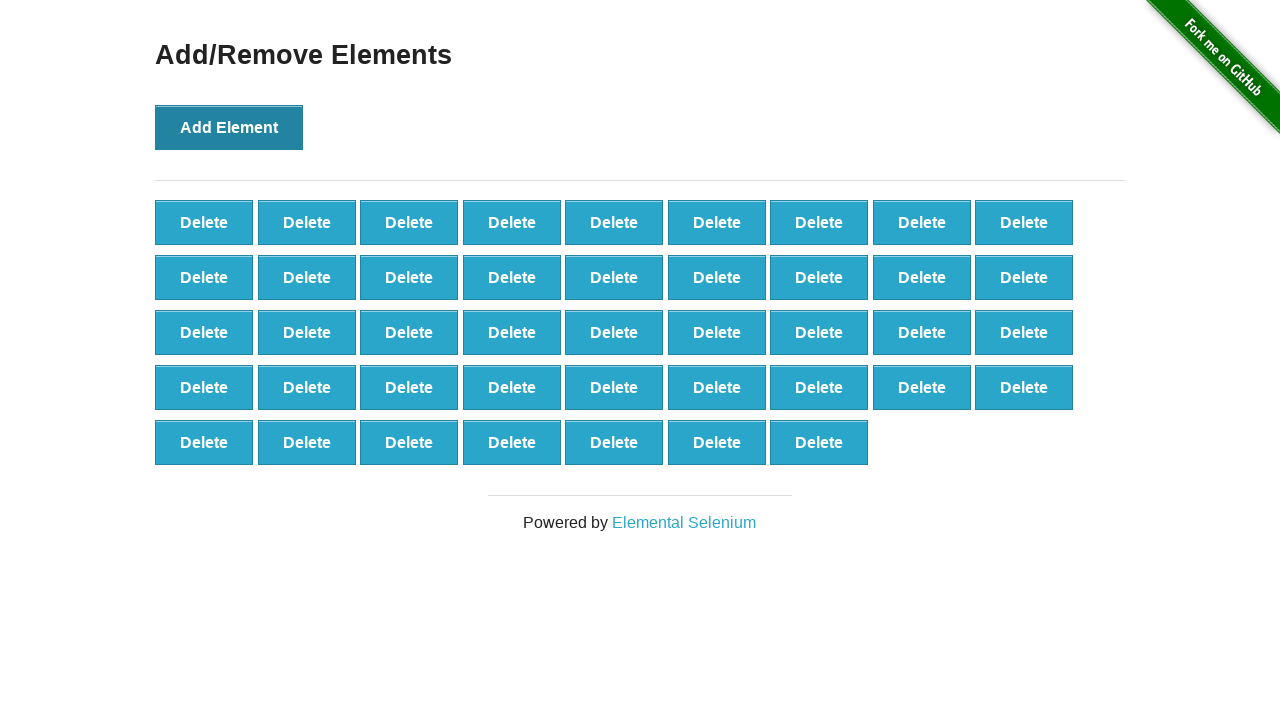

Clicked Add Element button (iteration 44/100) at (229, 127) on button[onclick='addElement()']
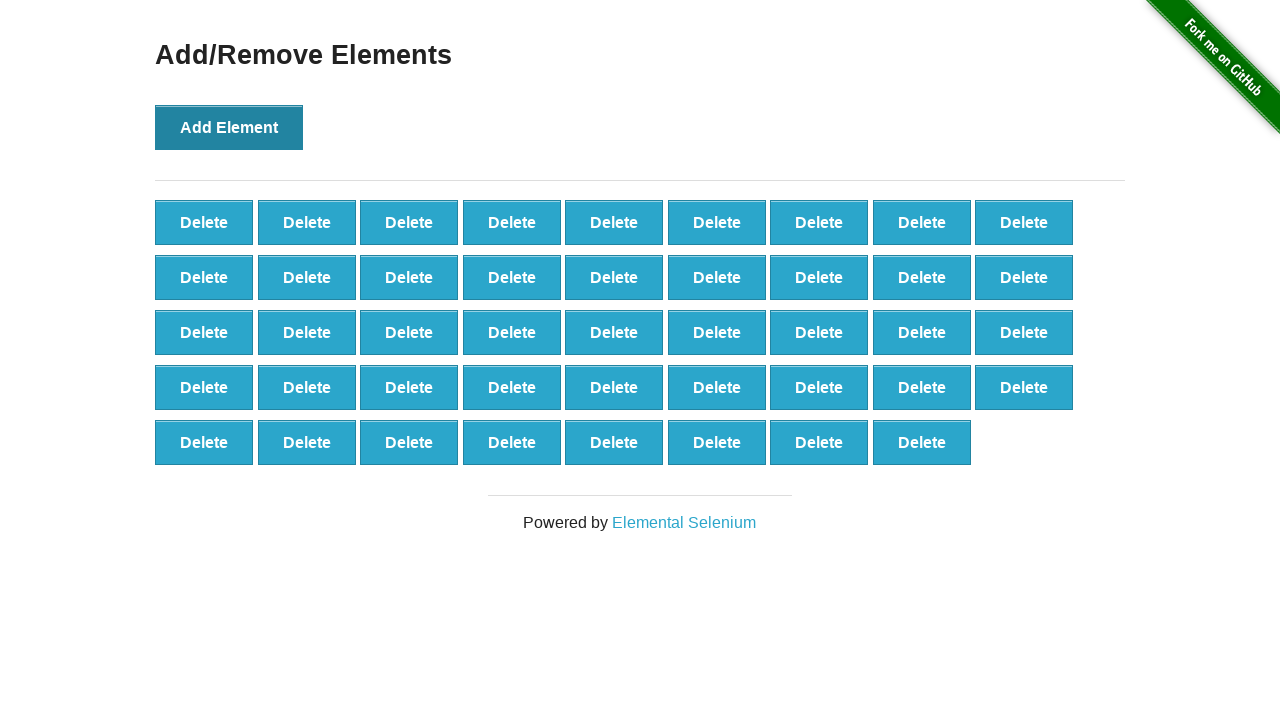

Clicked Add Element button (iteration 45/100) at (229, 127) on button[onclick='addElement()']
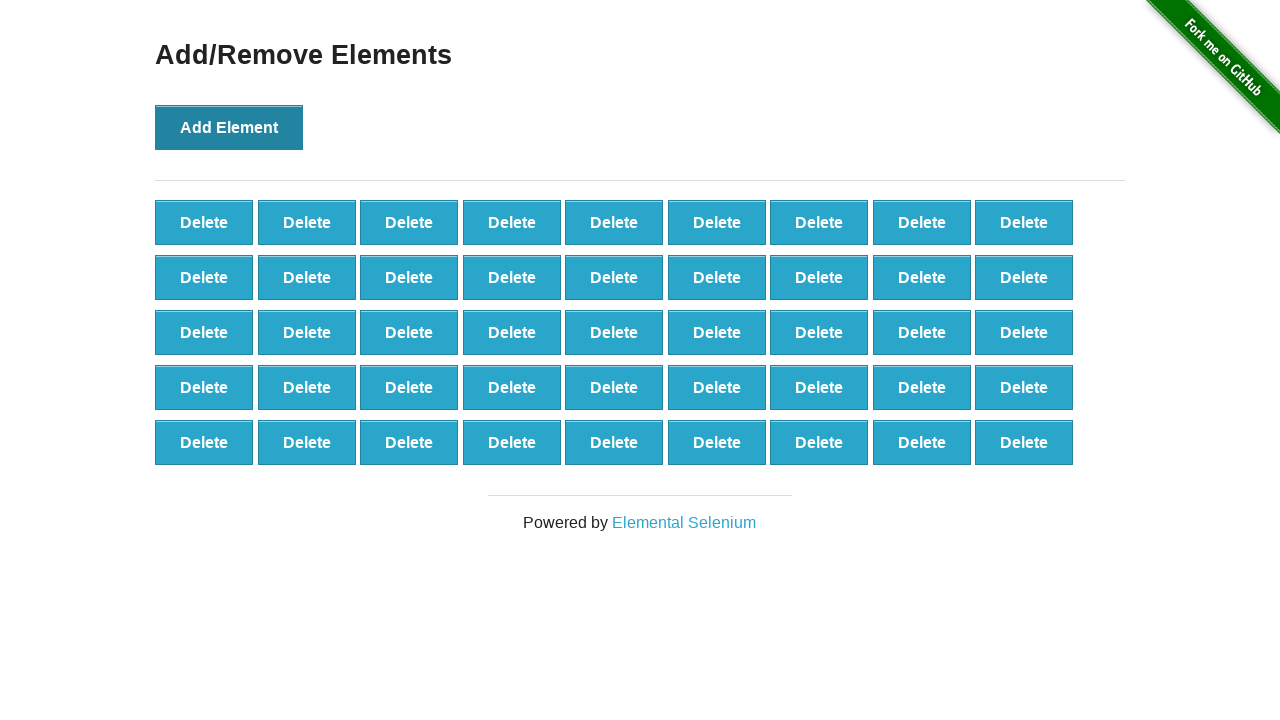

Clicked Add Element button (iteration 46/100) at (229, 127) on button[onclick='addElement()']
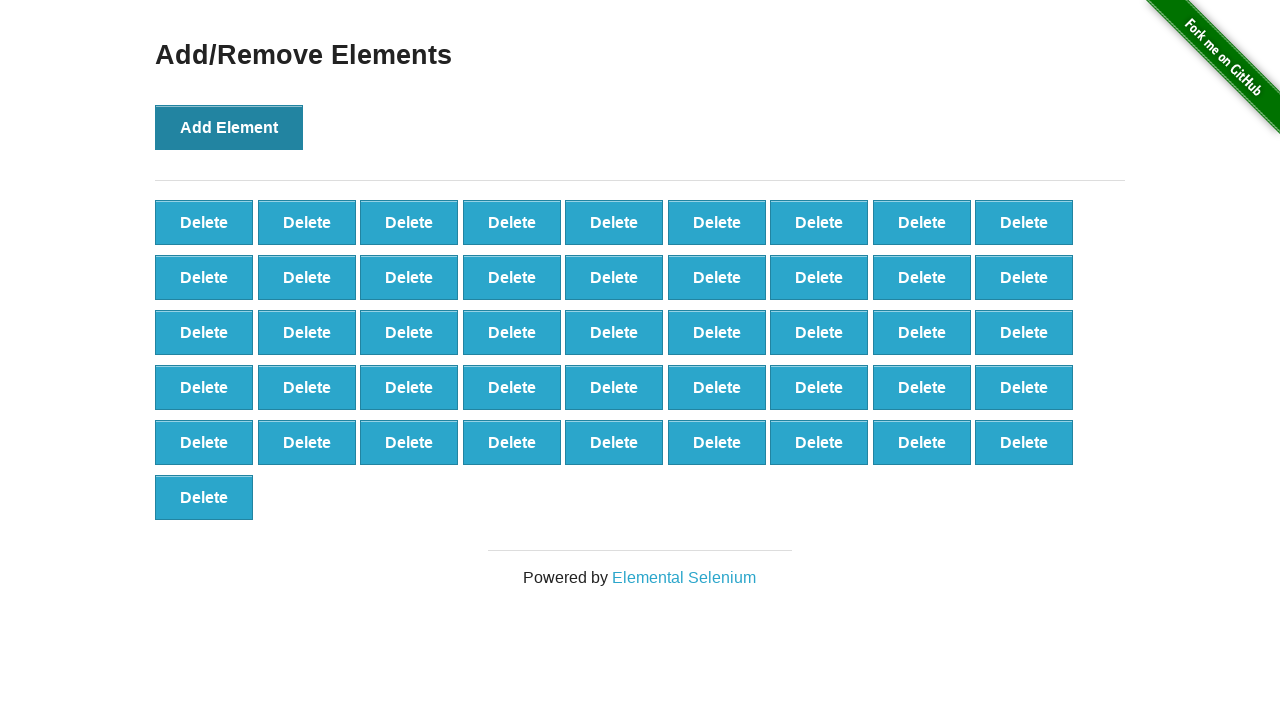

Clicked Add Element button (iteration 47/100) at (229, 127) on button[onclick='addElement()']
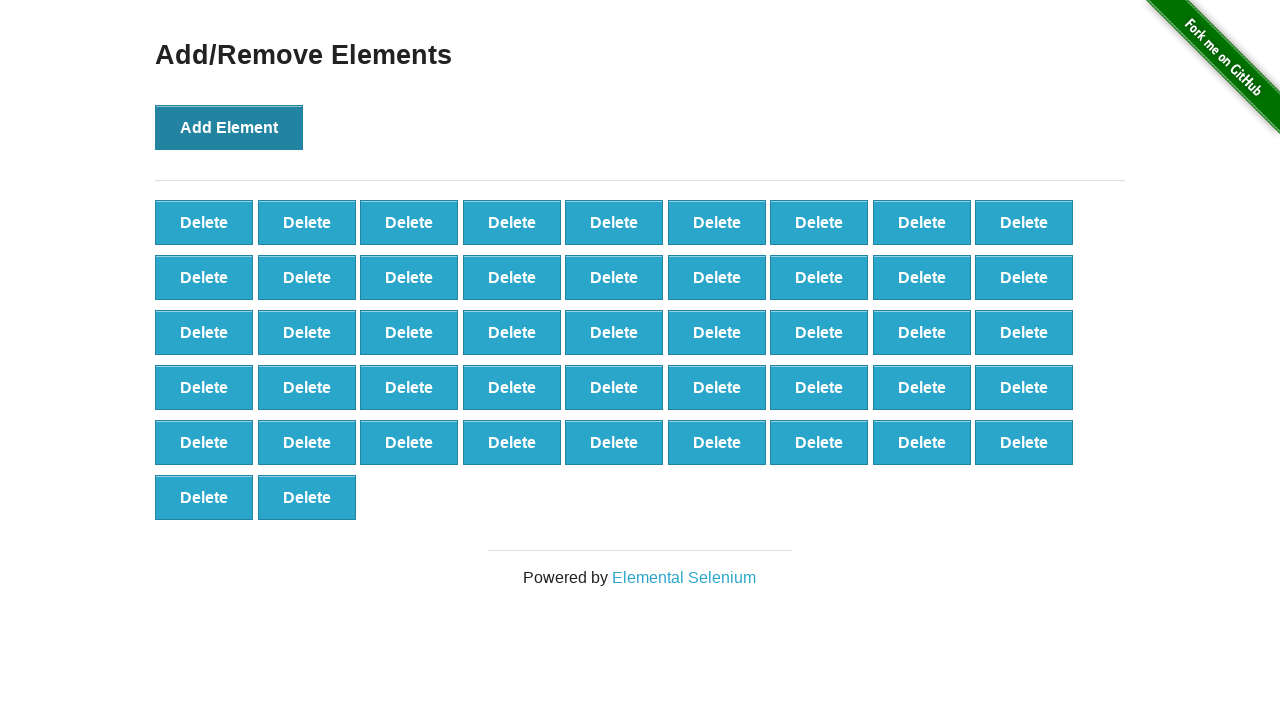

Clicked Add Element button (iteration 48/100) at (229, 127) on button[onclick='addElement()']
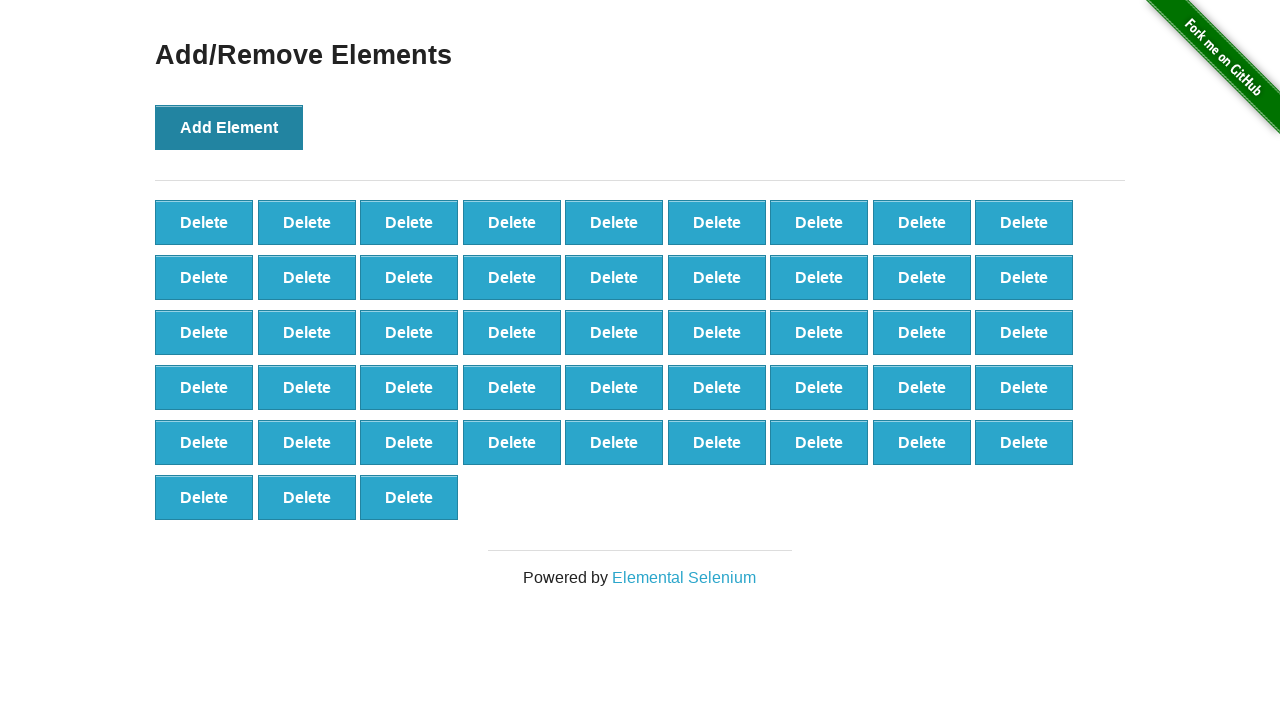

Clicked Add Element button (iteration 49/100) at (229, 127) on button[onclick='addElement()']
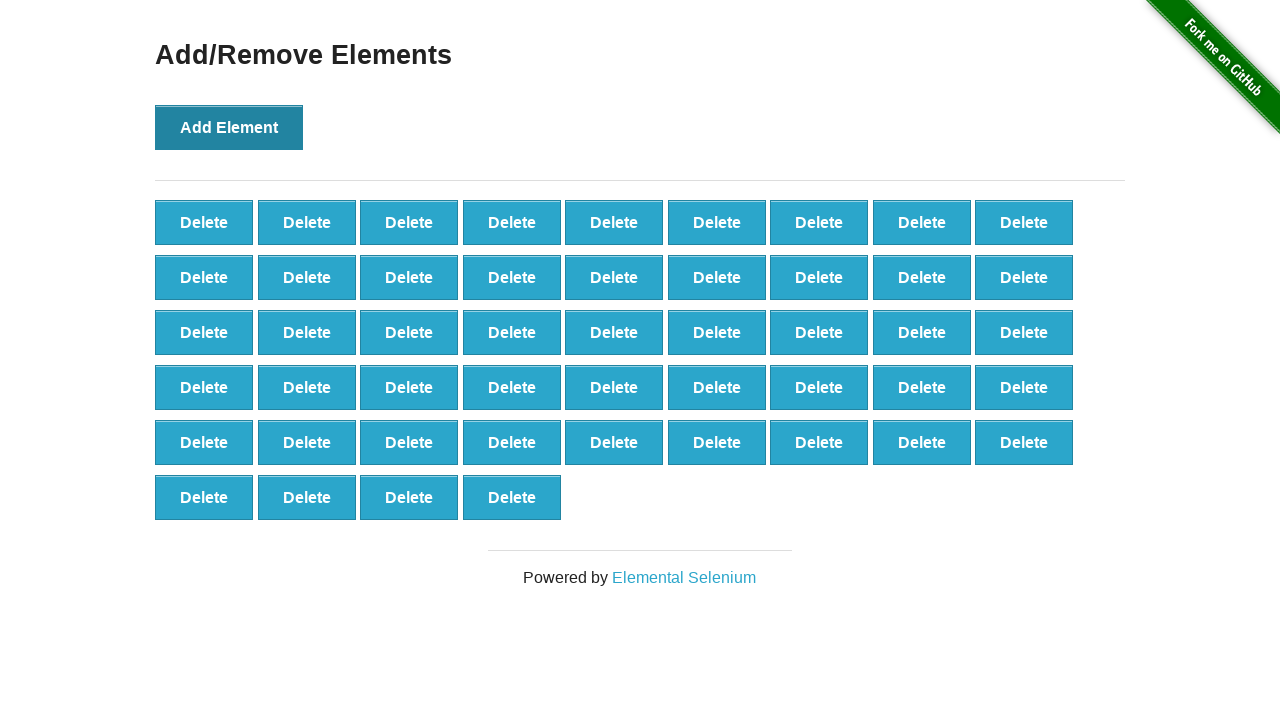

Clicked Add Element button (iteration 50/100) at (229, 127) on button[onclick='addElement()']
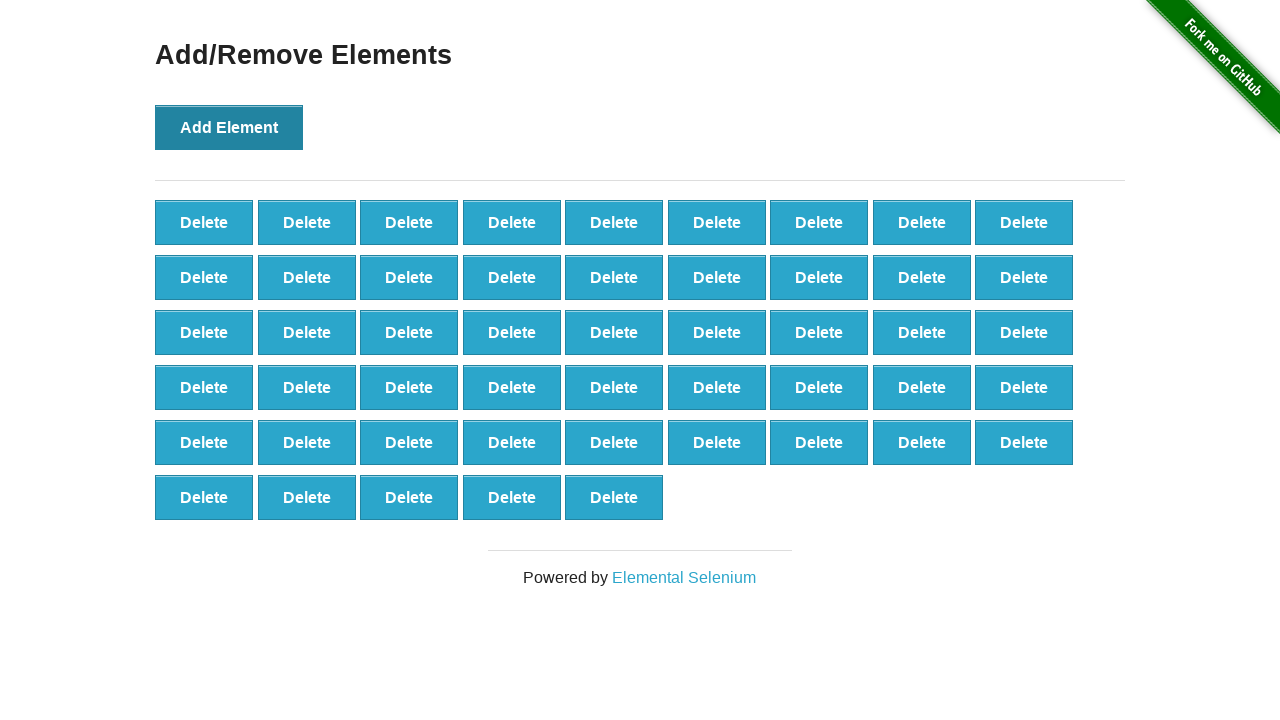

Clicked Add Element button (iteration 51/100) at (229, 127) on button[onclick='addElement()']
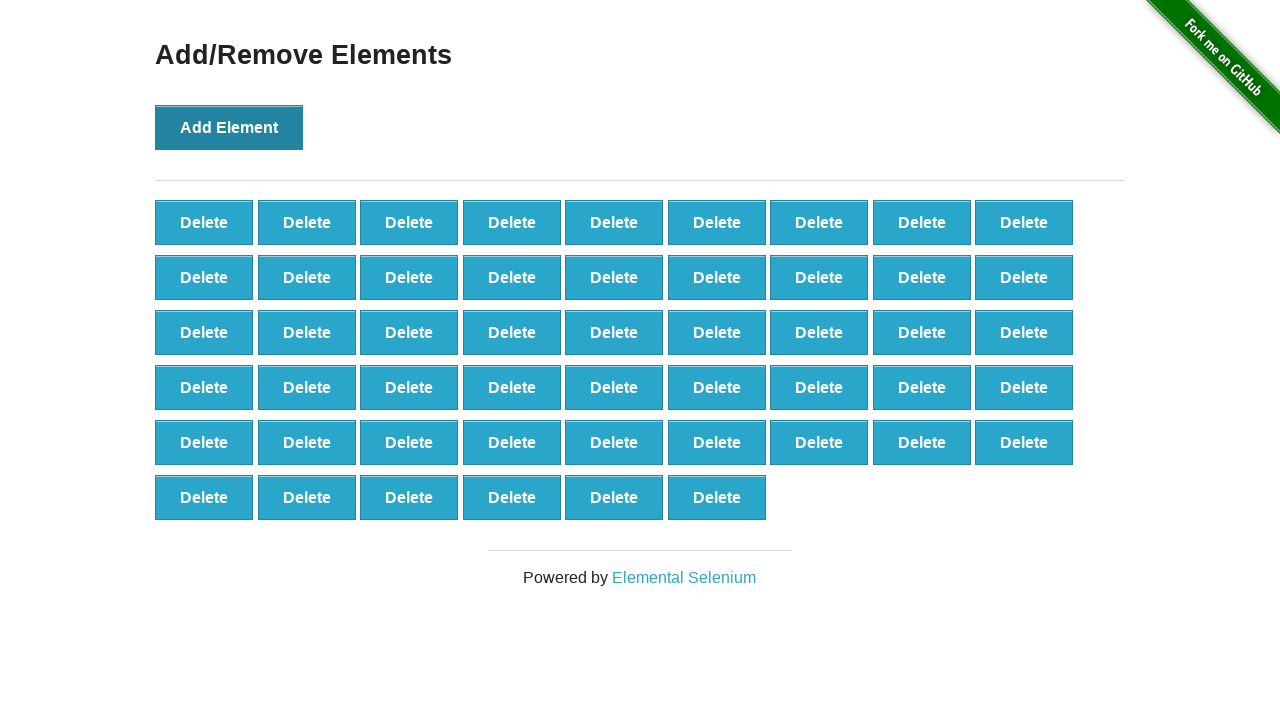

Clicked Add Element button (iteration 52/100) at (229, 127) on button[onclick='addElement()']
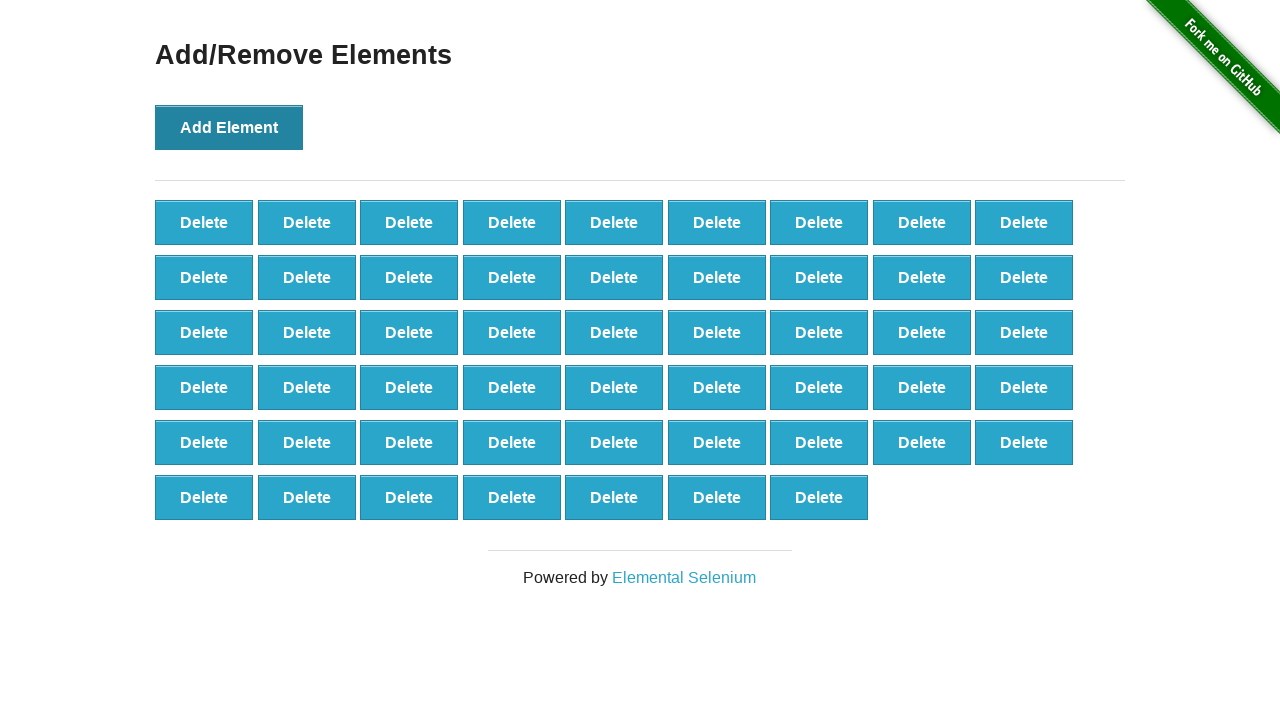

Clicked Add Element button (iteration 53/100) at (229, 127) on button[onclick='addElement()']
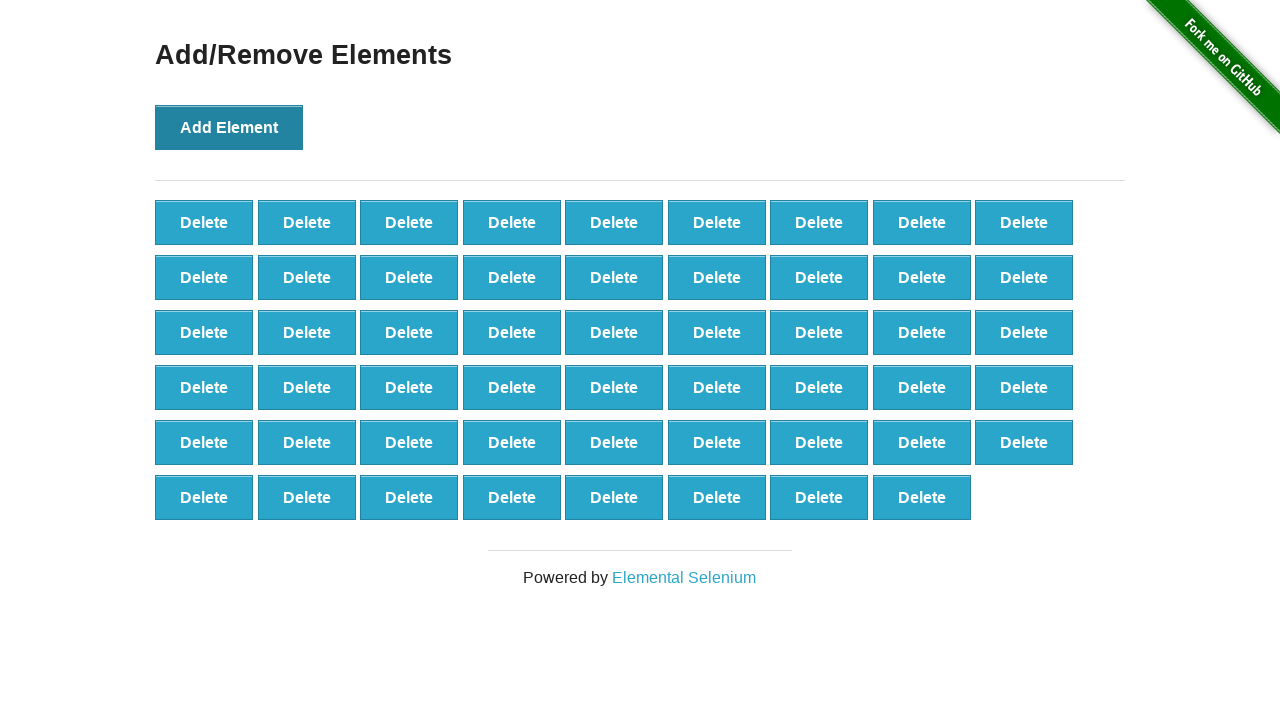

Clicked Add Element button (iteration 54/100) at (229, 127) on button[onclick='addElement()']
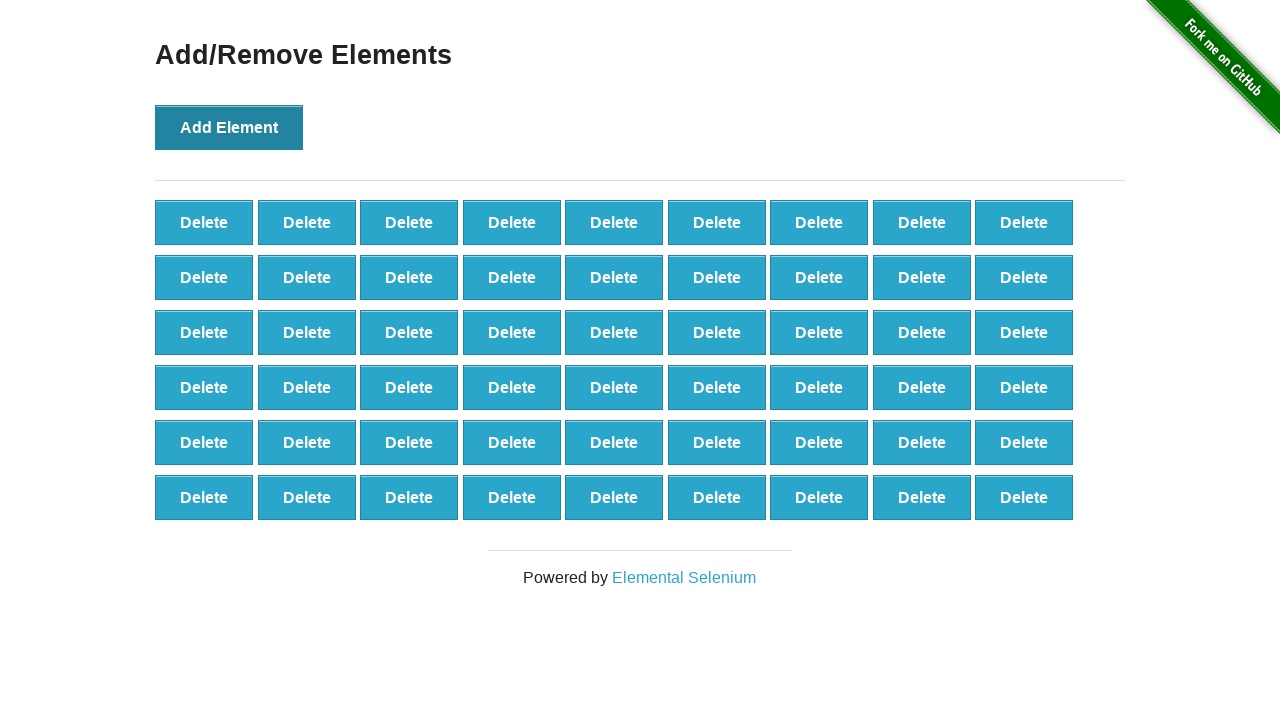

Clicked Add Element button (iteration 55/100) at (229, 127) on button[onclick='addElement()']
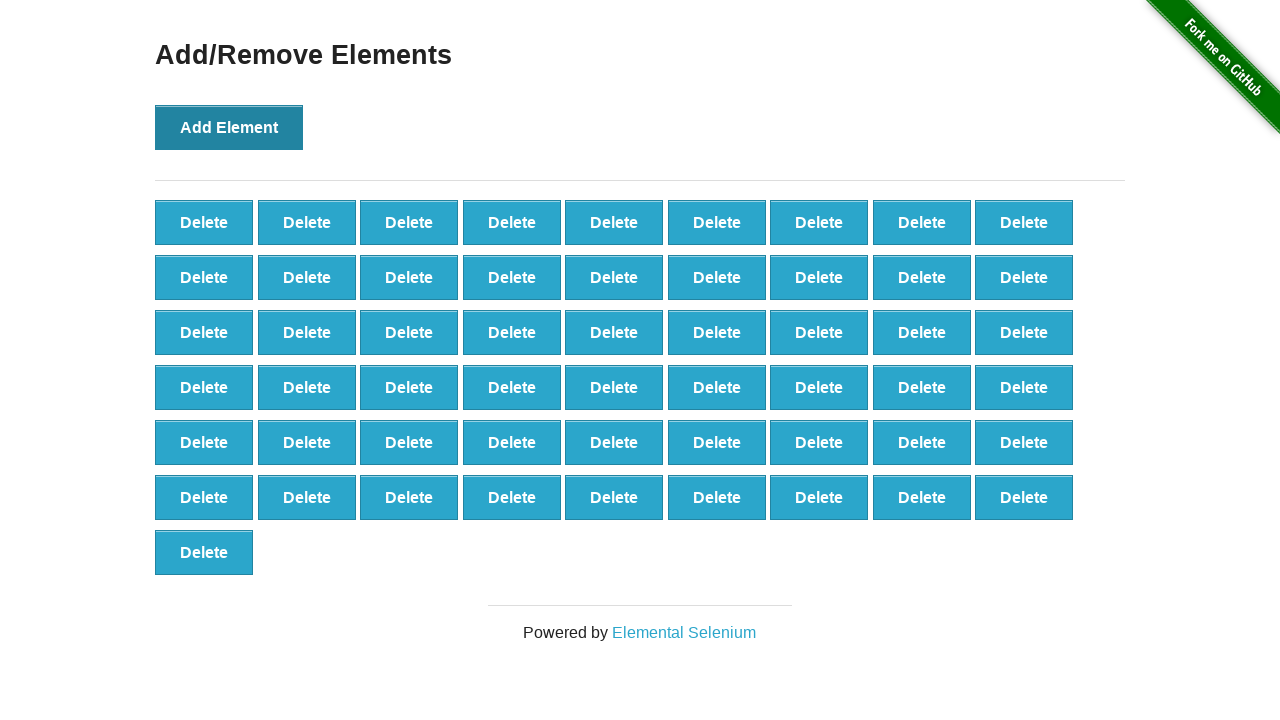

Clicked Add Element button (iteration 56/100) at (229, 127) on button[onclick='addElement()']
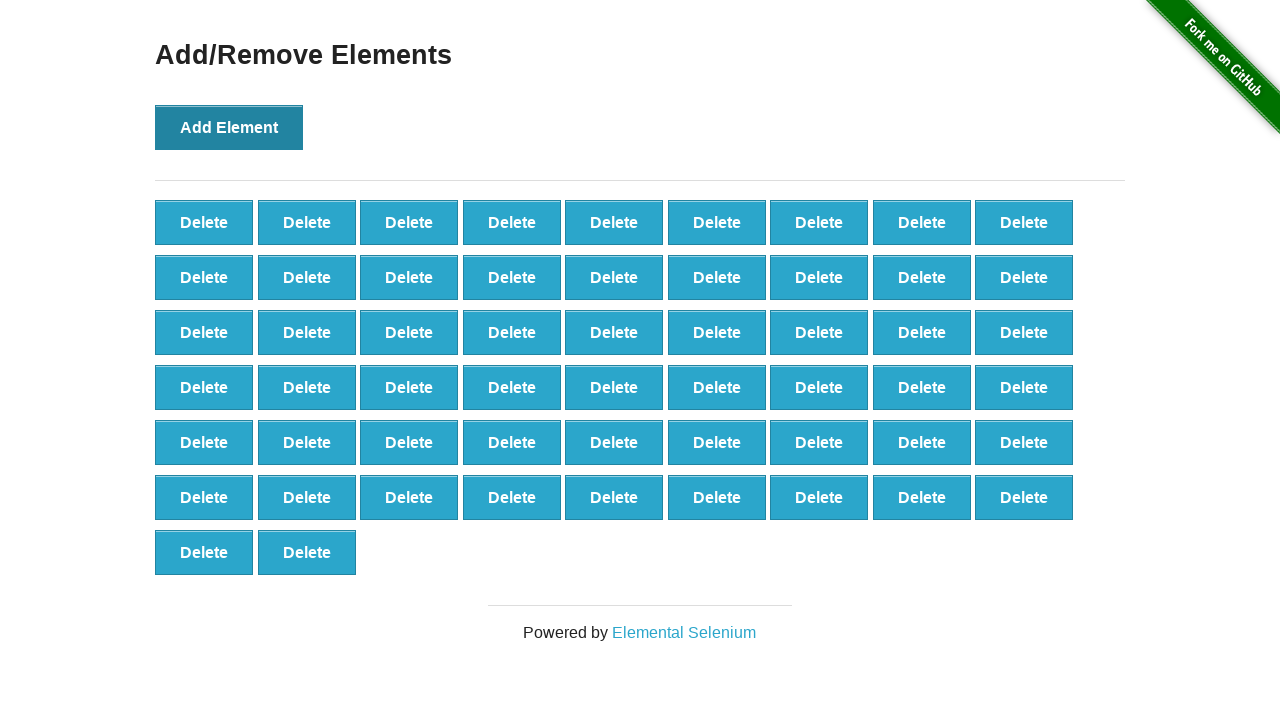

Clicked Add Element button (iteration 57/100) at (229, 127) on button[onclick='addElement()']
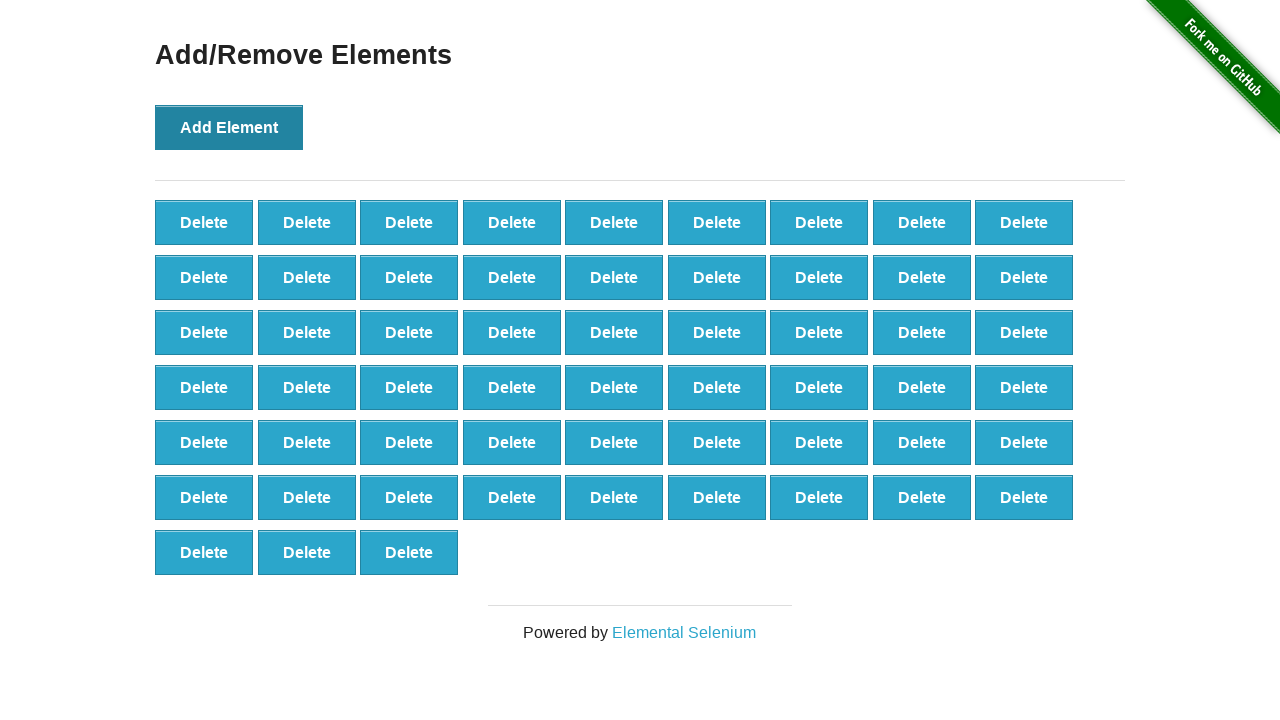

Clicked Add Element button (iteration 58/100) at (229, 127) on button[onclick='addElement()']
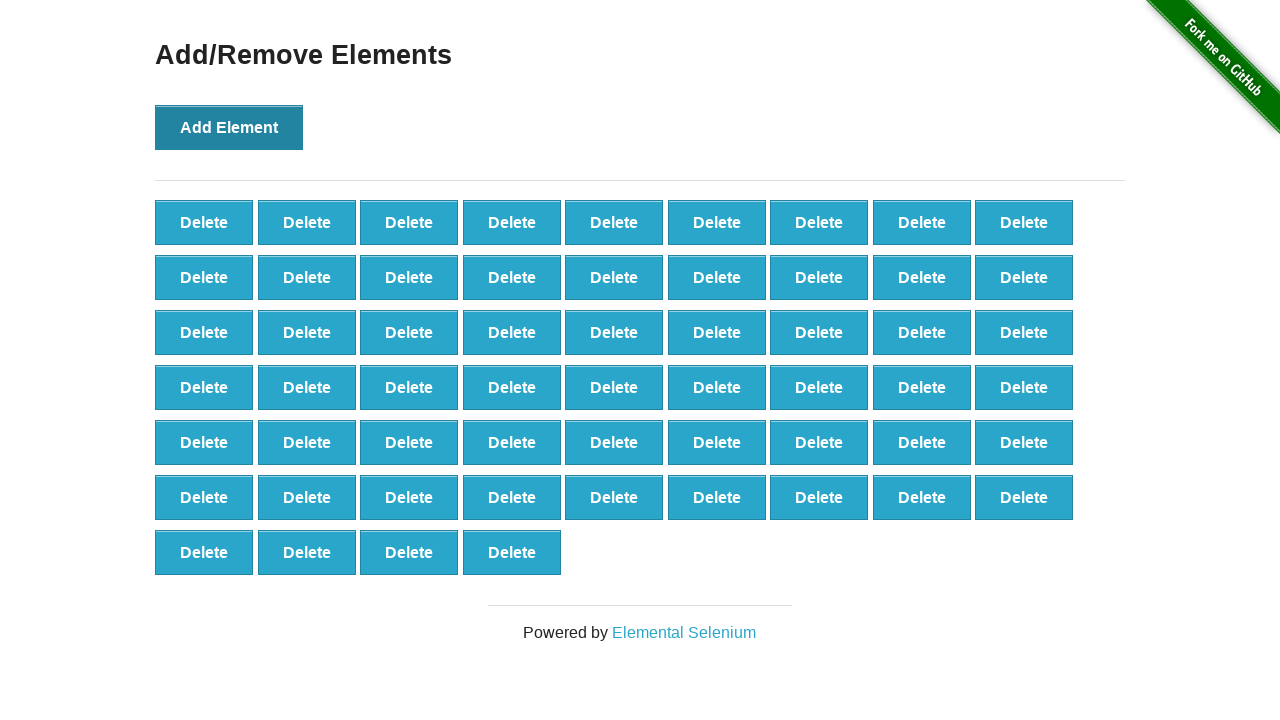

Clicked Add Element button (iteration 59/100) at (229, 127) on button[onclick='addElement()']
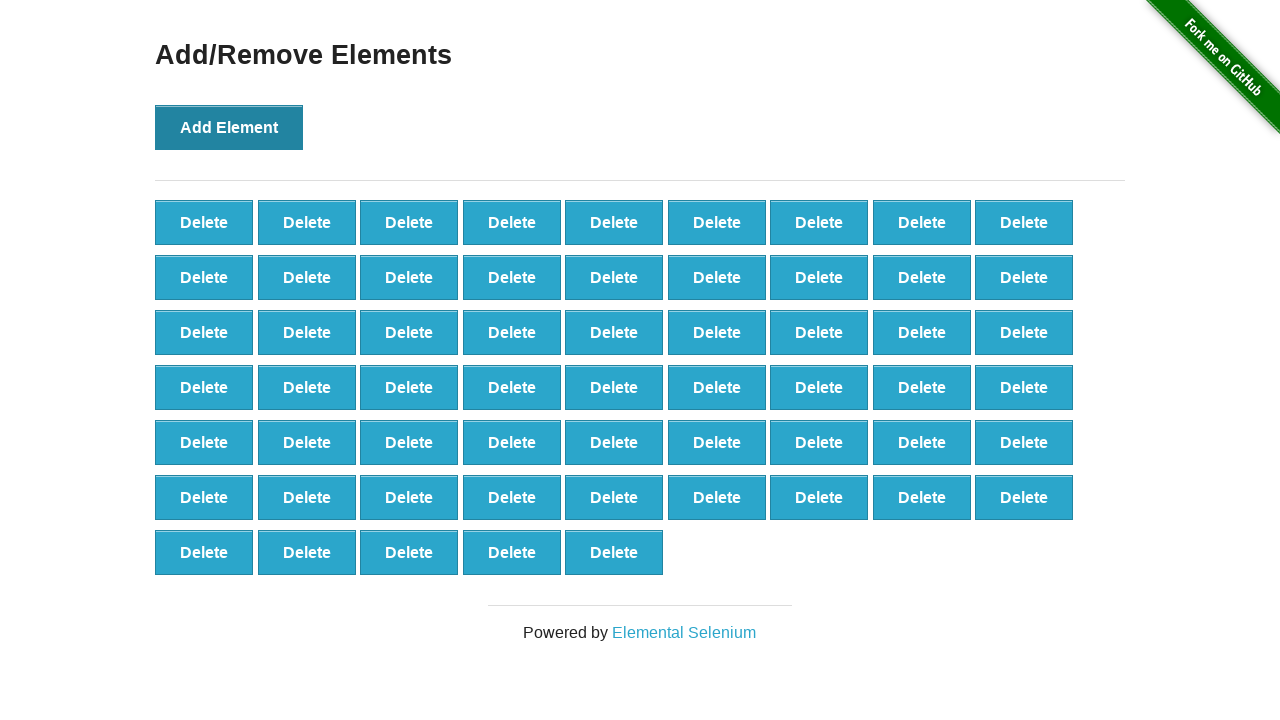

Clicked Add Element button (iteration 60/100) at (229, 127) on button[onclick='addElement()']
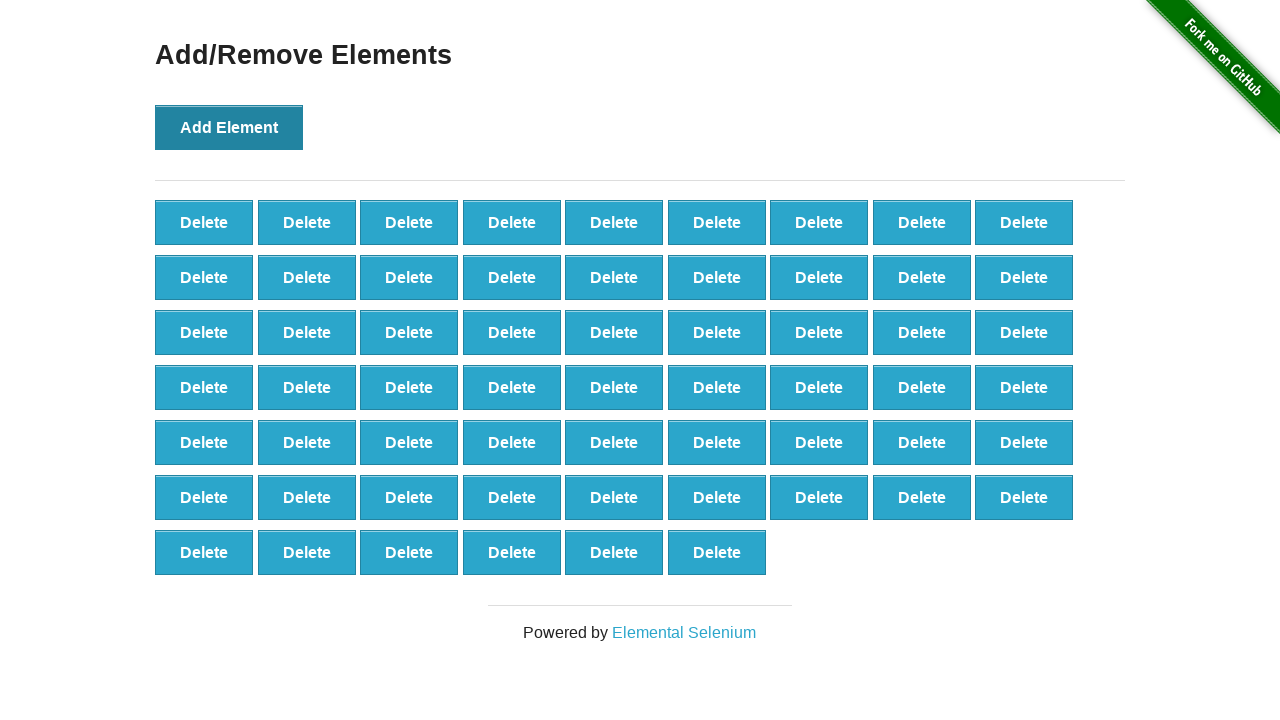

Clicked Add Element button (iteration 61/100) at (229, 127) on button[onclick='addElement()']
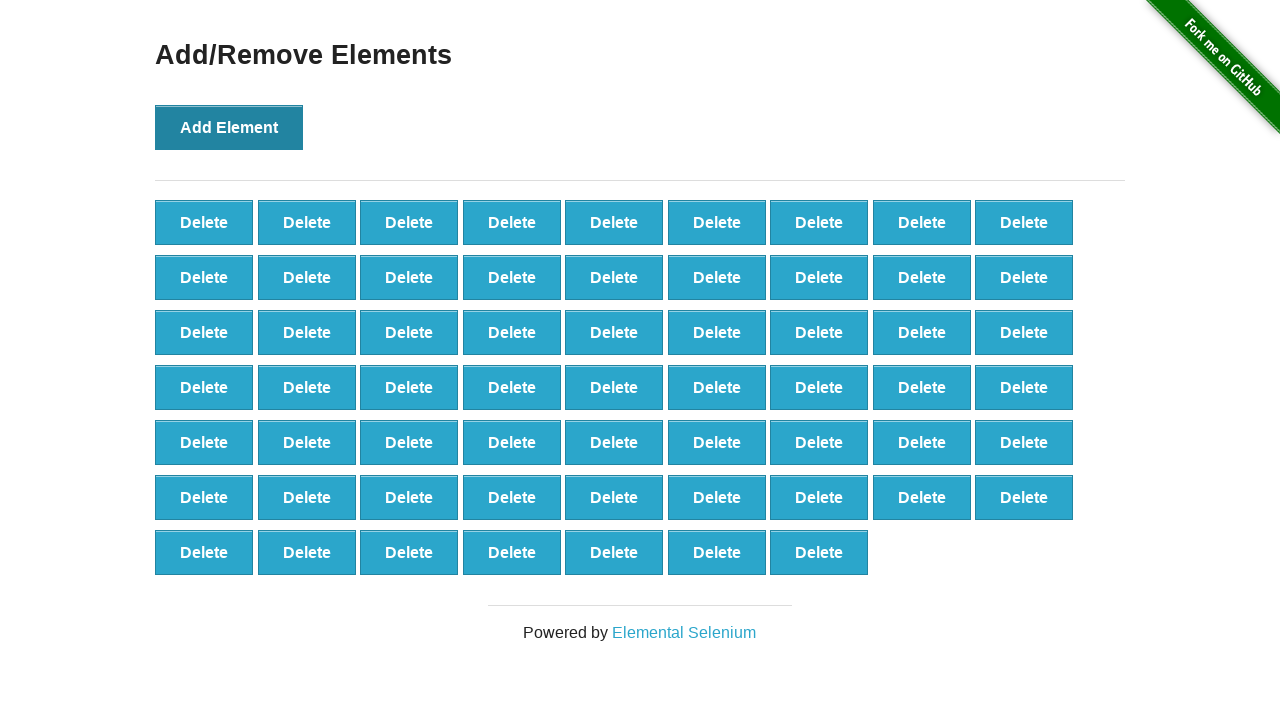

Clicked Add Element button (iteration 62/100) at (229, 127) on button[onclick='addElement()']
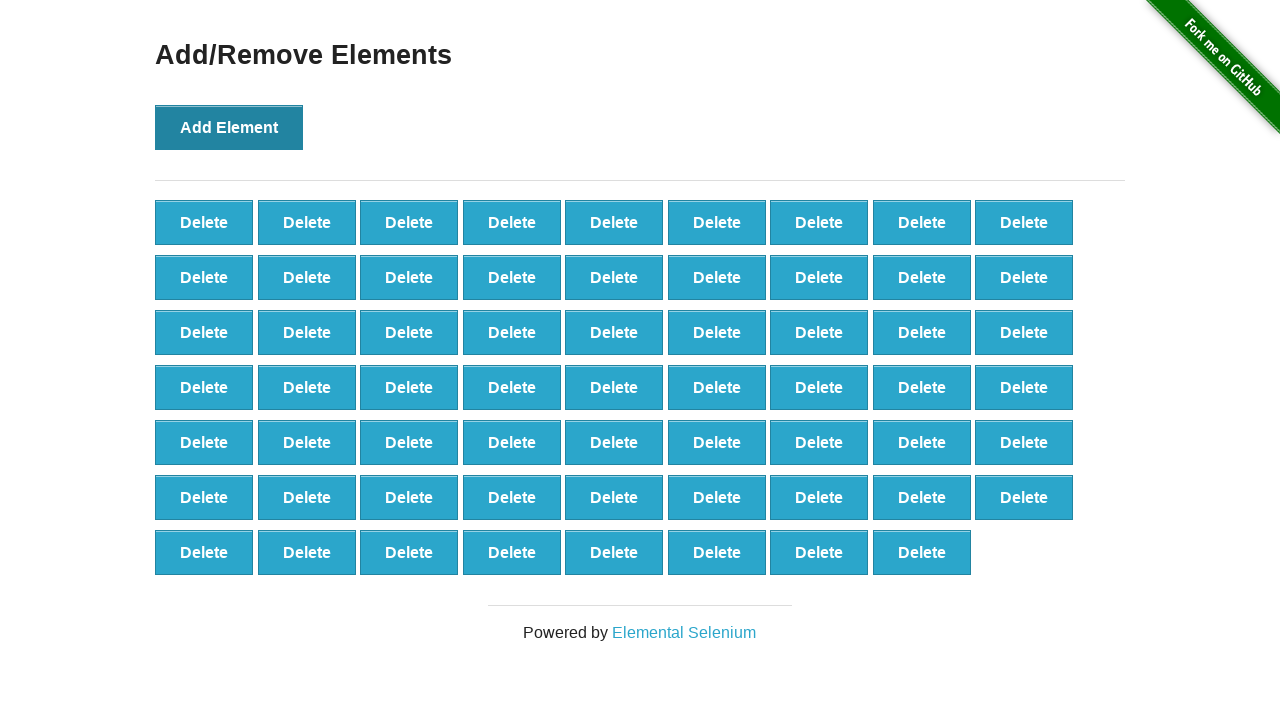

Clicked Add Element button (iteration 63/100) at (229, 127) on button[onclick='addElement()']
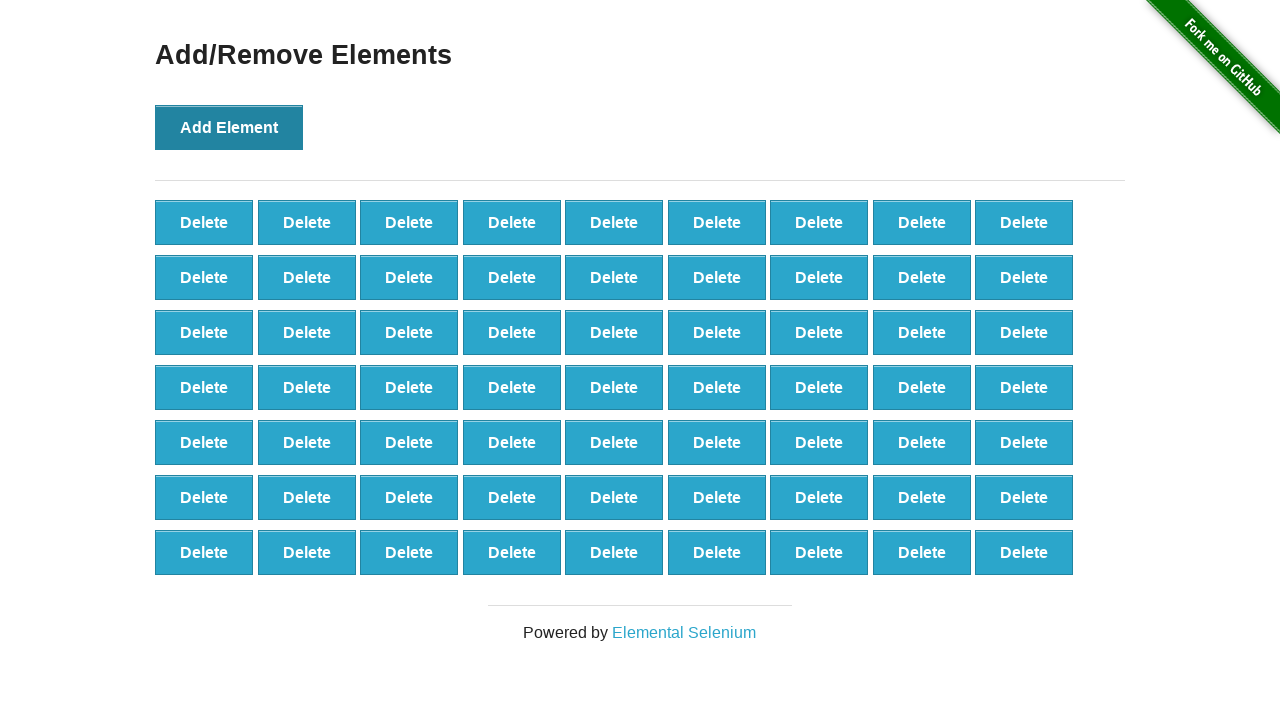

Clicked Add Element button (iteration 64/100) at (229, 127) on button[onclick='addElement()']
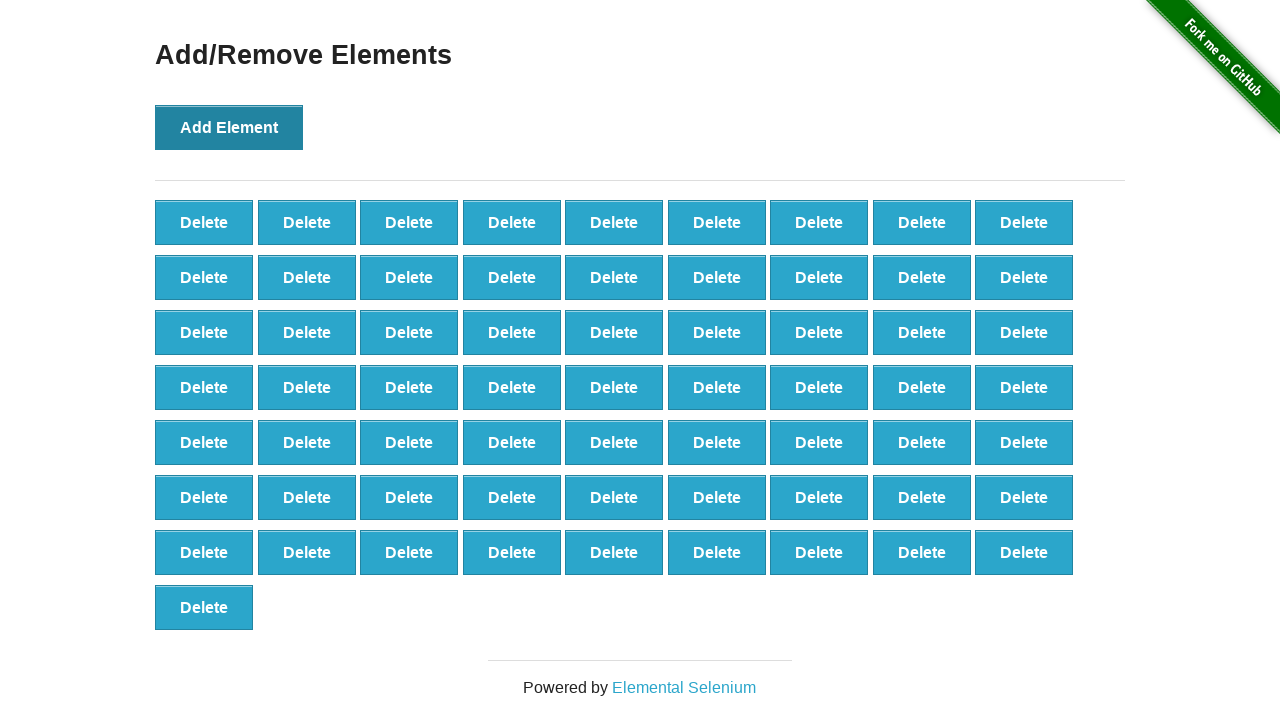

Clicked Add Element button (iteration 65/100) at (229, 127) on button[onclick='addElement()']
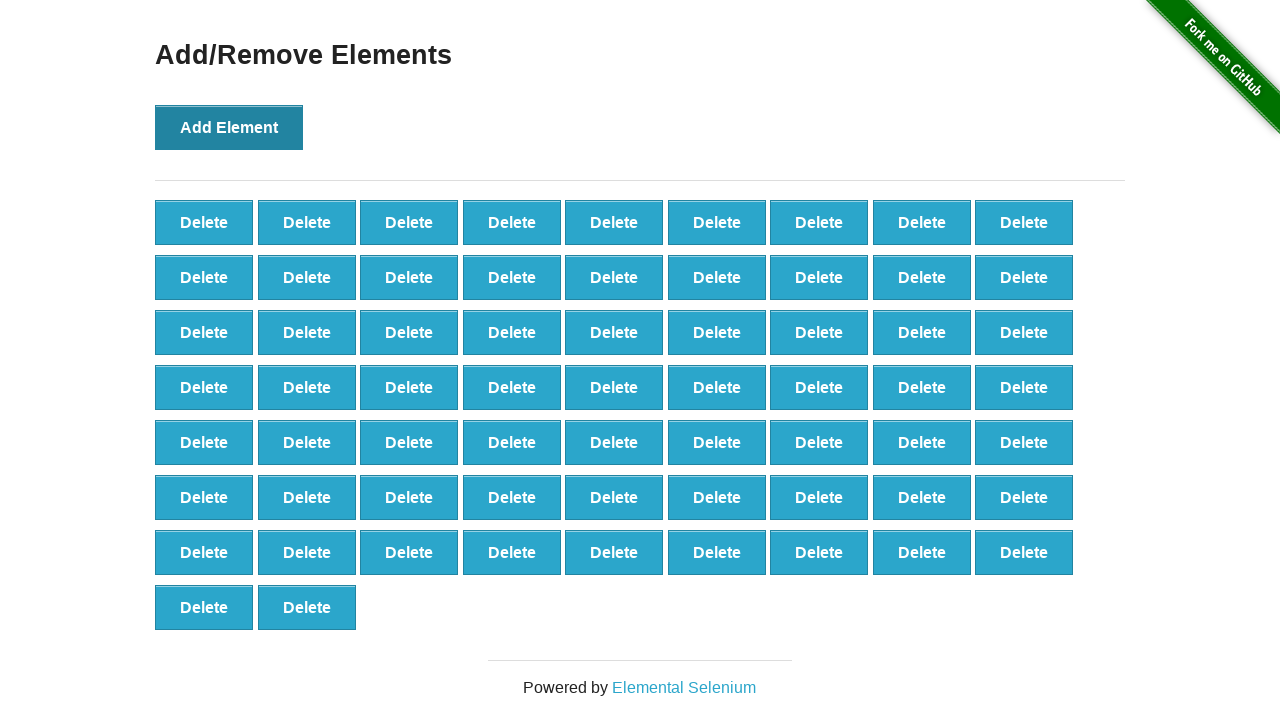

Clicked Add Element button (iteration 66/100) at (229, 127) on button[onclick='addElement()']
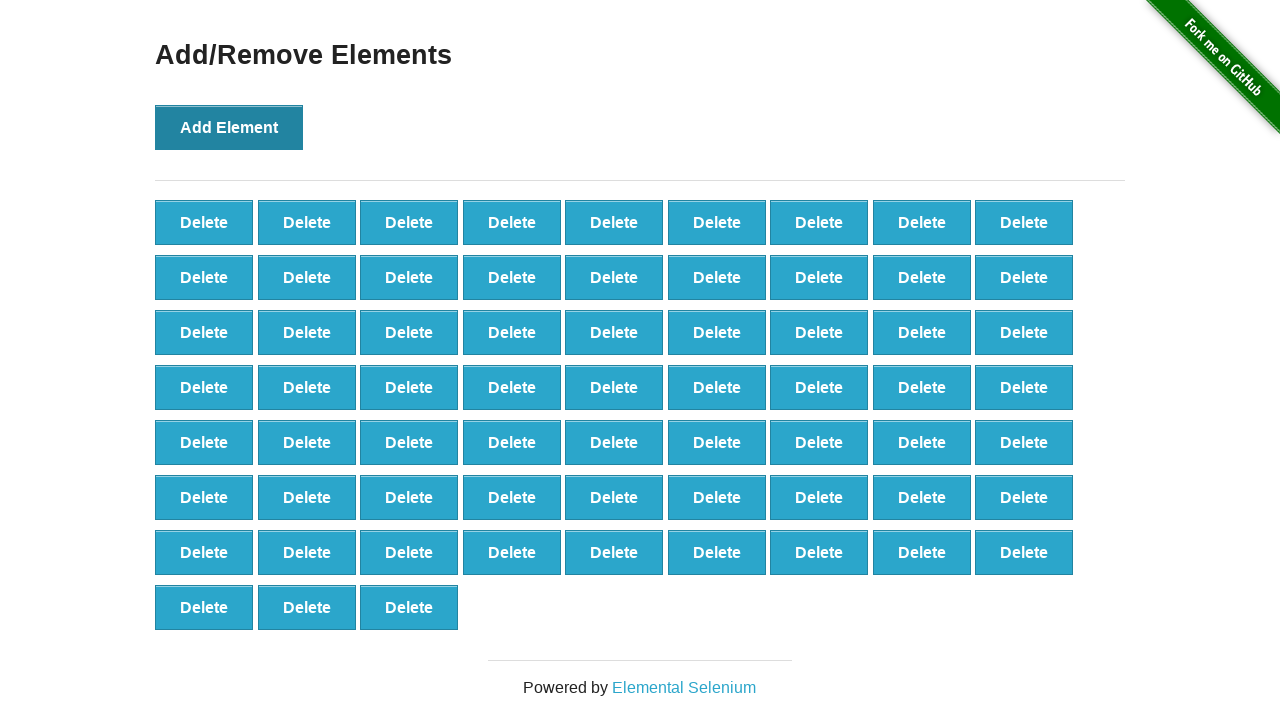

Clicked Add Element button (iteration 67/100) at (229, 127) on button[onclick='addElement()']
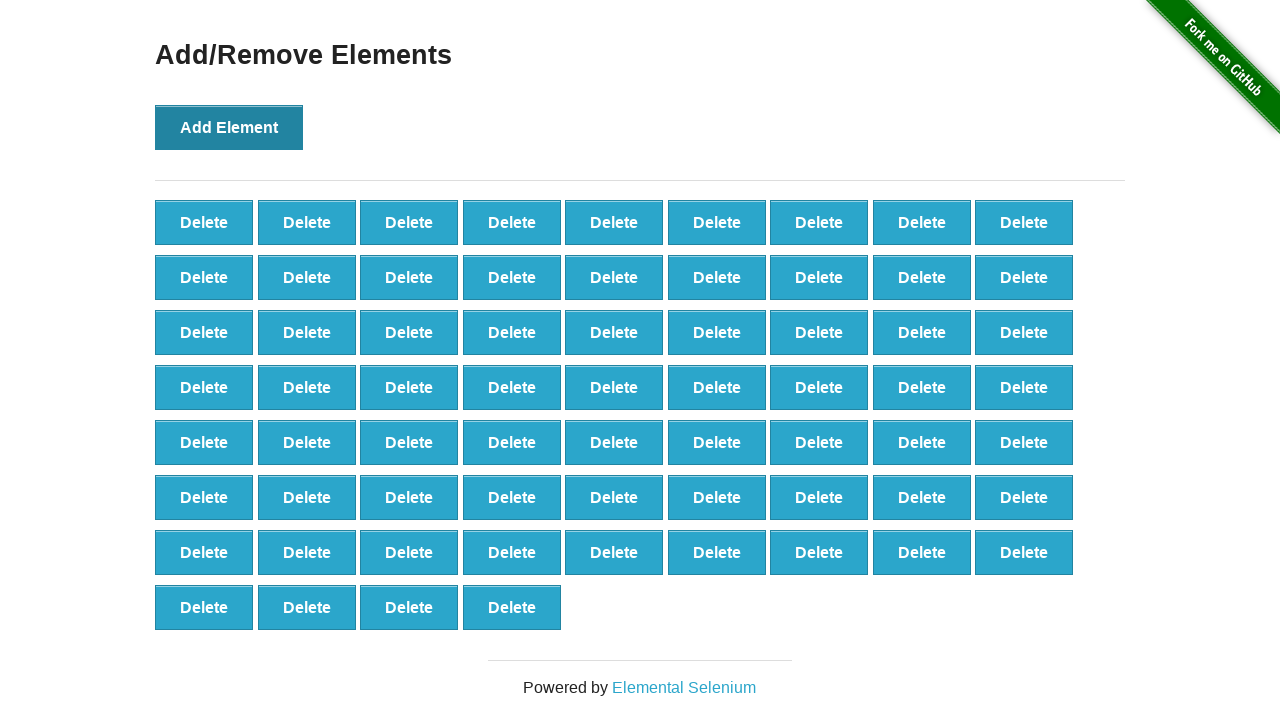

Clicked Add Element button (iteration 68/100) at (229, 127) on button[onclick='addElement()']
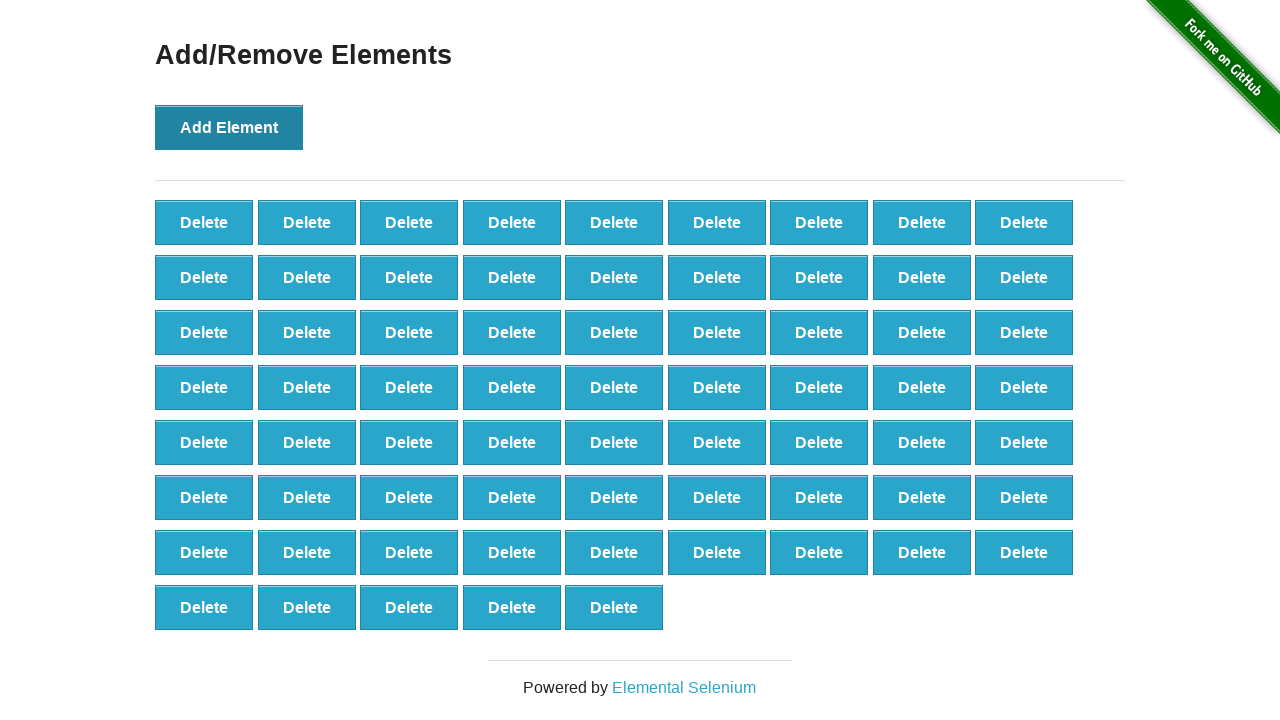

Clicked Add Element button (iteration 69/100) at (229, 127) on button[onclick='addElement()']
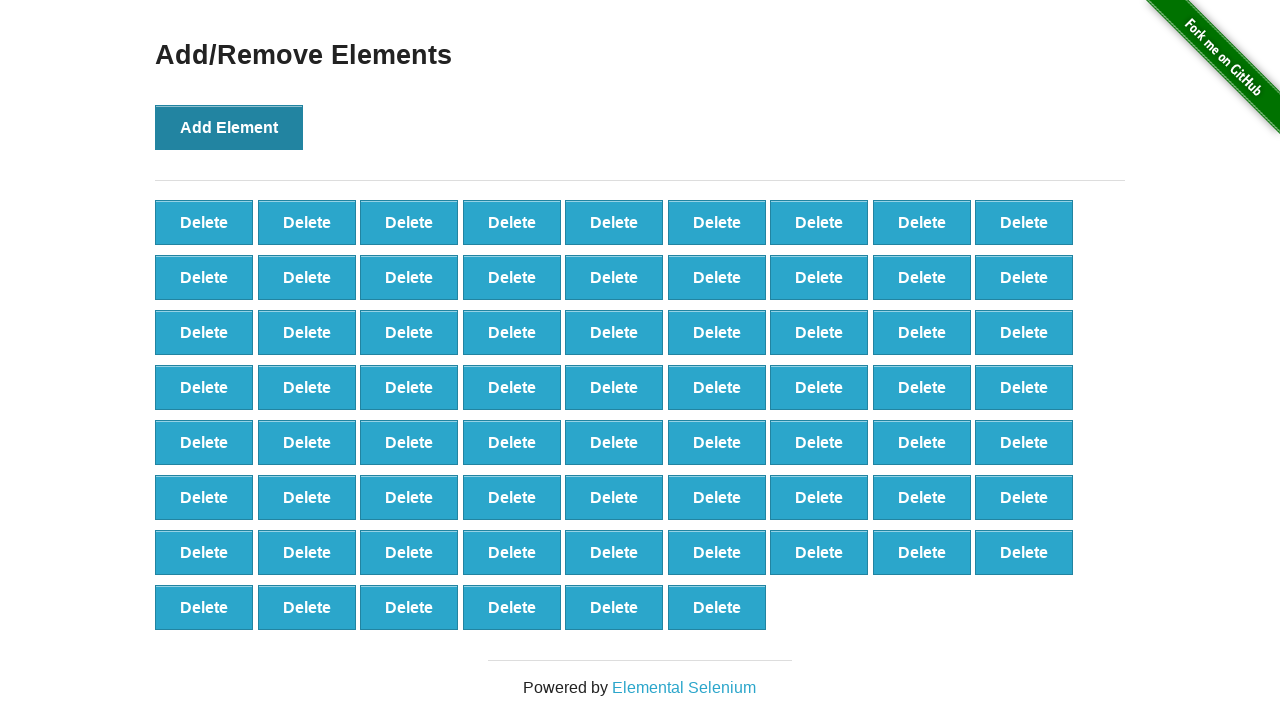

Clicked Add Element button (iteration 70/100) at (229, 127) on button[onclick='addElement()']
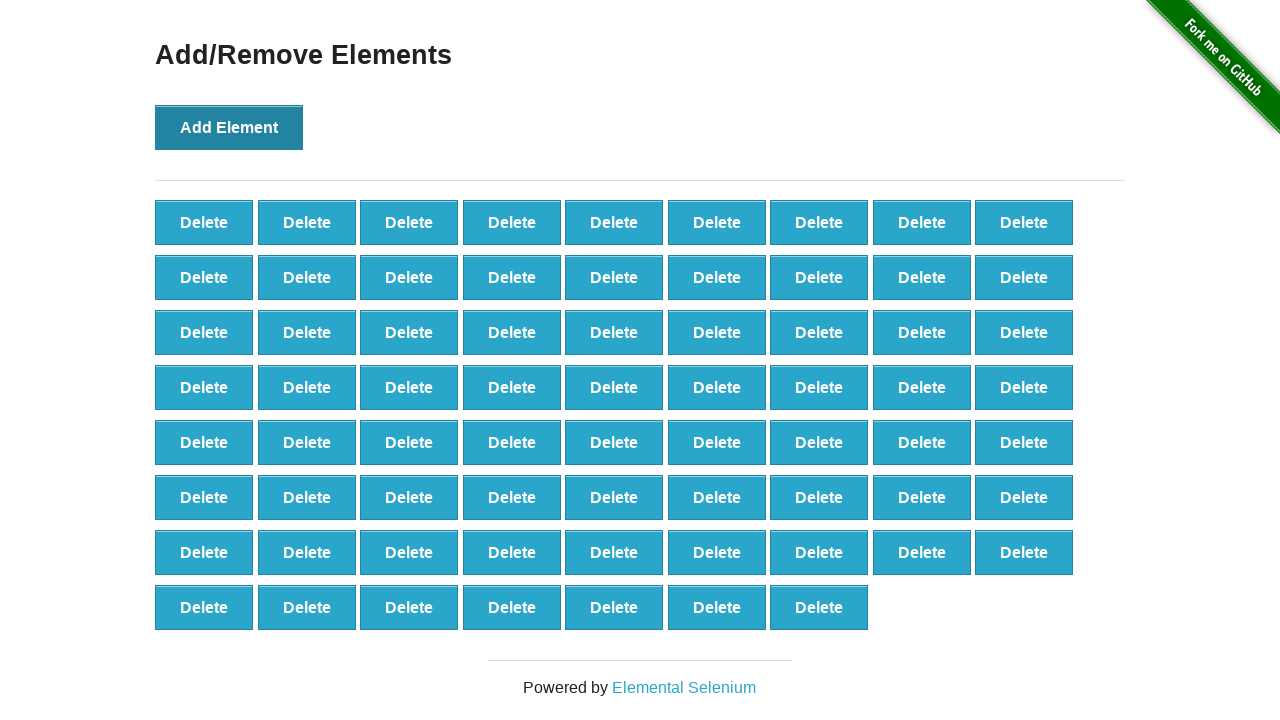

Clicked Add Element button (iteration 71/100) at (229, 127) on button[onclick='addElement()']
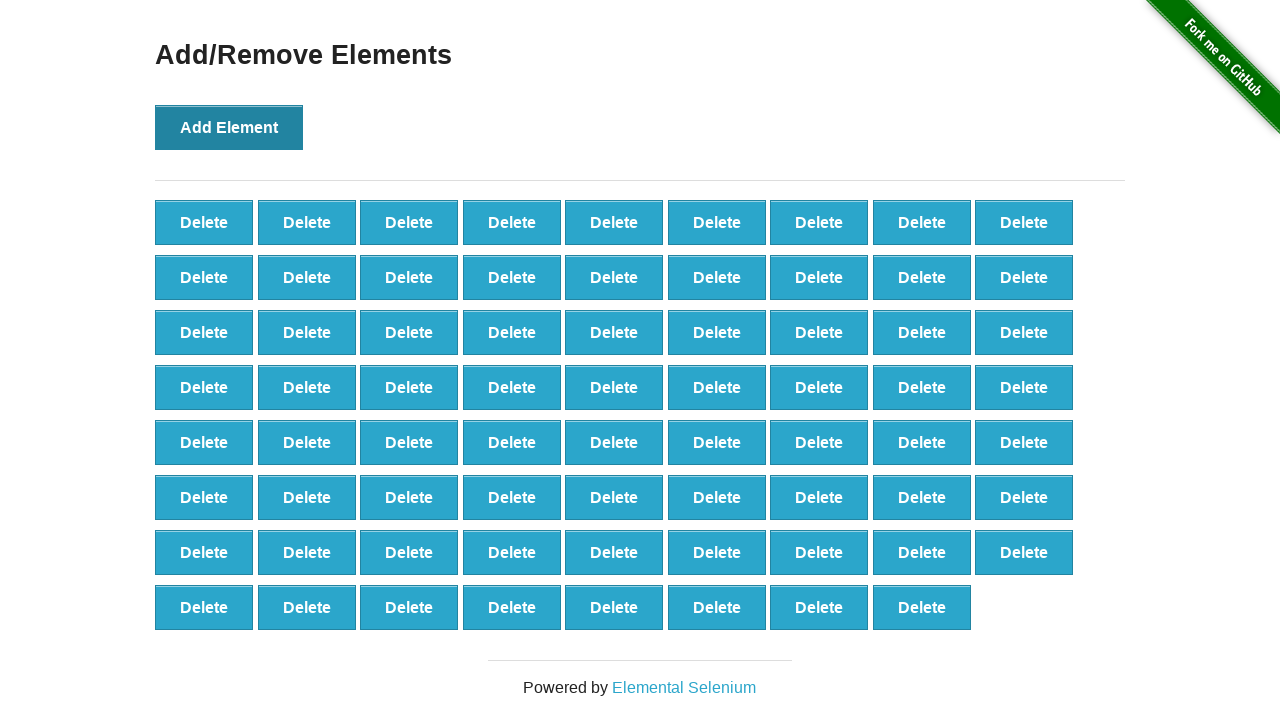

Clicked Add Element button (iteration 72/100) at (229, 127) on button[onclick='addElement()']
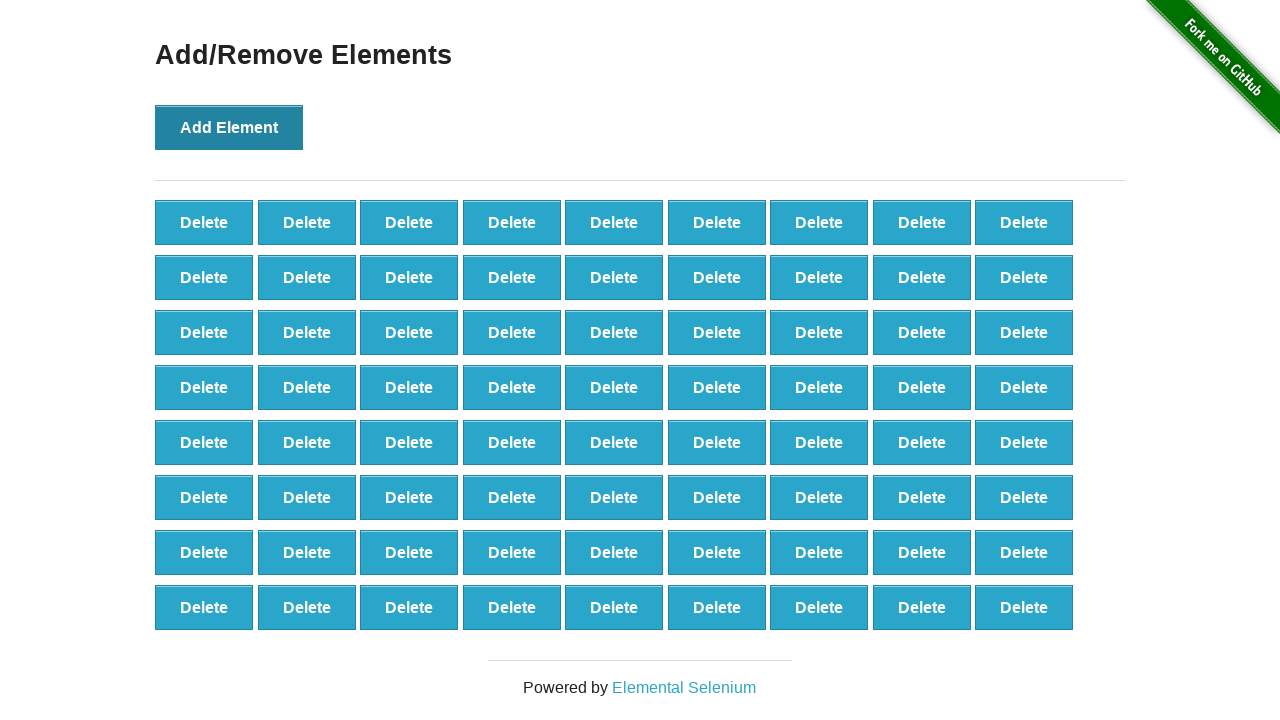

Clicked Add Element button (iteration 73/100) at (229, 127) on button[onclick='addElement()']
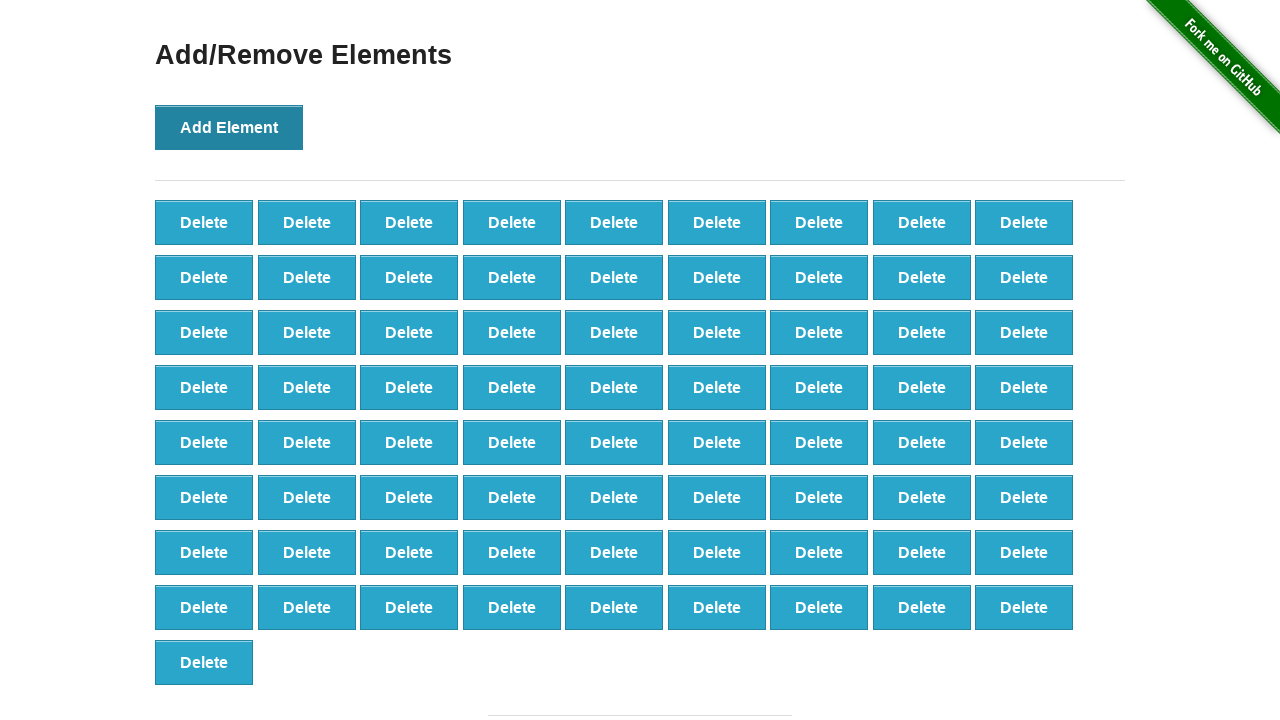

Clicked Add Element button (iteration 74/100) at (229, 127) on button[onclick='addElement()']
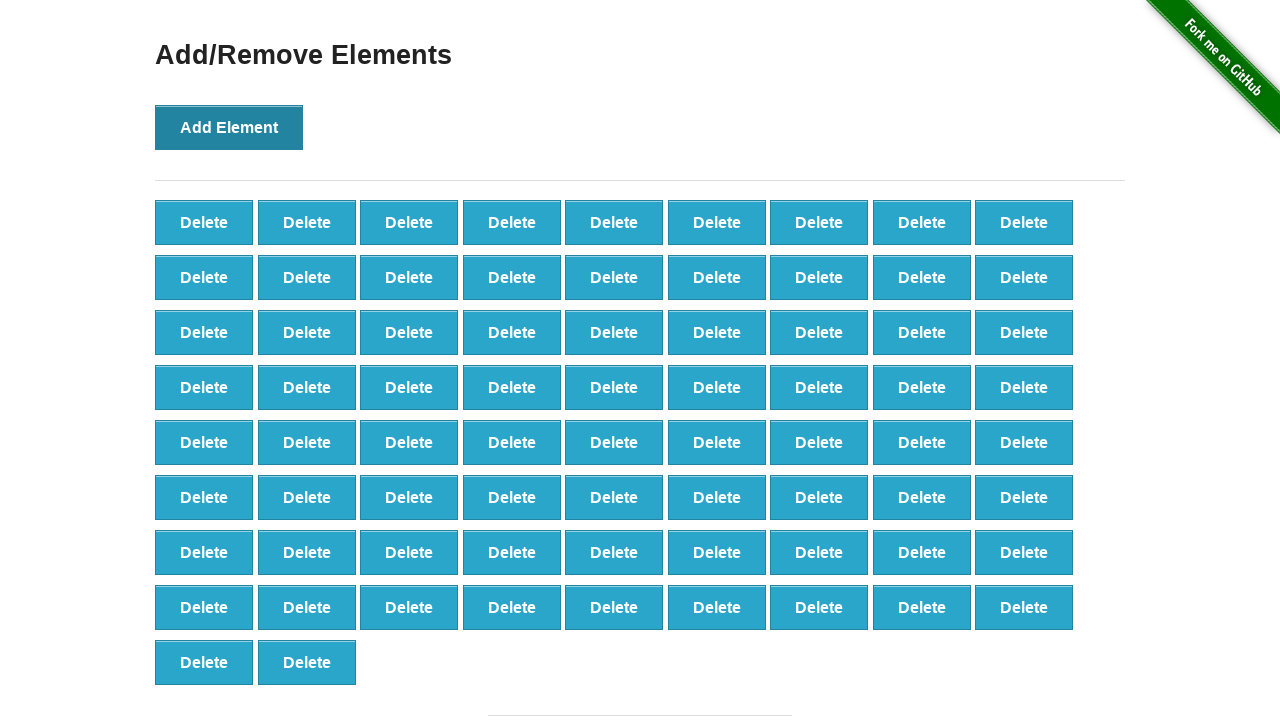

Clicked Add Element button (iteration 75/100) at (229, 127) on button[onclick='addElement()']
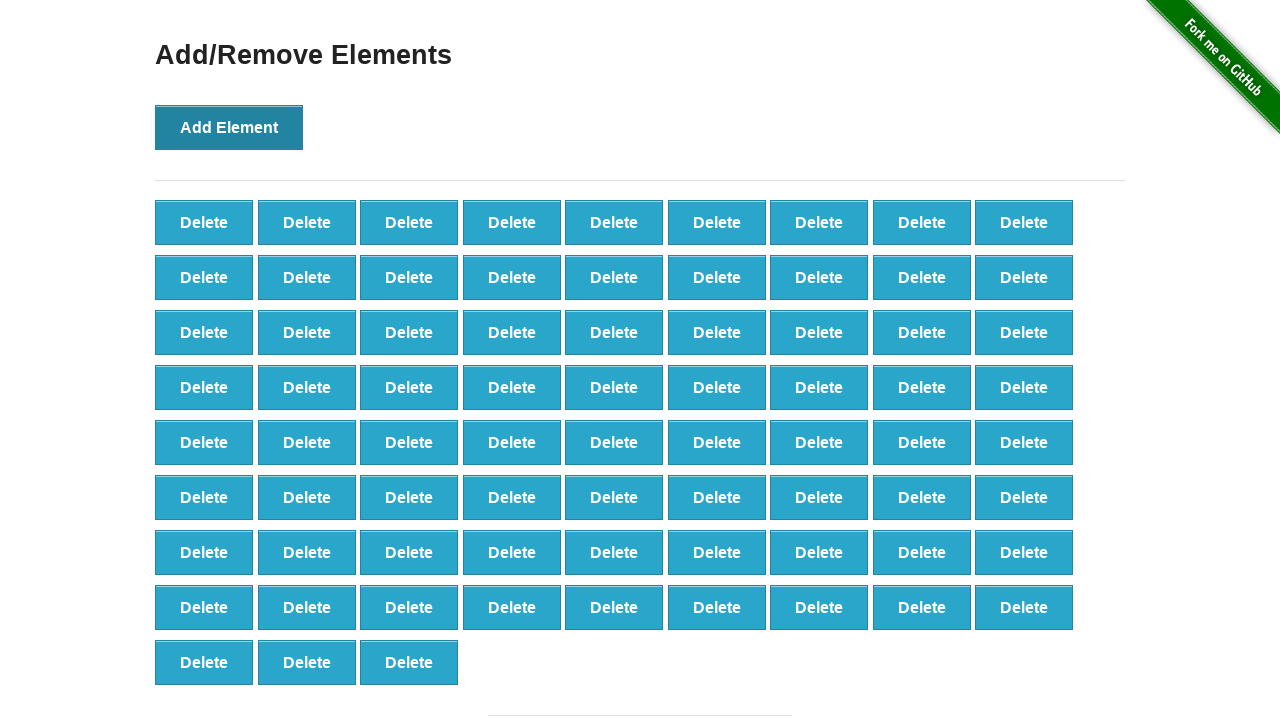

Clicked Add Element button (iteration 76/100) at (229, 127) on button[onclick='addElement()']
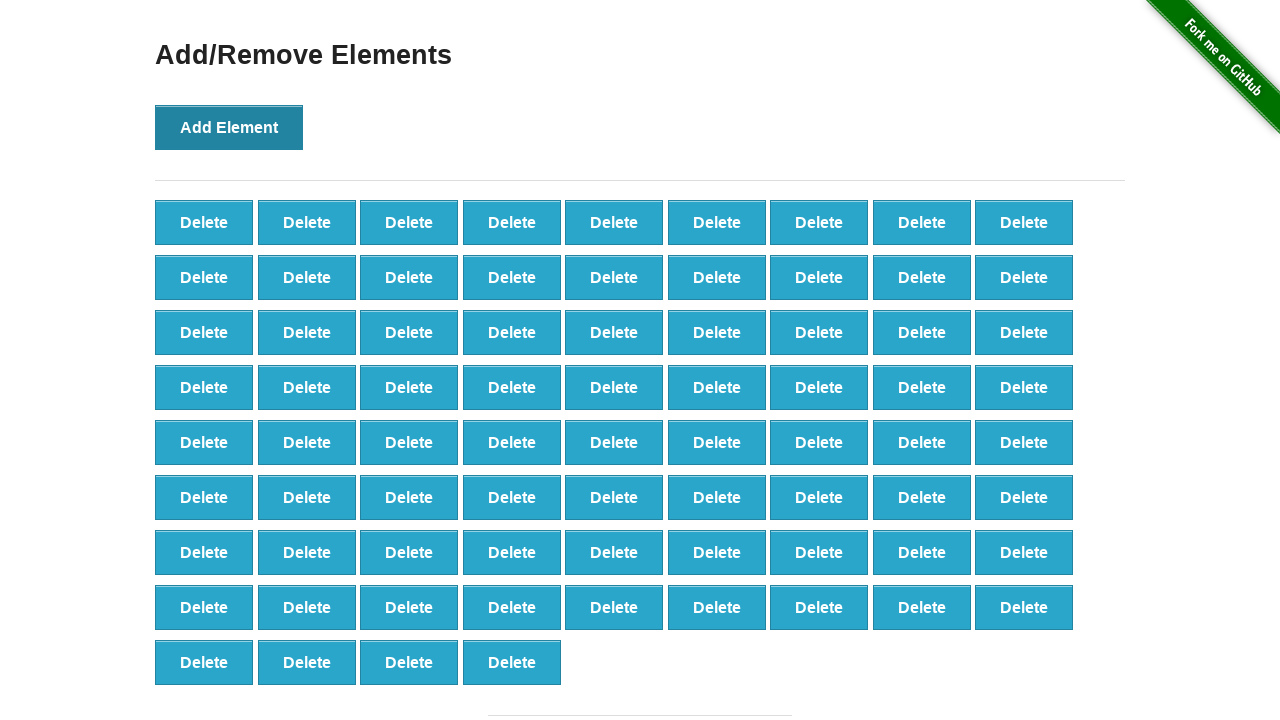

Clicked Add Element button (iteration 77/100) at (229, 127) on button[onclick='addElement()']
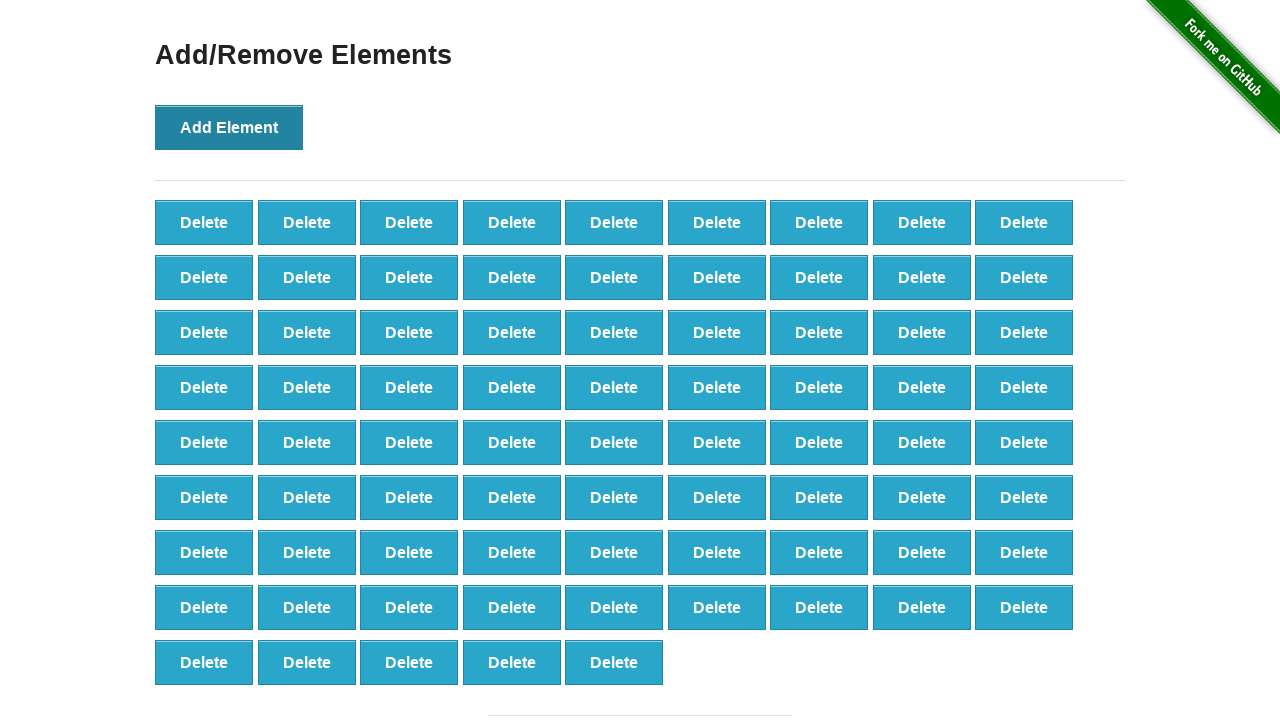

Clicked Add Element button (iteration 78/100) at (229, 127) on button[onclick='addElement()']
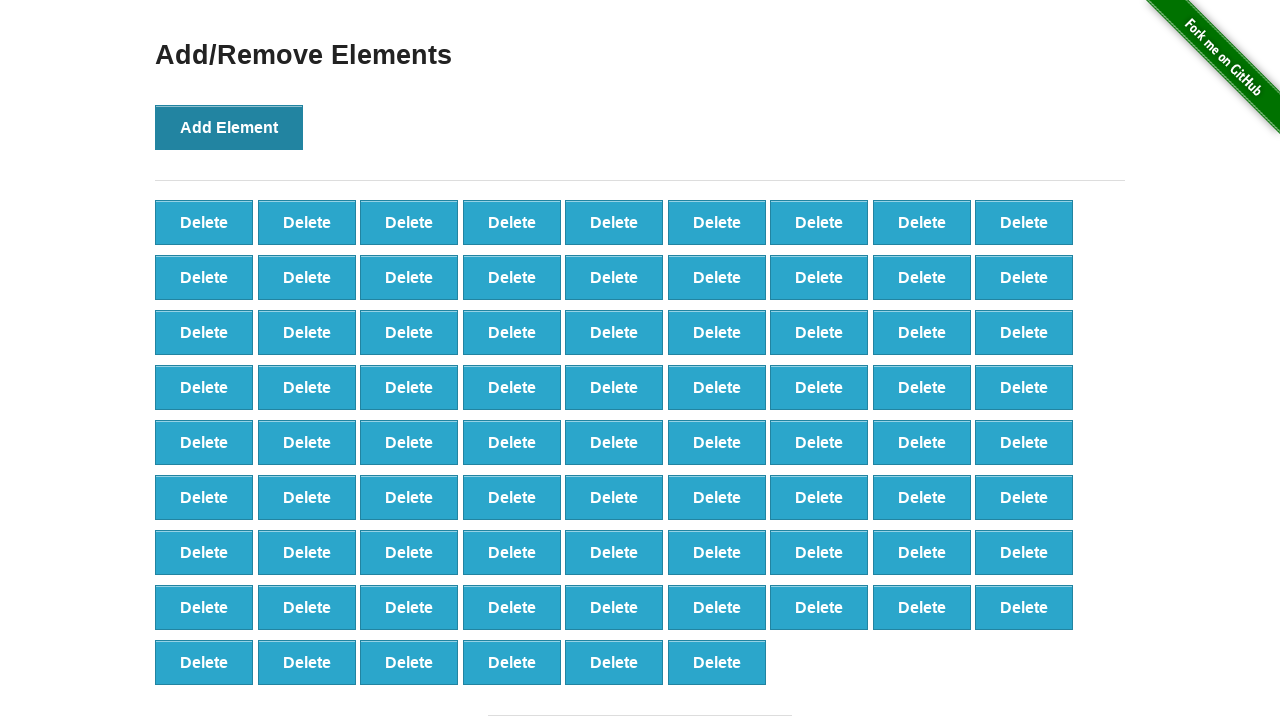

Clicked Add Element button (iteration 79/100) at (229, 127) on button[onclick='addElement()']
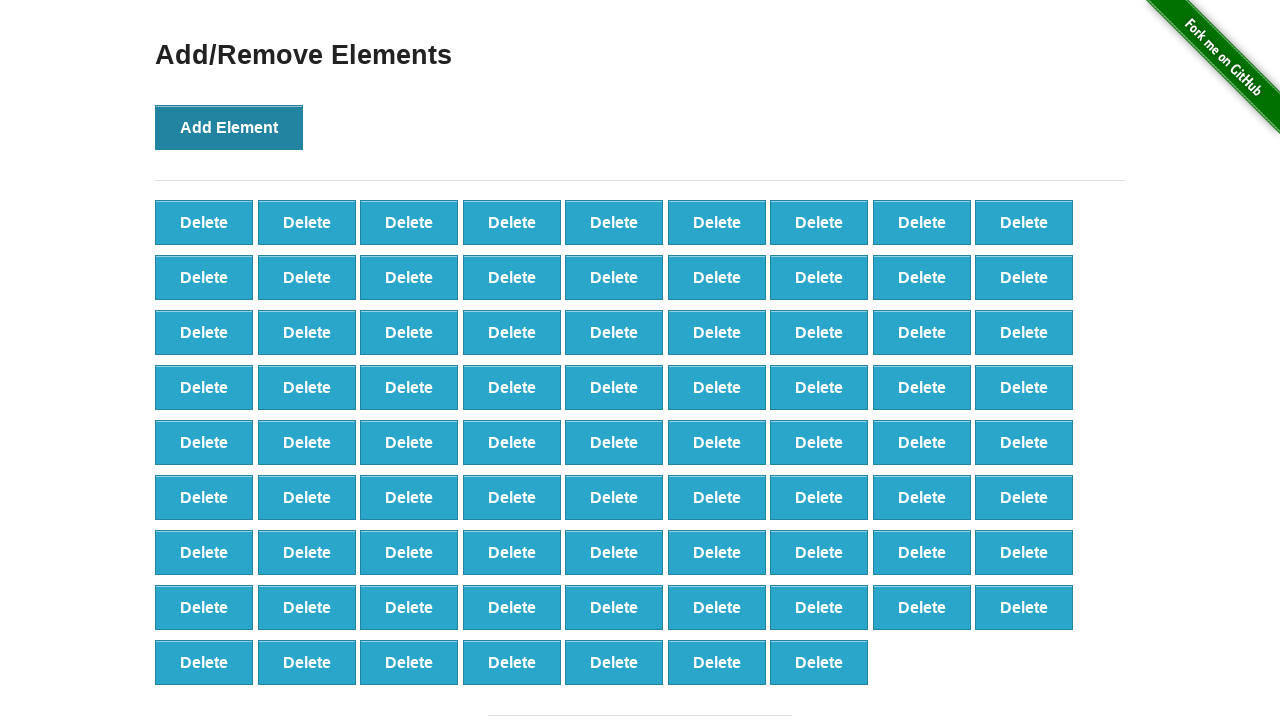

Clicked Add Element button (iteration 80/100) at (229, 127) on button[onclick='addElement()']
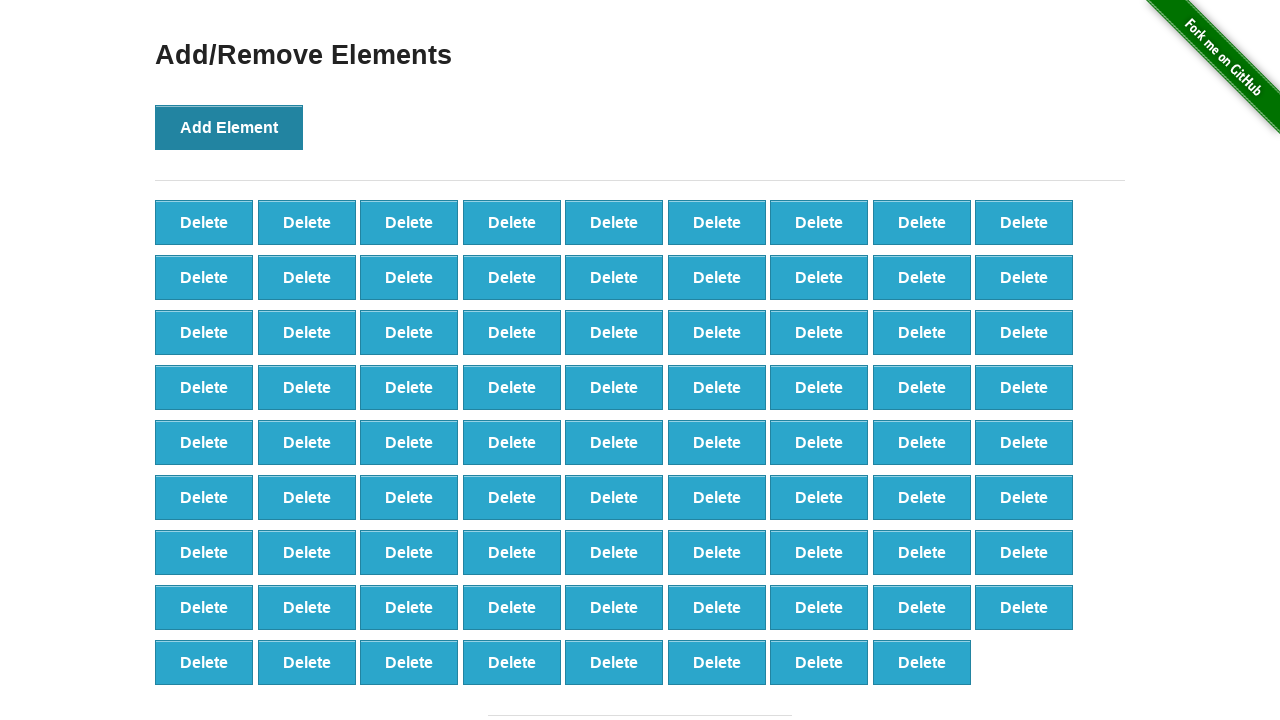

Clicked Add Element button (iteration 81/100) at (229, 127) on button[onclick='addElement()']
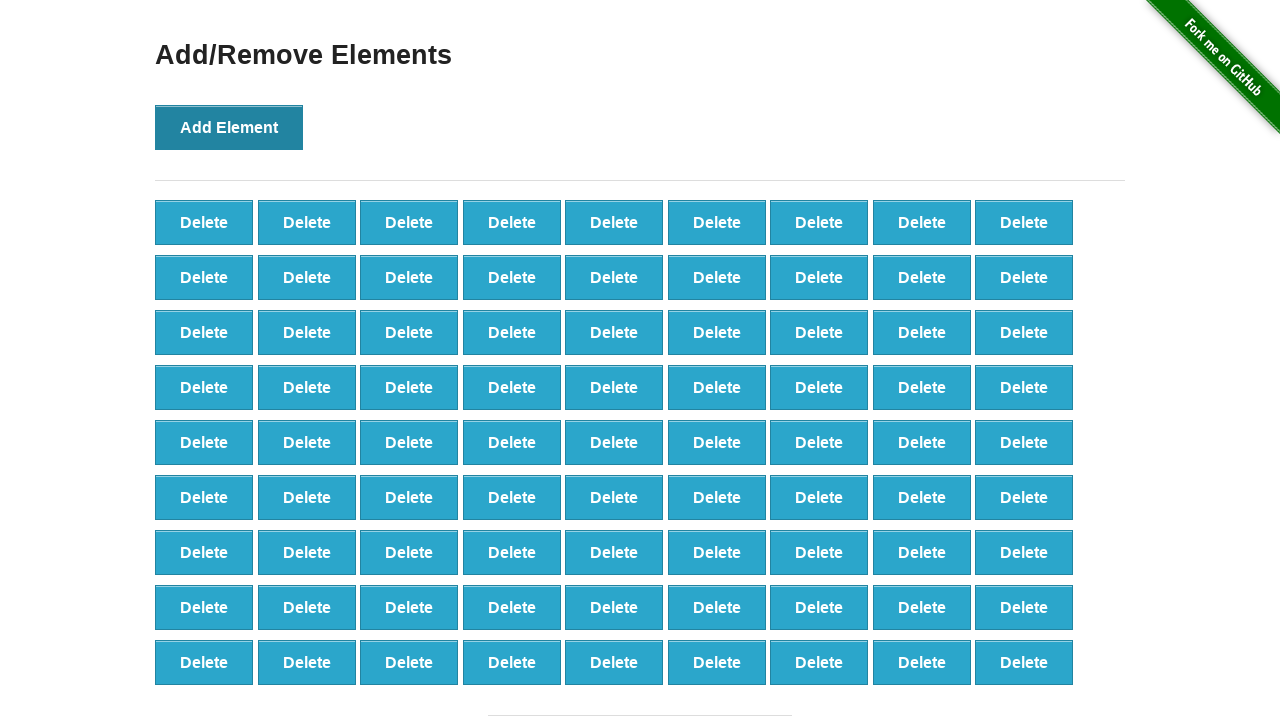

Clicked Add Element button (iteration 82/100) at (229, 127) on button[onclick='addElement()']
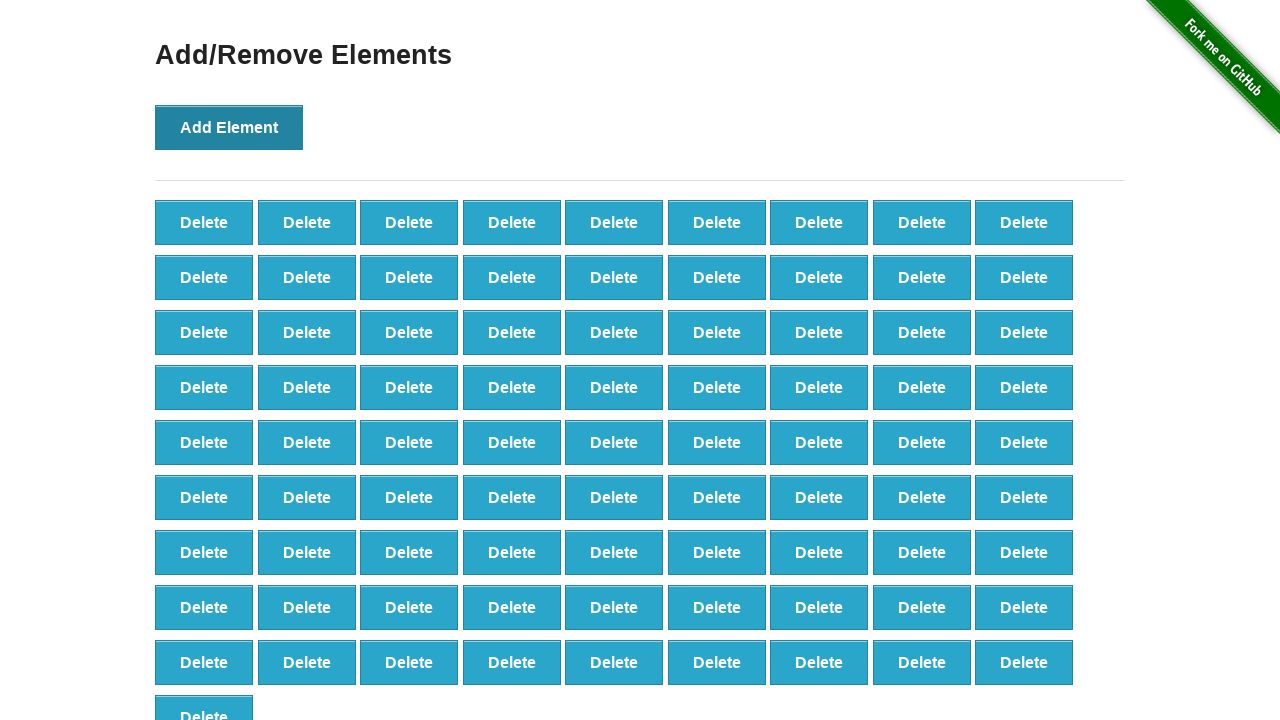

Clicked Add Element button (iteration 83/100) at (229, 127) on button[onclick='addElement()']
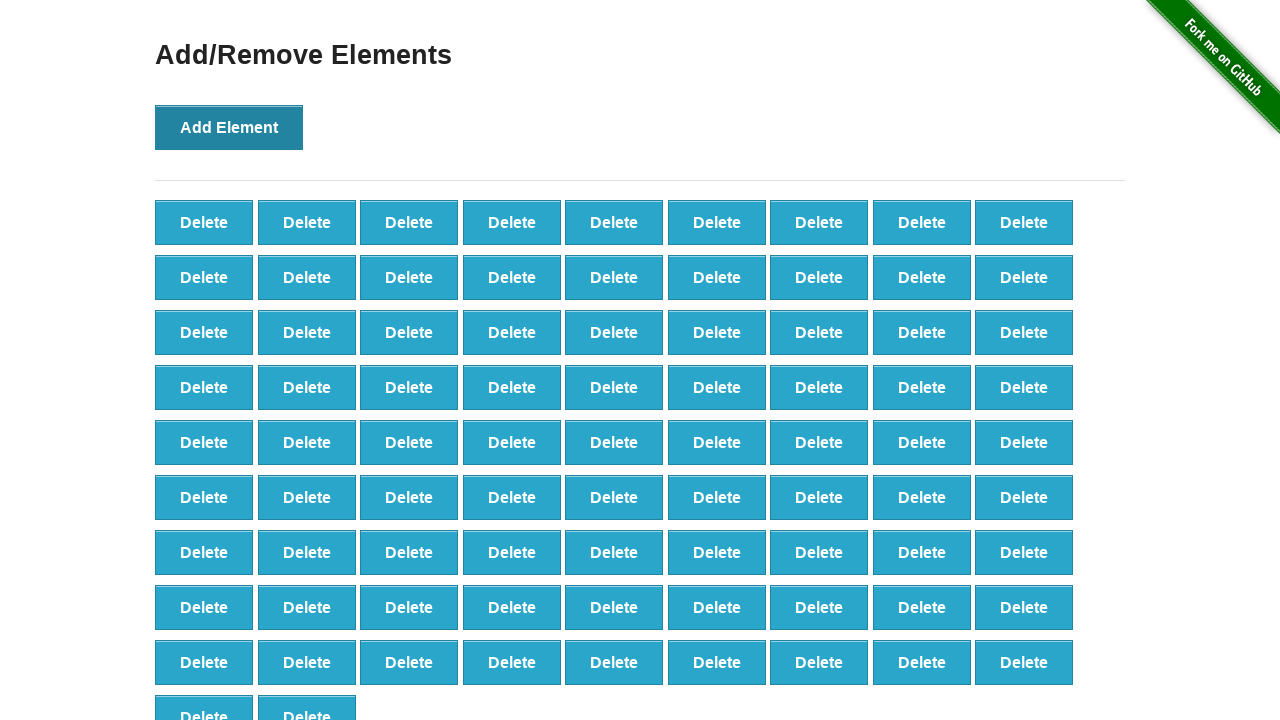

Clicked Add Element button (iteration 84/100) at (229, 127) on button[onclick='addElement()']
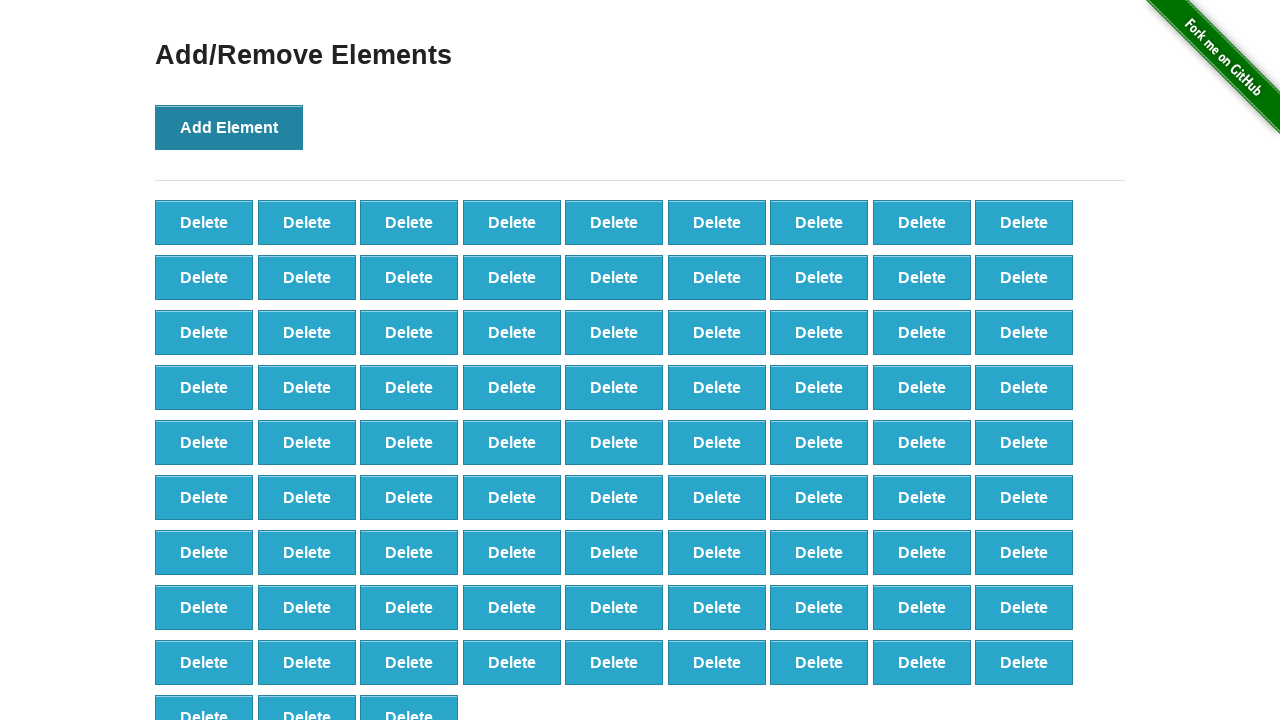

Clicked Add Element button (iteration 85/100) at (229, 127) on button[onclick='addElement()']
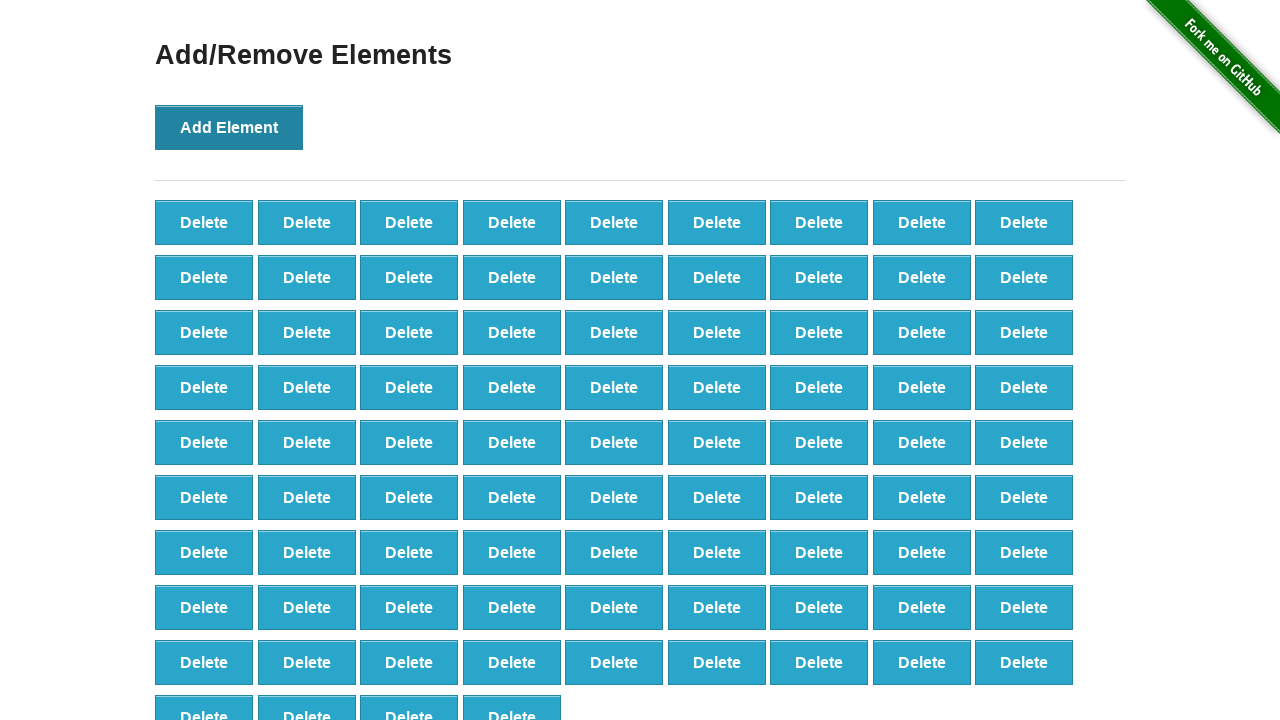

Clicked Add Element button (iteration 86/100) at (229, 127) on button[onclick='addElement()']
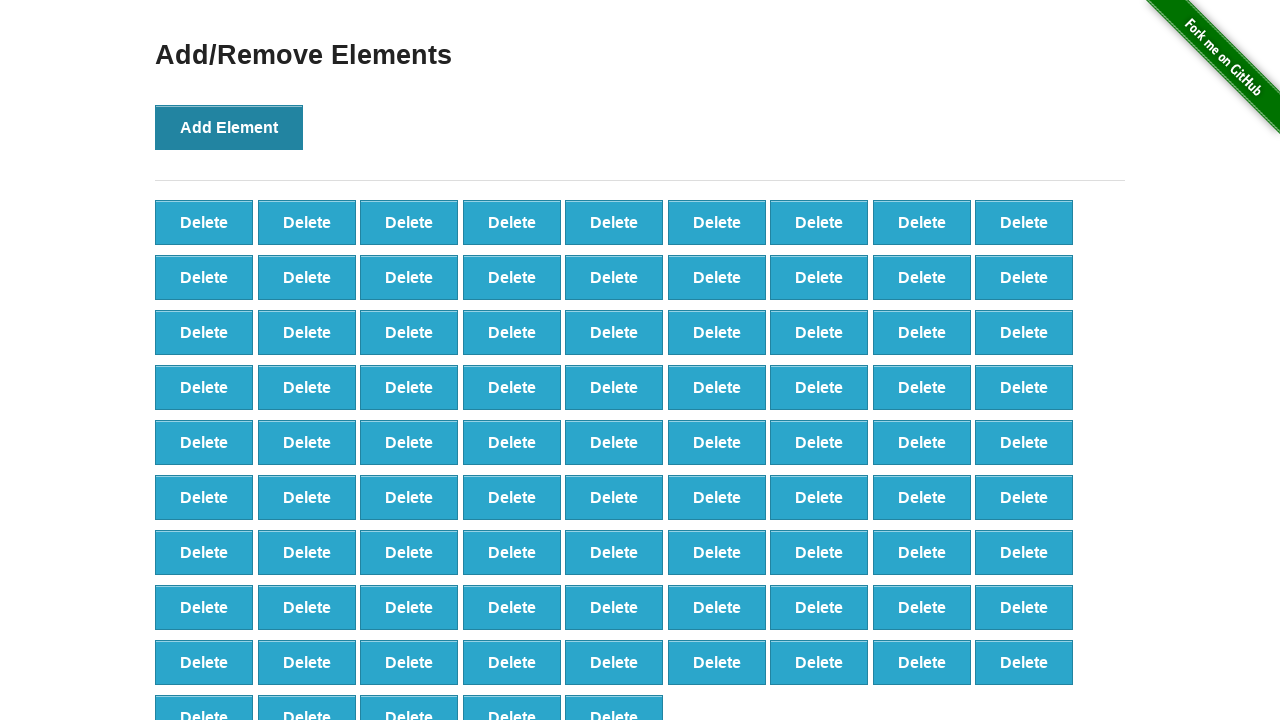

Clicked Add Element button (iteration 87/100) at (229, 127) on button[onclick='addElement()']
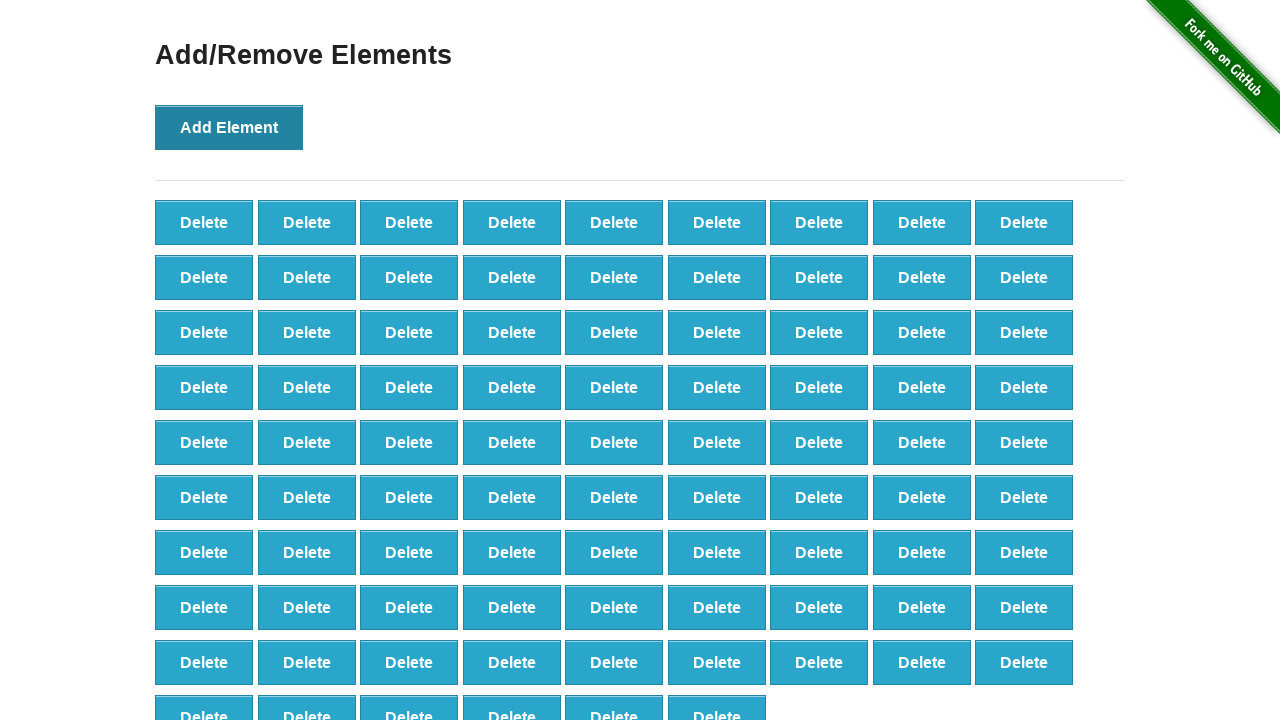

Clicked Add Element button (iteration 88/100) at (229, 127) on button[onclick='addElement()']
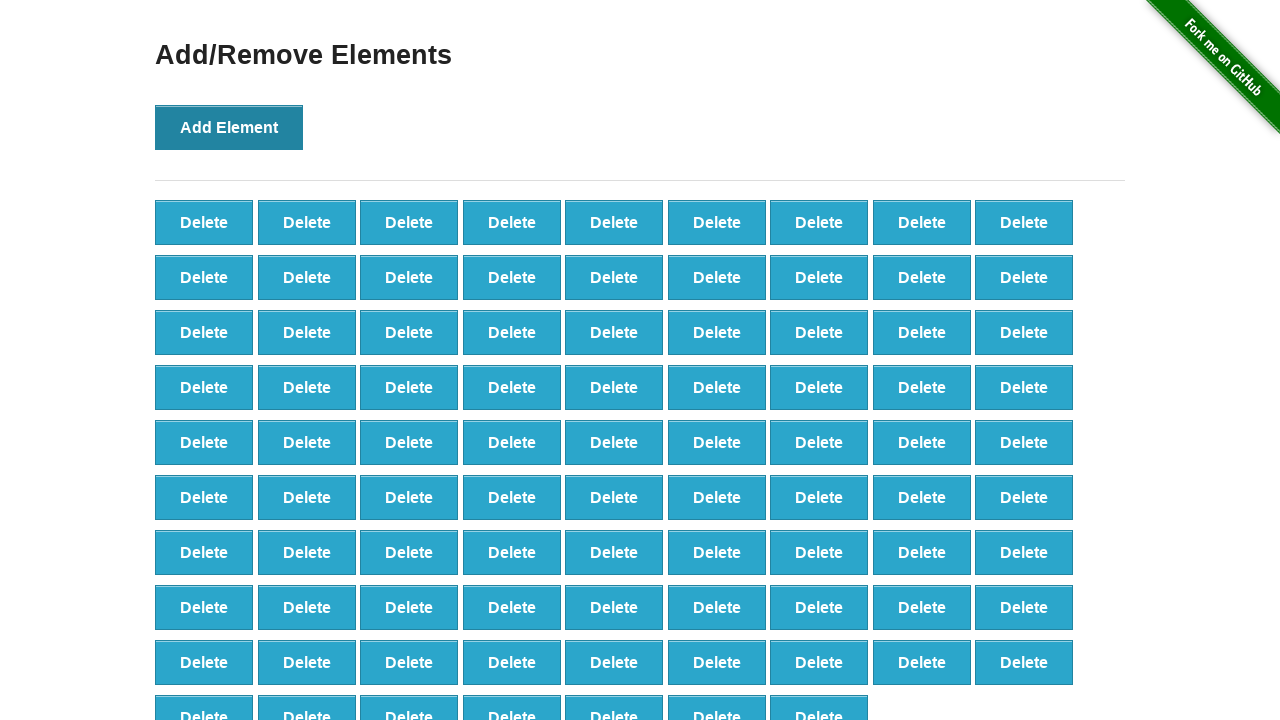

Clicked Add Element button (iteration 89/100) at (229, 127) on button[onclick='addElement()']
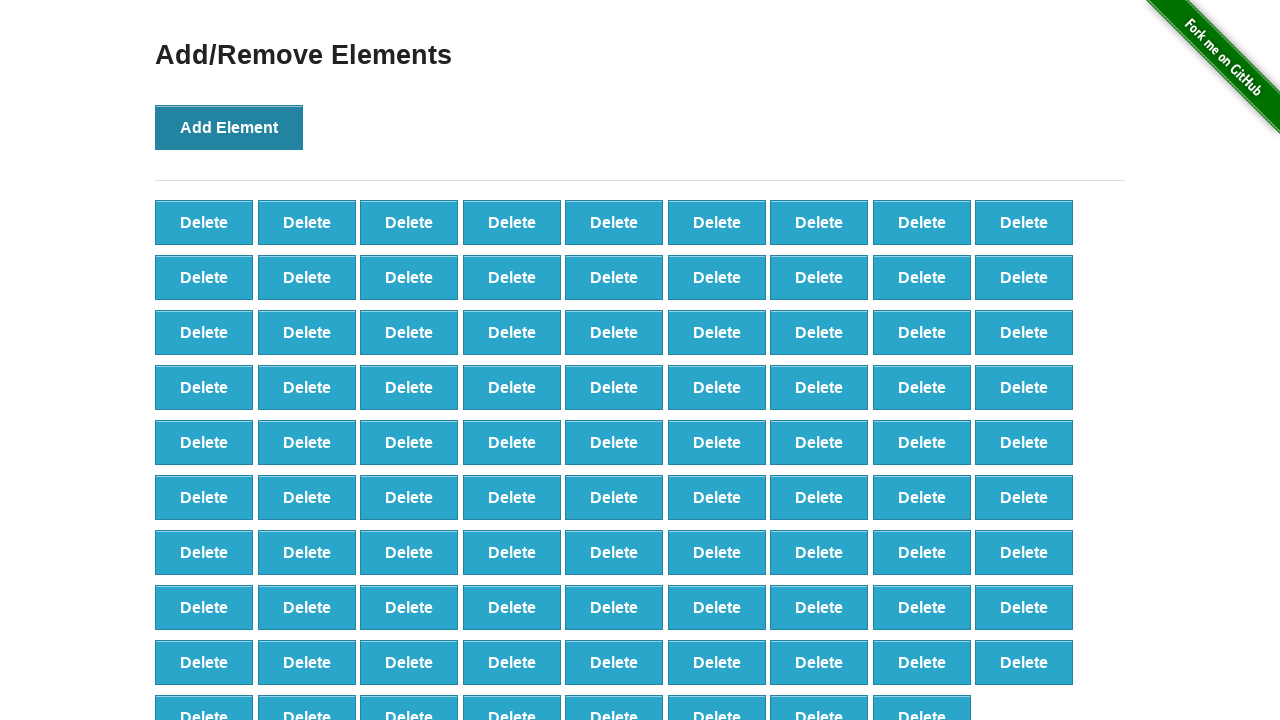

Clicked Add Element button (iteration 90/100) at (229, 127) on button[onclick='addElement()']
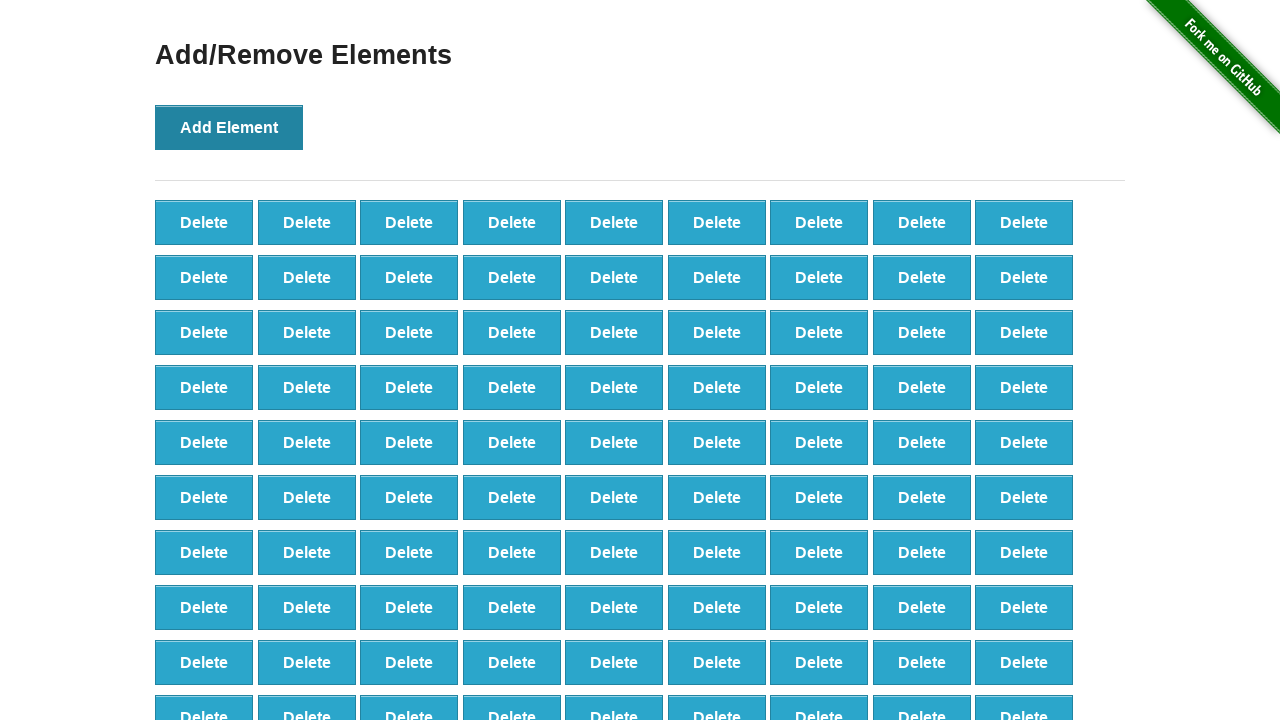

Clicked Add Element button (iteration 91/100) at (229, 127) on button[onclick='addElement()']
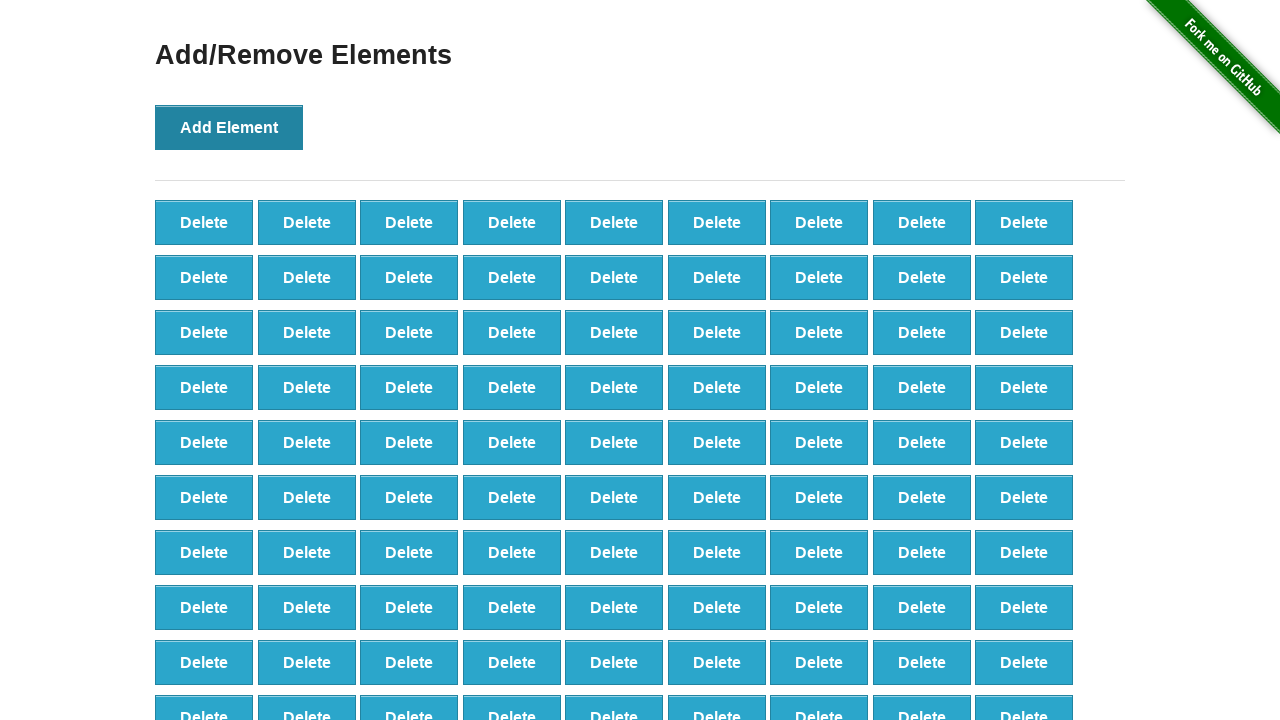

Clicked Add Element button (iteration 92/100) at (229, 127) on button[onclick='addElement()']
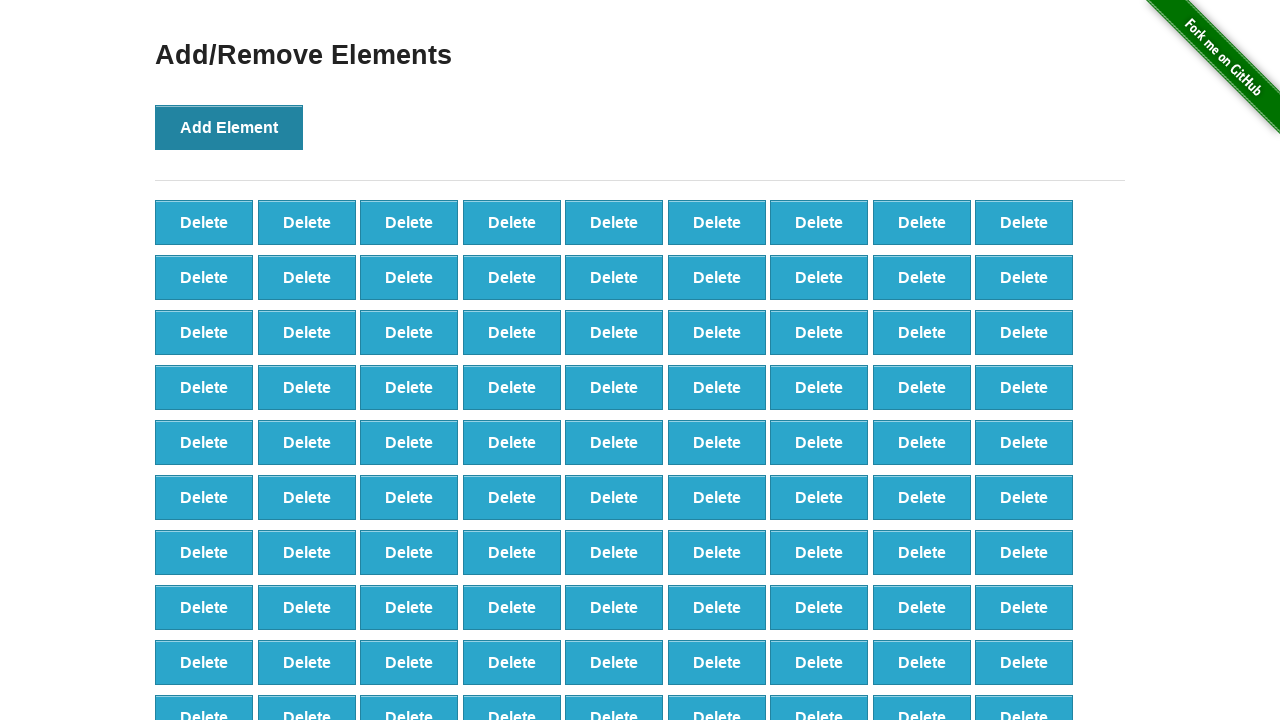

Clicked Add Element button (iteration 93/100) at (229, 127) on button[onclick='addElement()']
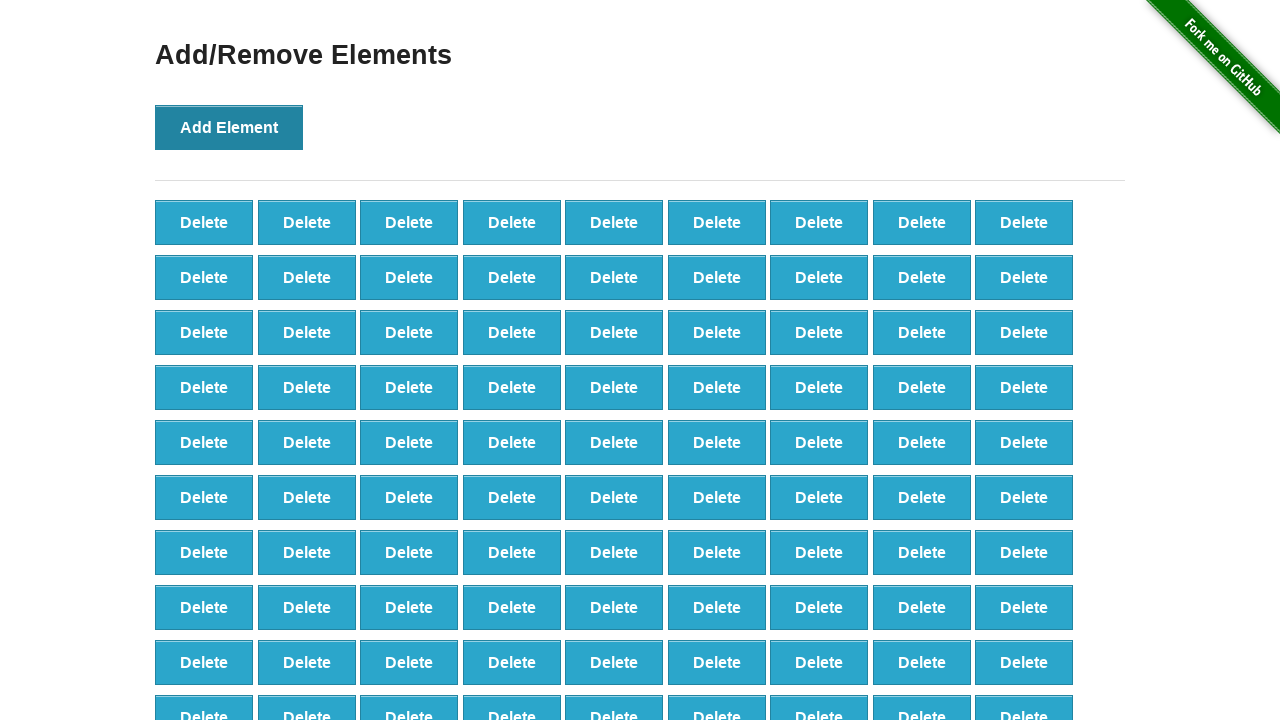

Clicked Add Element button (iteration 94/100) at (229, 127) on button[onclick='addElement()']
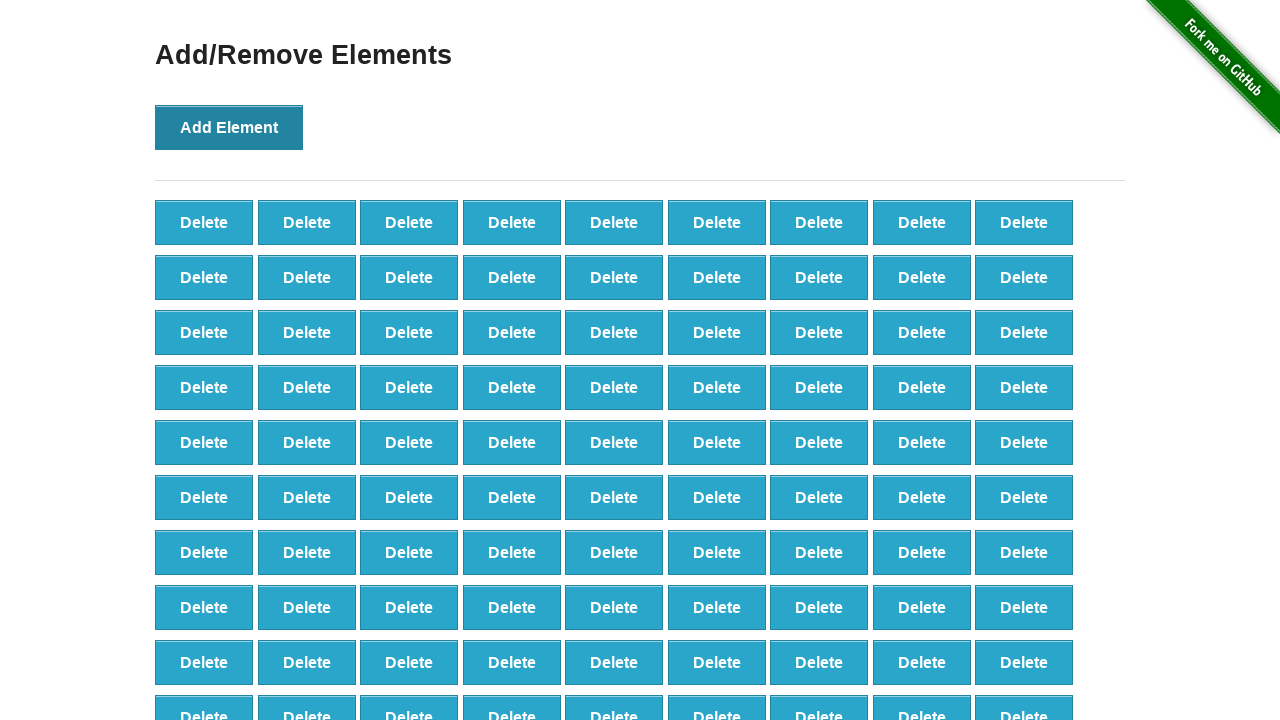

Clicked Add Element button (iteration 95/100) at (229, 127) on button[onclick='addElement()']
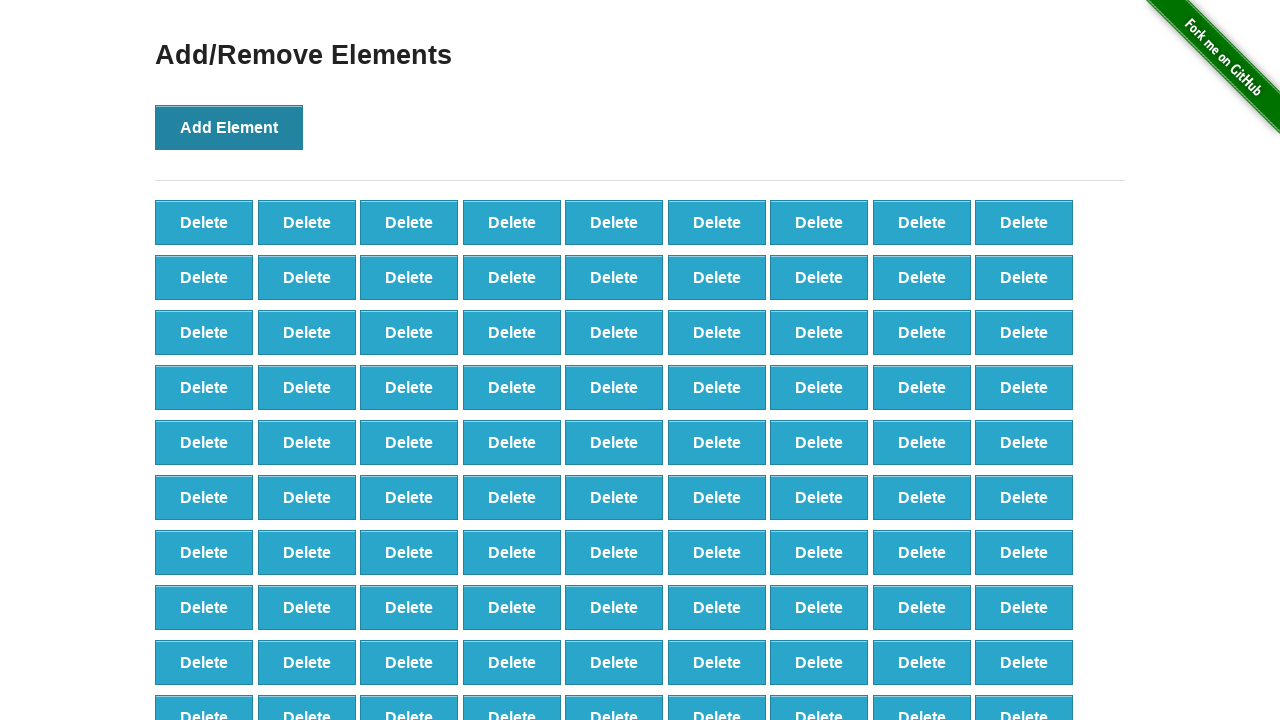

Clicked Add Element button (iteration 96/100) at (229, 127) on button[onclick='addElement()']
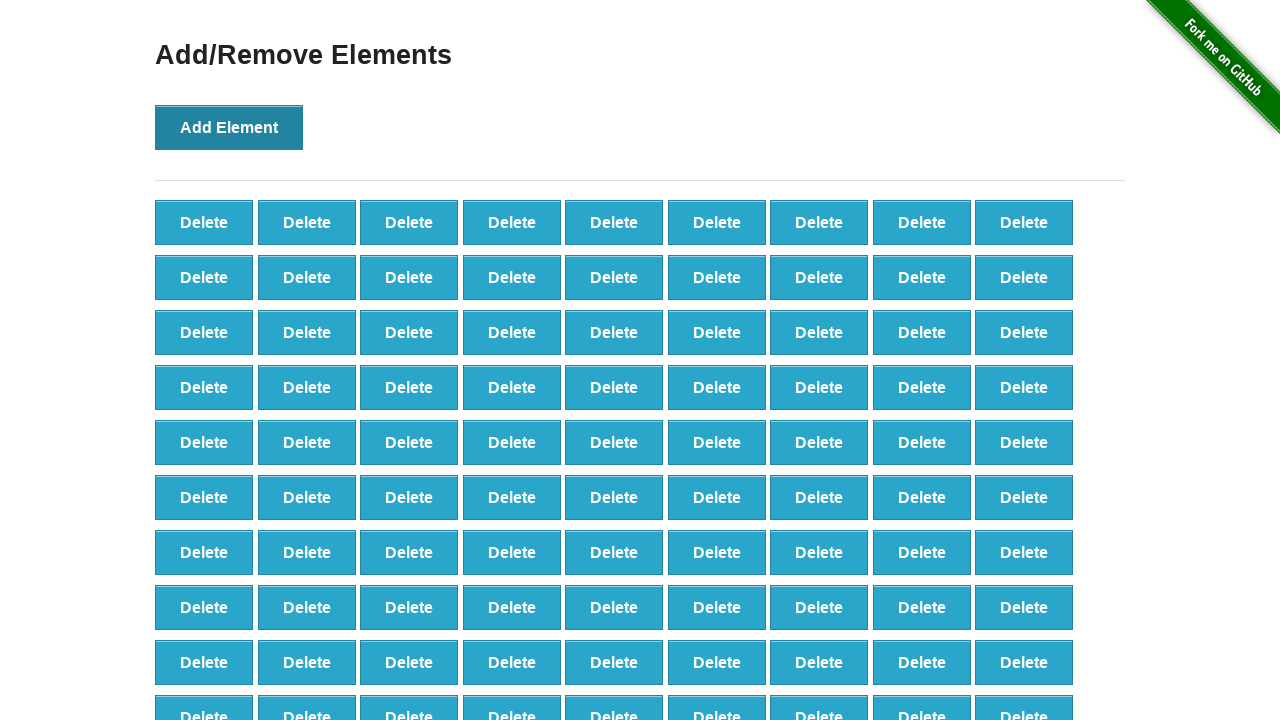

Clicked Add Element button (iteration 97/100) at (229, 127) on button[onclick='addElement()']
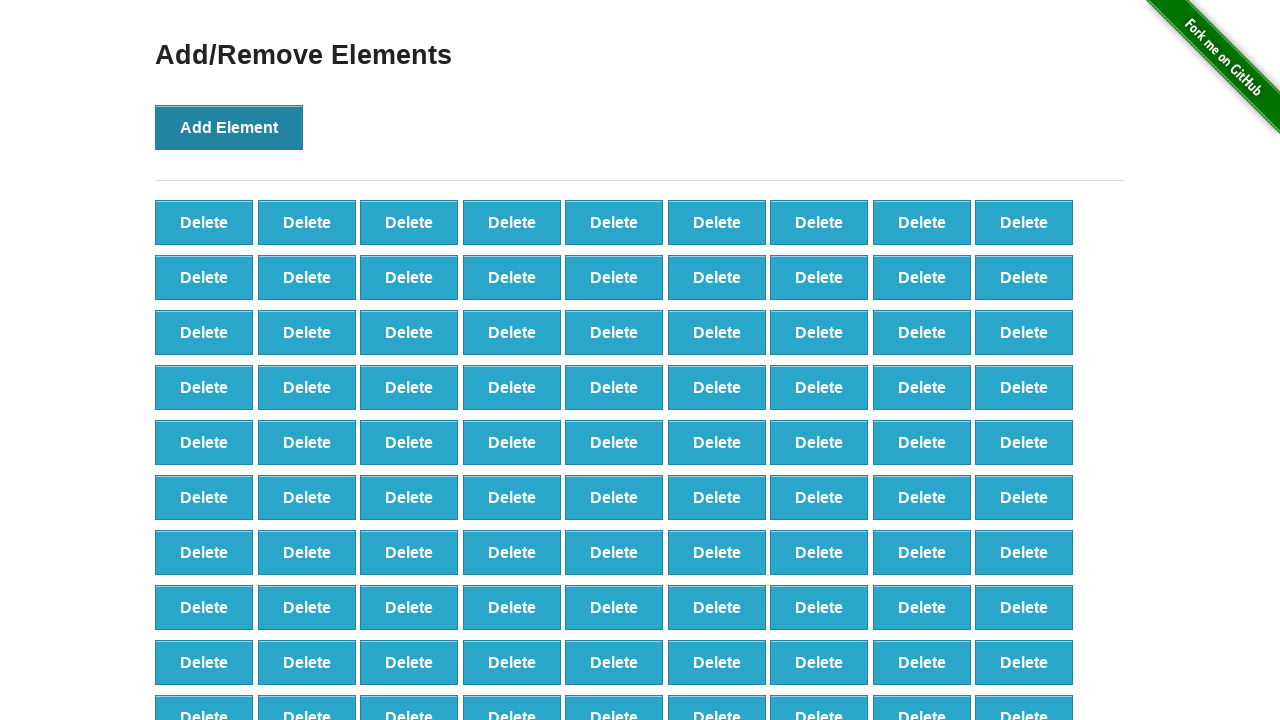

Clicked Add Element button (iteration 98/100) at (229, 127) on button[onclick='addElement()']
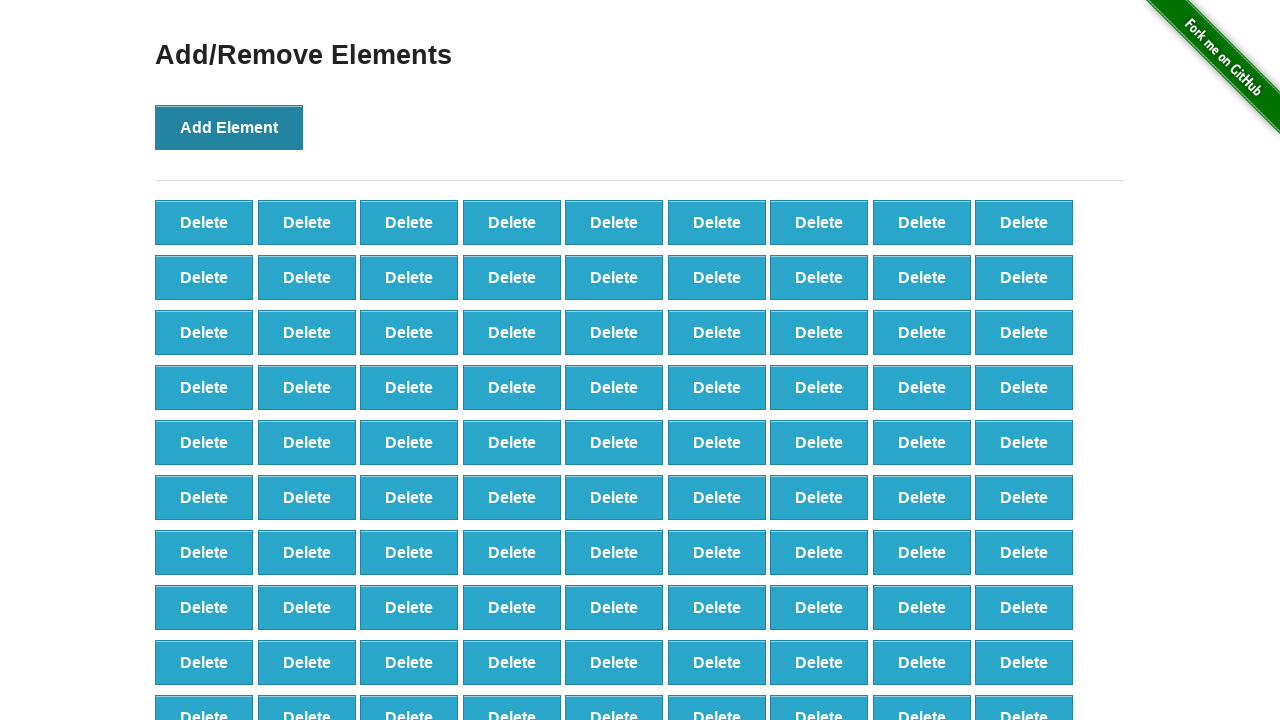

Clicked Add Element button (iteration 99/100) at (229, 127) on button[onclick='addElement()']
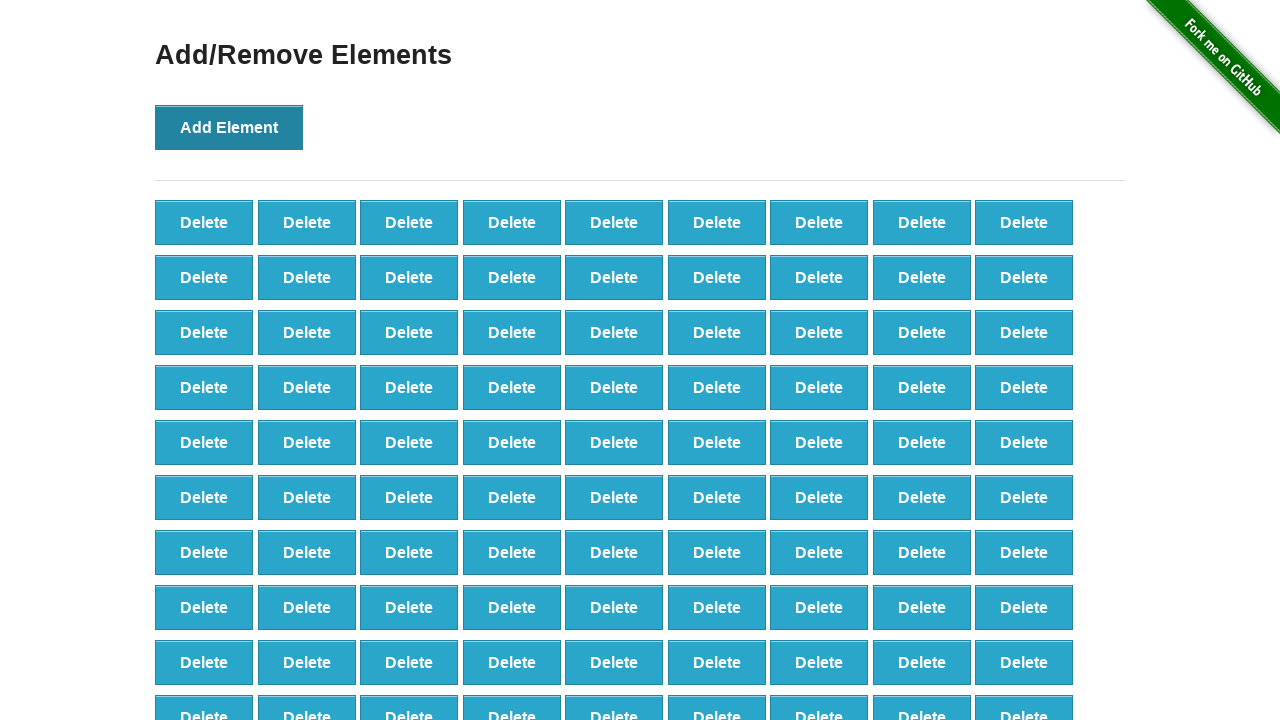

Clicked Add Element button (iteration 100/100) at (229, 127) on button[onclick='addElement()']
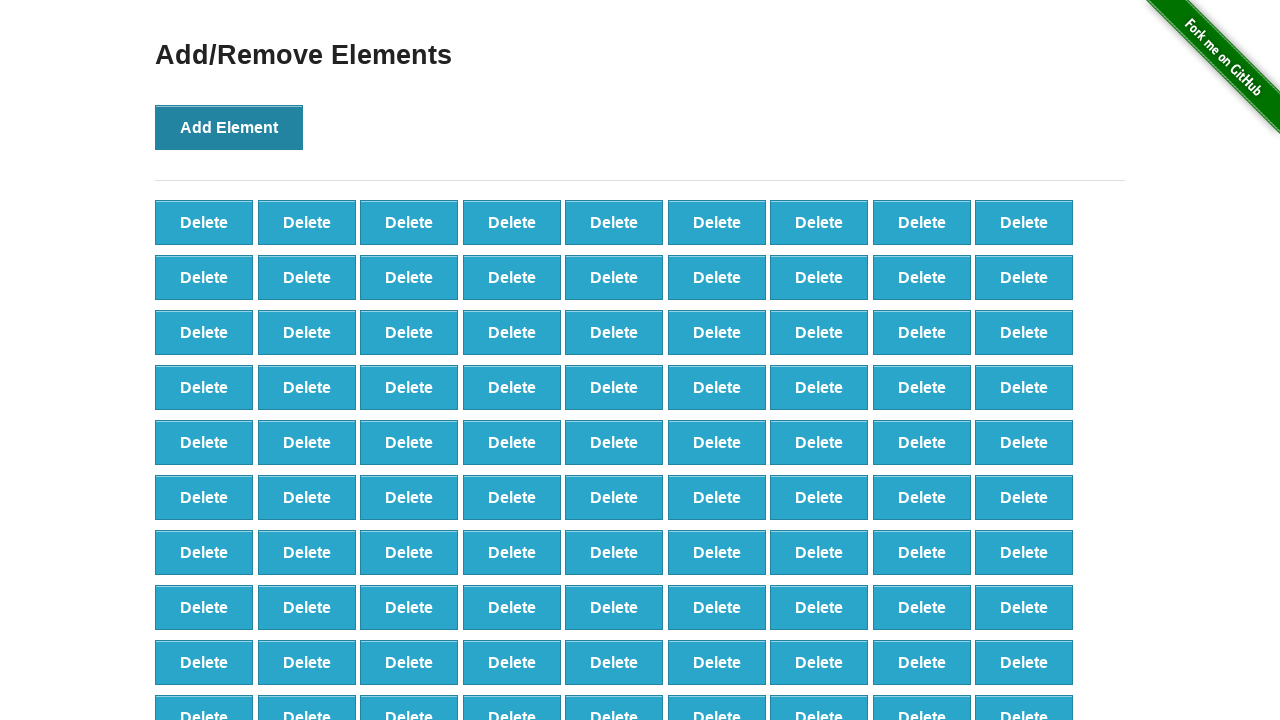

Clicked delete button (iteration 1/40) at (204, 222) on button[onclick='deleteElement()'] >> nth=0
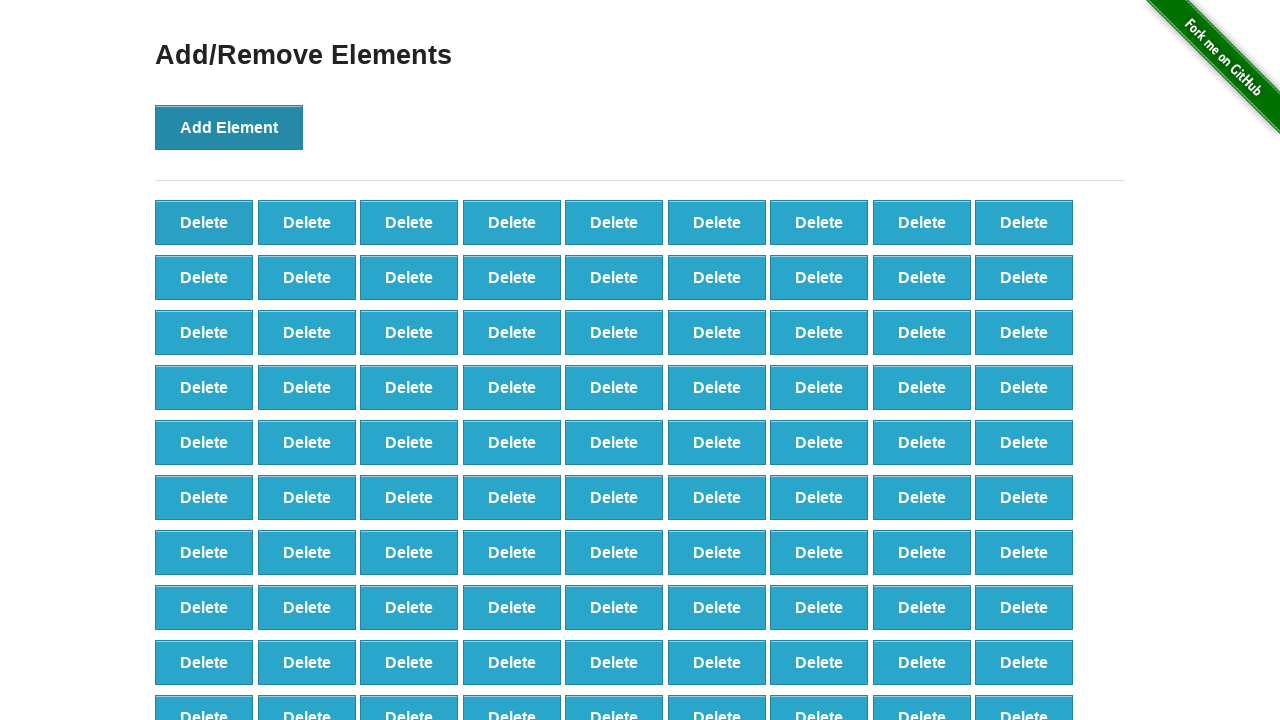

Clicked delete button (iteration 2/40) at (204, 222) on button[onclick='deleteElement()'] >> nth=0
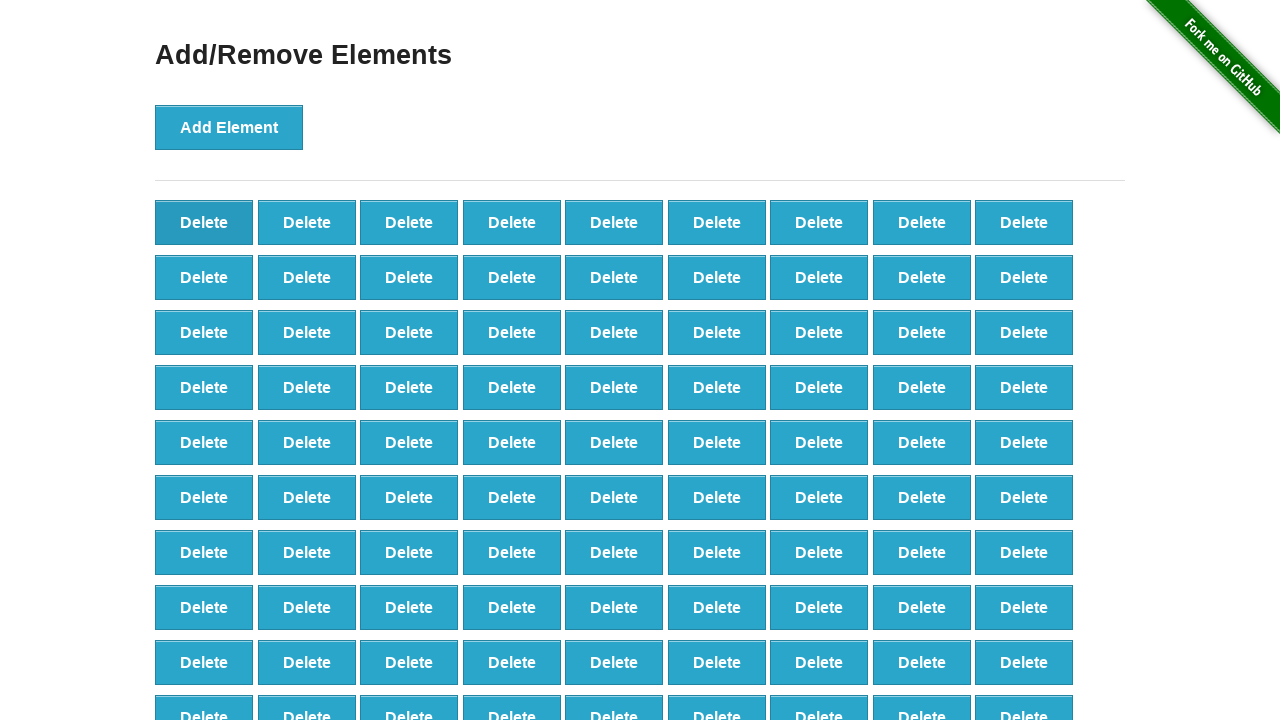

Clicked delete button (iteration 3/40) at (204, 222) on button[onclick='deleteElement()'] >> nth=0
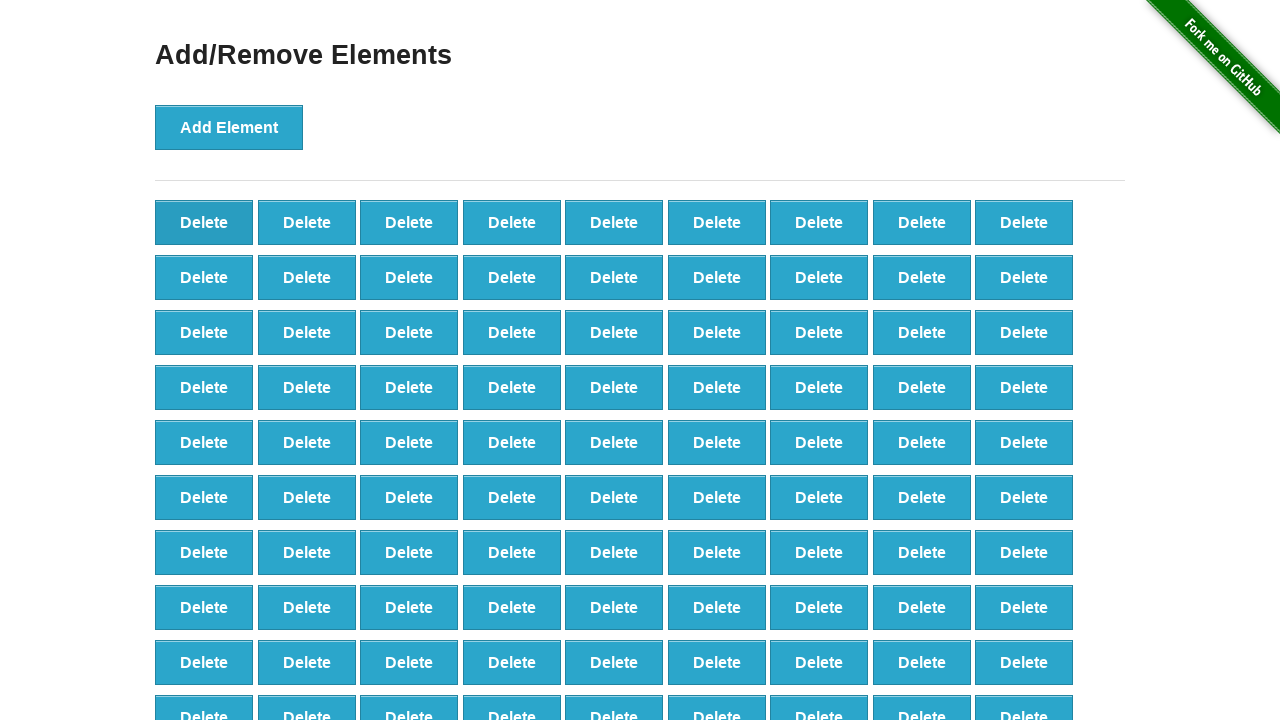

Clicked delete button (iteration 4/40) at (204, 222) on button[onclick='deleteElement()'] >> nth=0
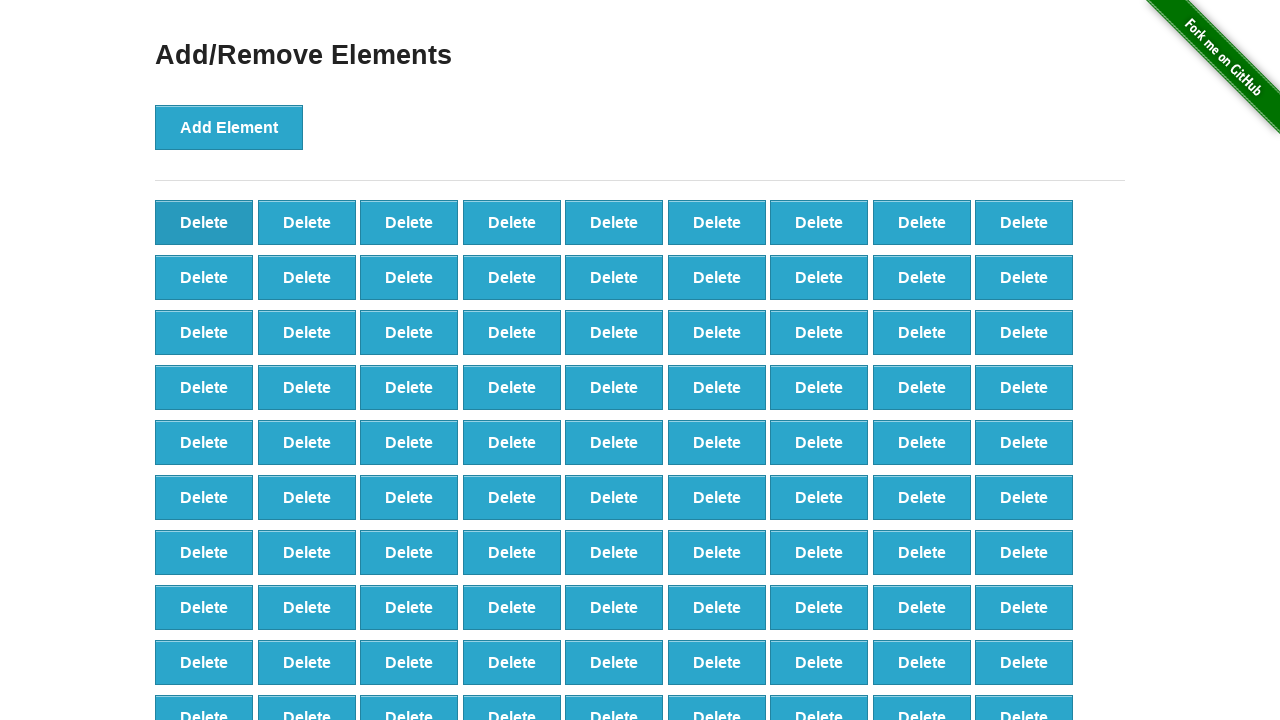

Clicked delete button (iteration 5/40) at (204, 222) on button[onclick='deleteElement()'] >> nth=0
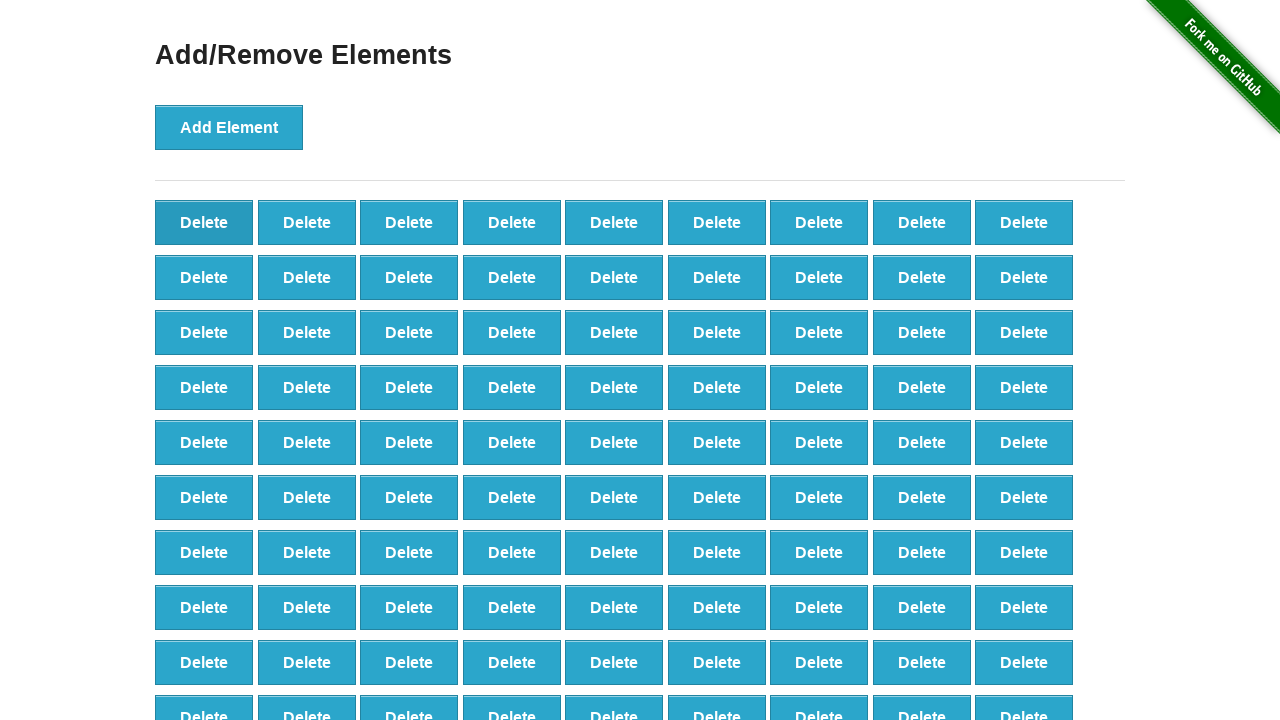

Clicked delete button (iteration 6/40) at (204, 222) on button[onclick='deleteElement()'] >> nth=0
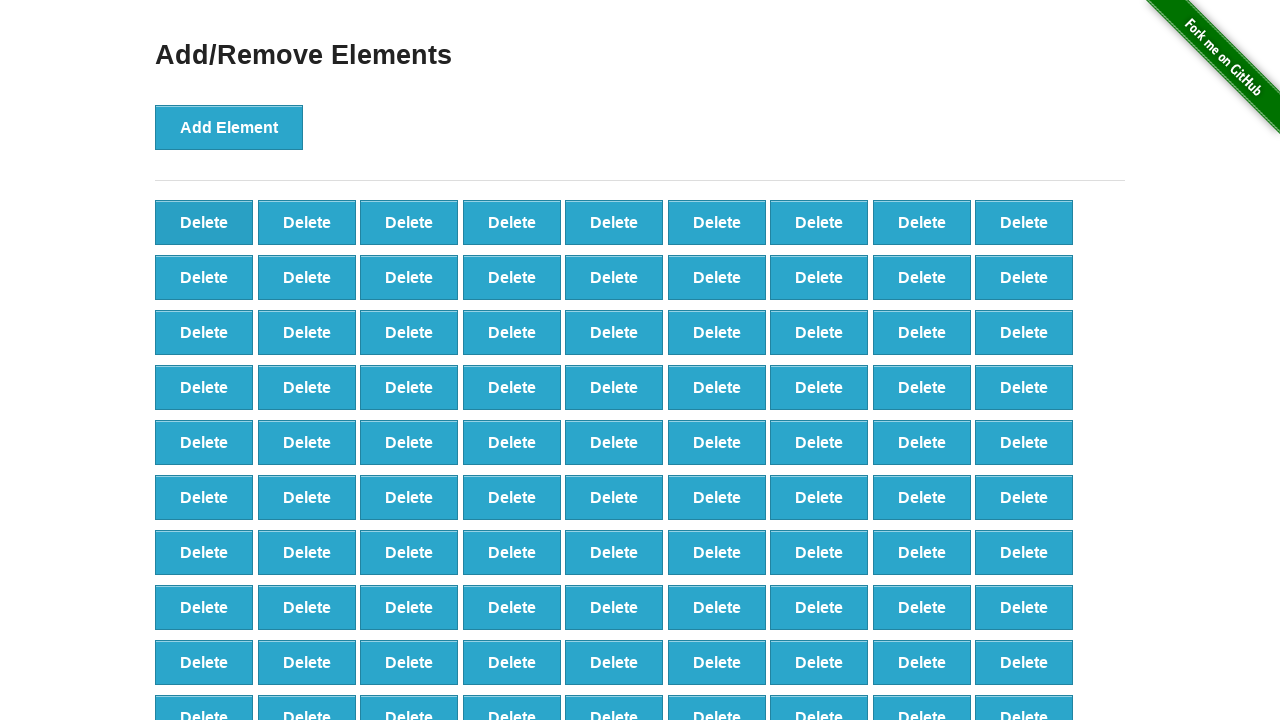

Clicked delete button (iteration 7/40) at (204, 222) on button[onclick='deleteElement()'] >> nth=0
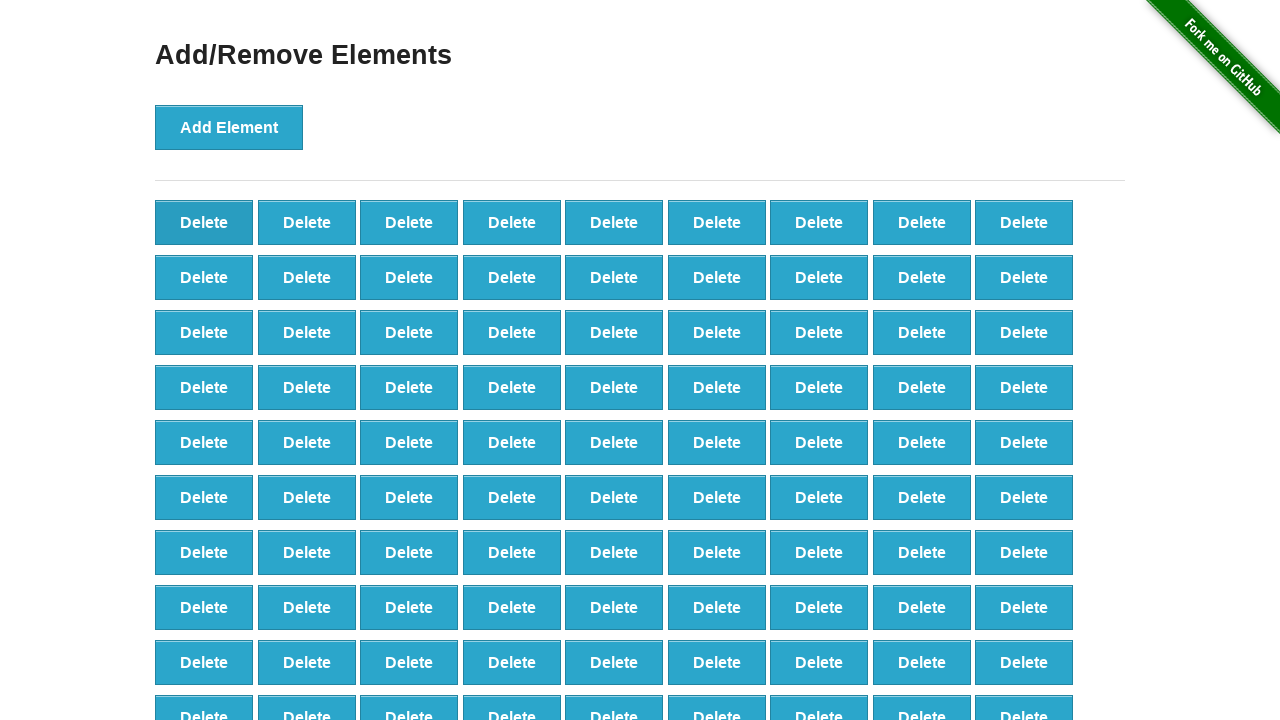

Clicked delete button (iteration 8/40) at (204, 222) on button[onclick='deleteElement()'] >> nth=0
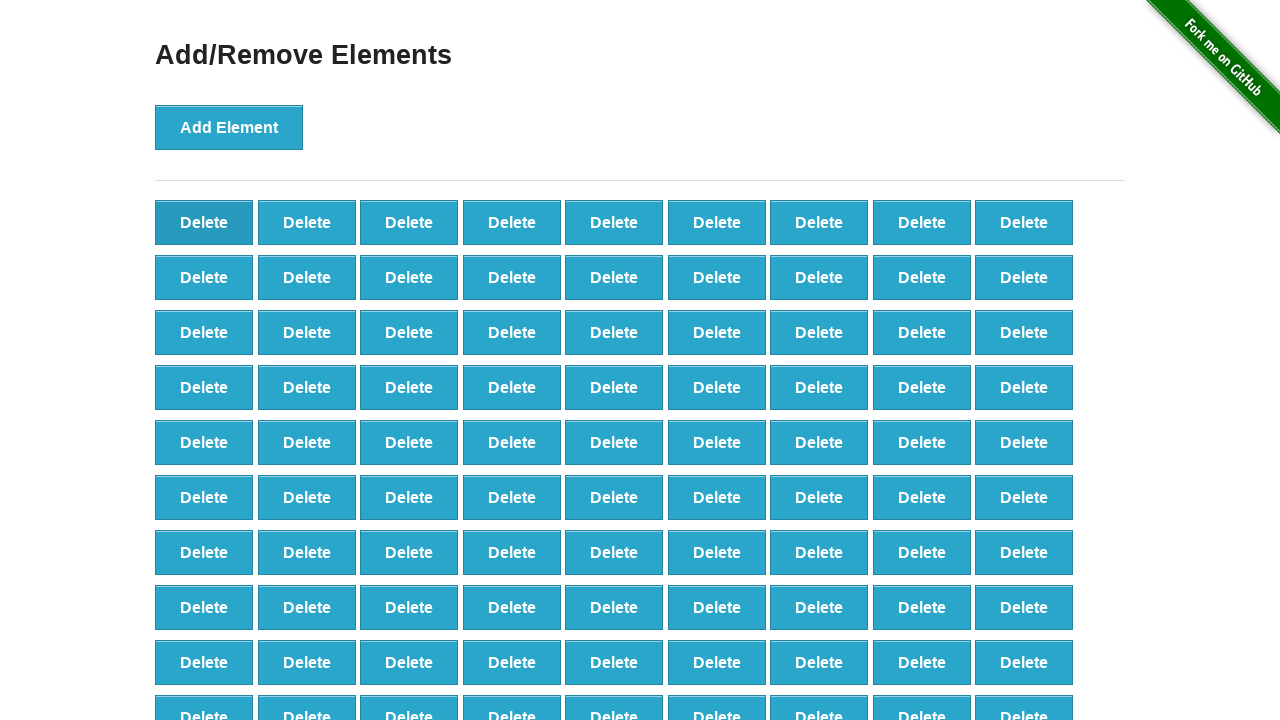

Clicked delete button (iteration 9/40) at (204, 222) on button[onclick='deleteElement()'] >> nth=0
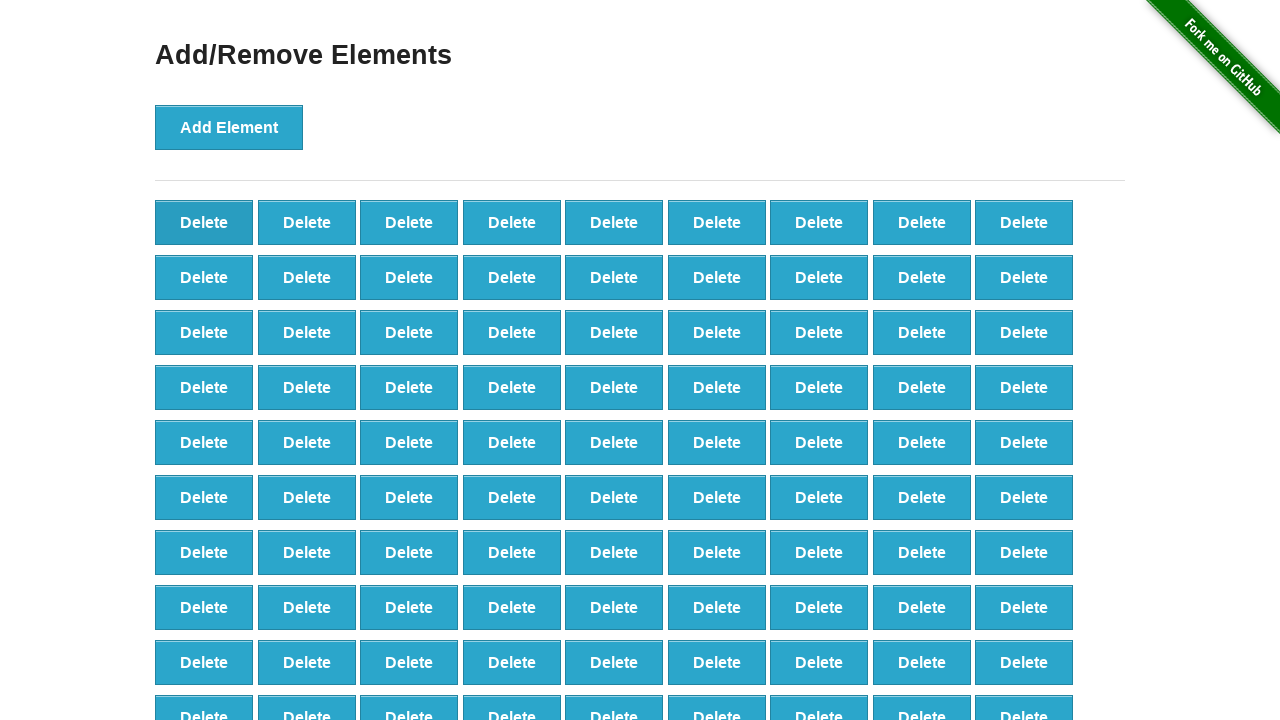

Clicked delete button (iteration 10/40) at (204, 222) on button[onclick='deleteElement()'] >> nth=0
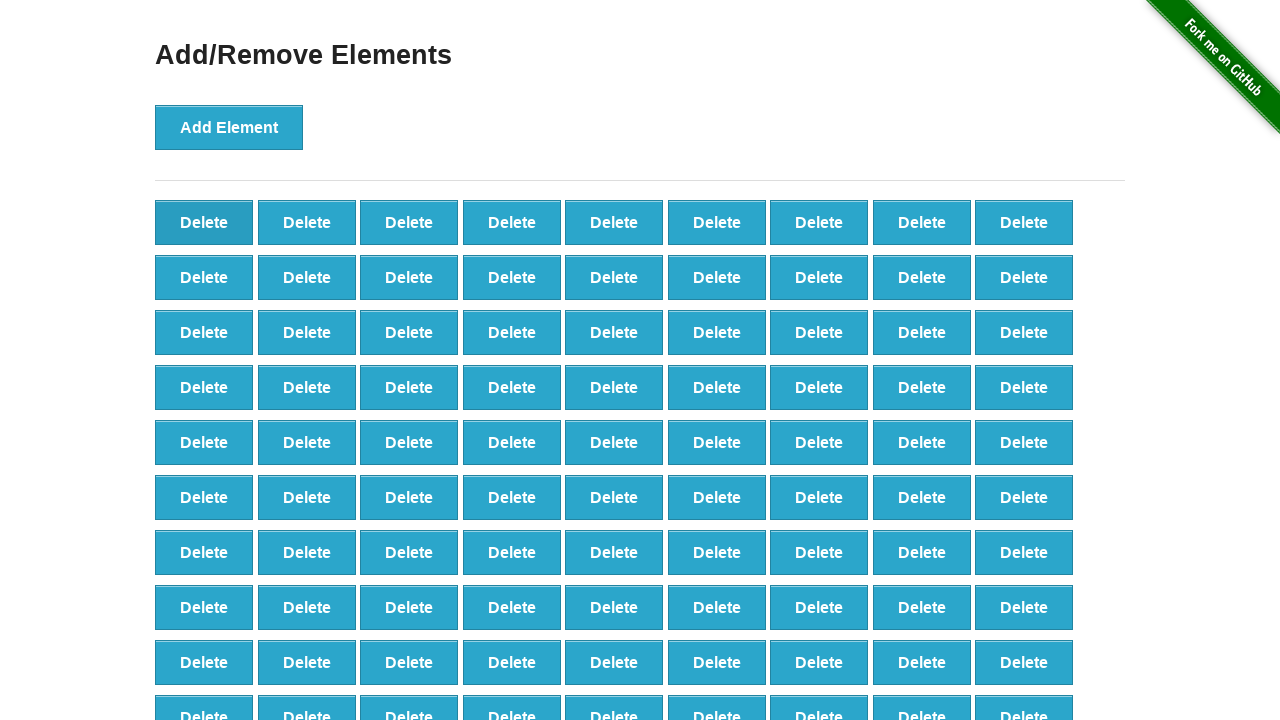

Clicked delete button (iteration 11/40) at (204, 222) on button[onclick='deleteElement()'] >> nth=0
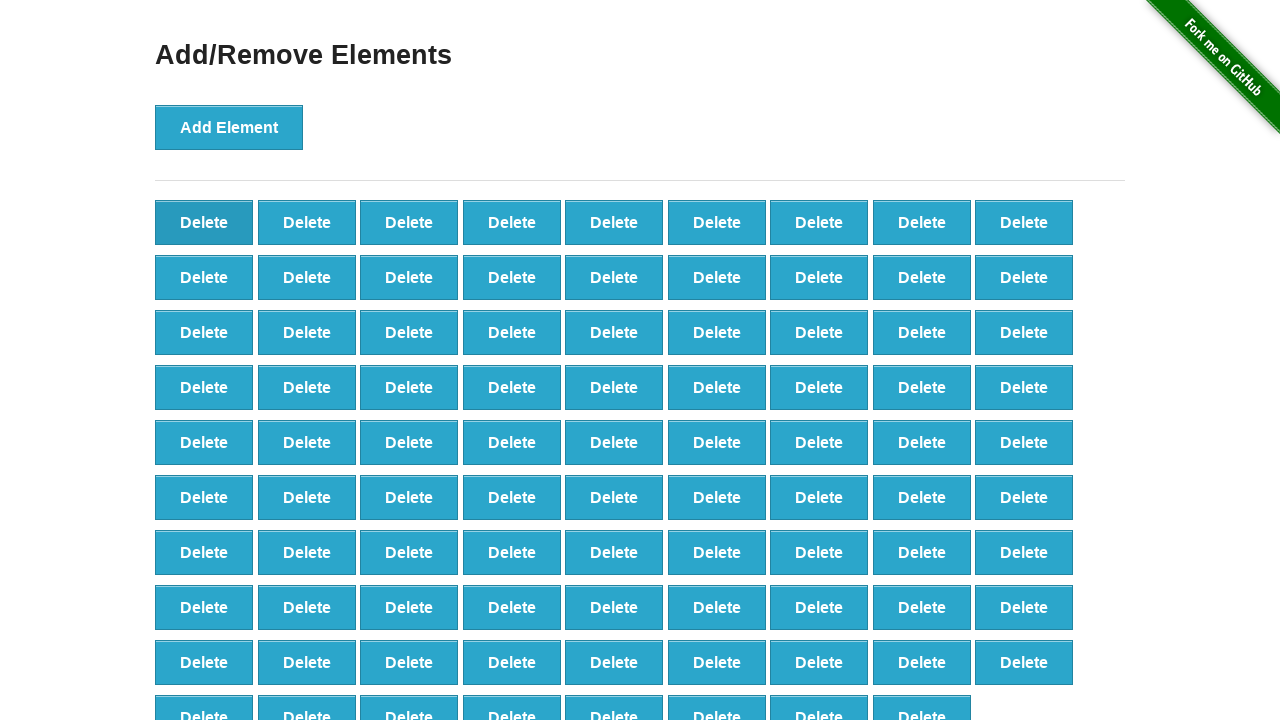

Clicked delete button (iteration 12/40) at (204, 222) on button[onclick='deleteElement()'] >> nth=0
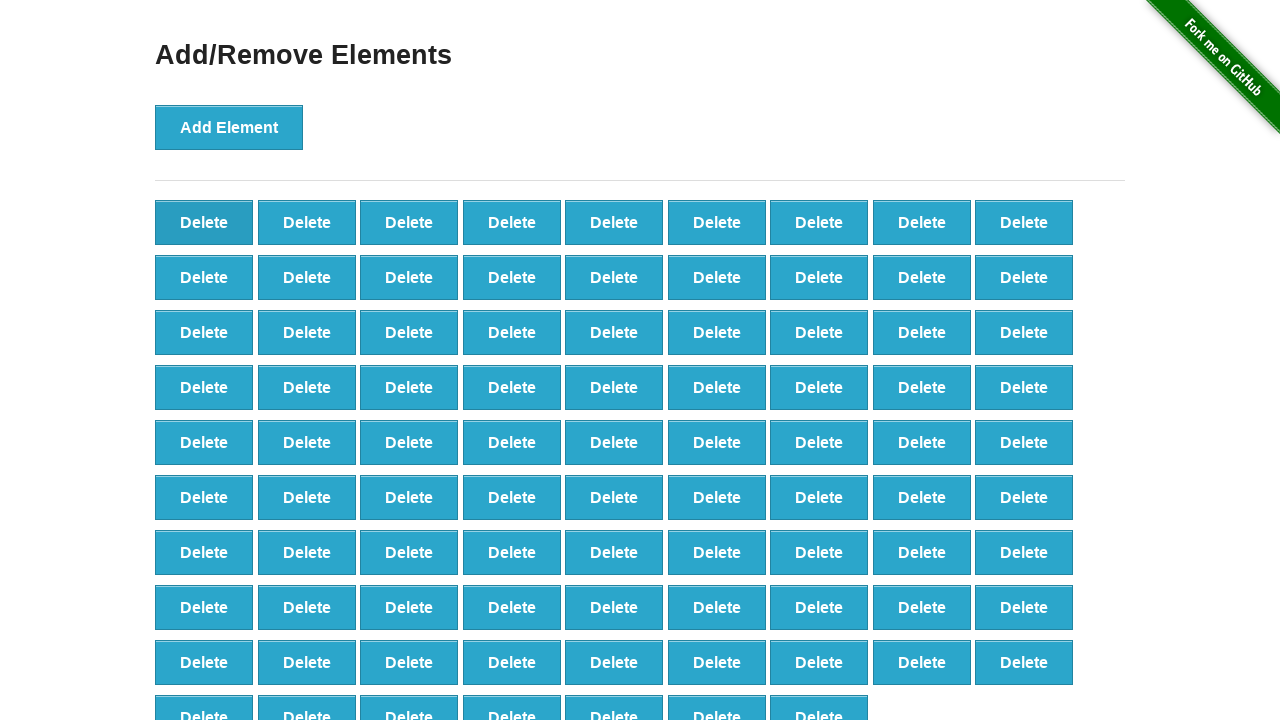

Clicked delete button (iteration 13/40) at (204, 222) on button[onclick='deleteElement()'] >> nth=0
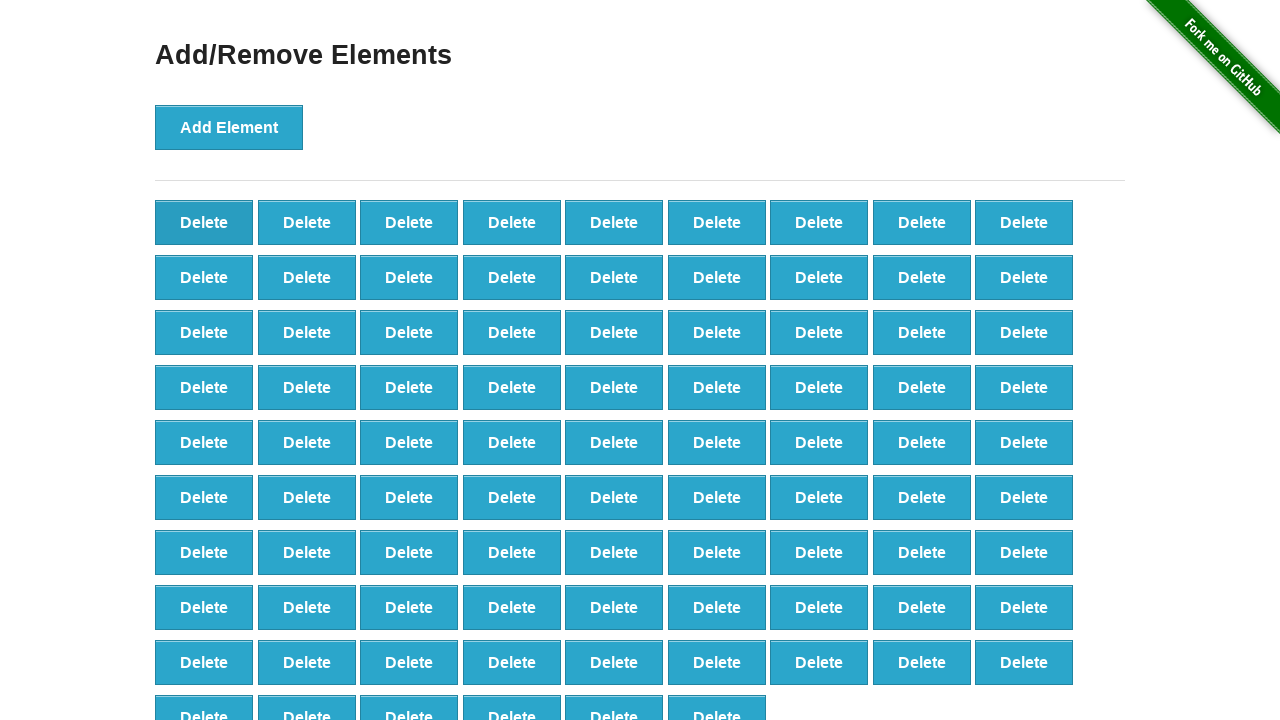

Clicked delete button (iteration 14/40) at (204, 222) on button[onclick='deleteElement()'] >> nth=0
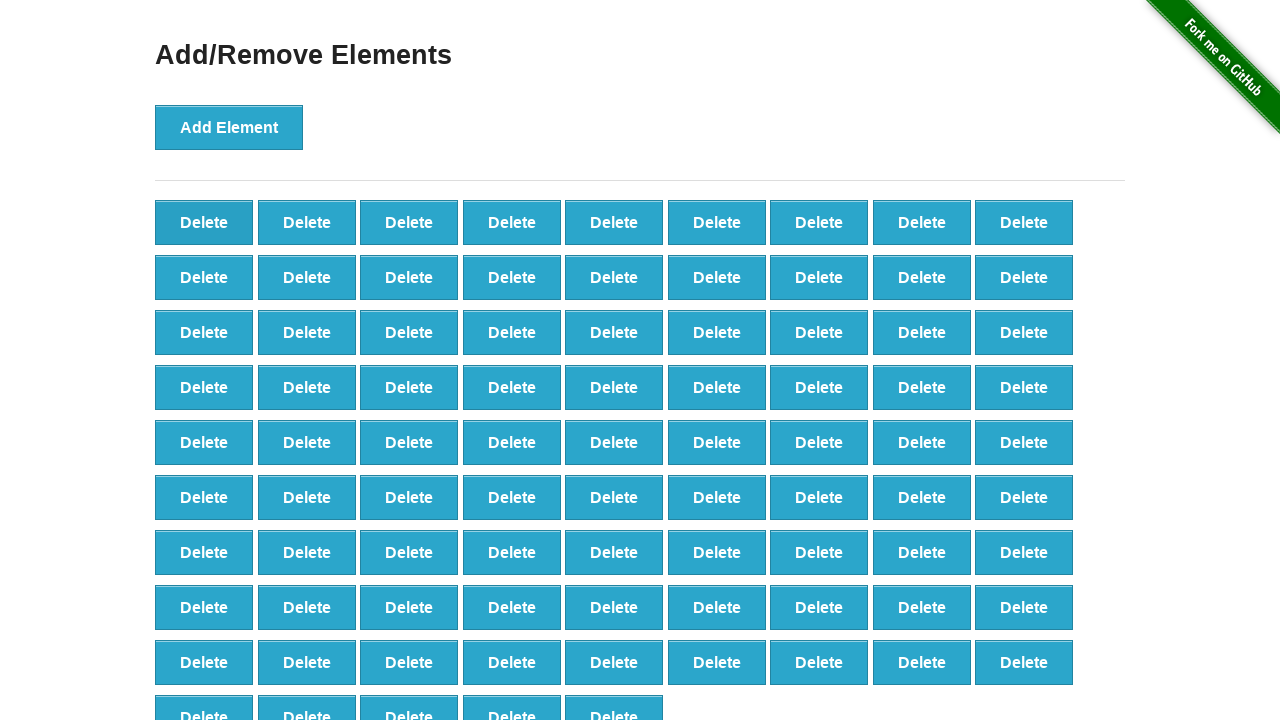

Clicked delete button (iteration 15/40) at (204, 222) on button[onclick='deleteElement()'] >> nth=0
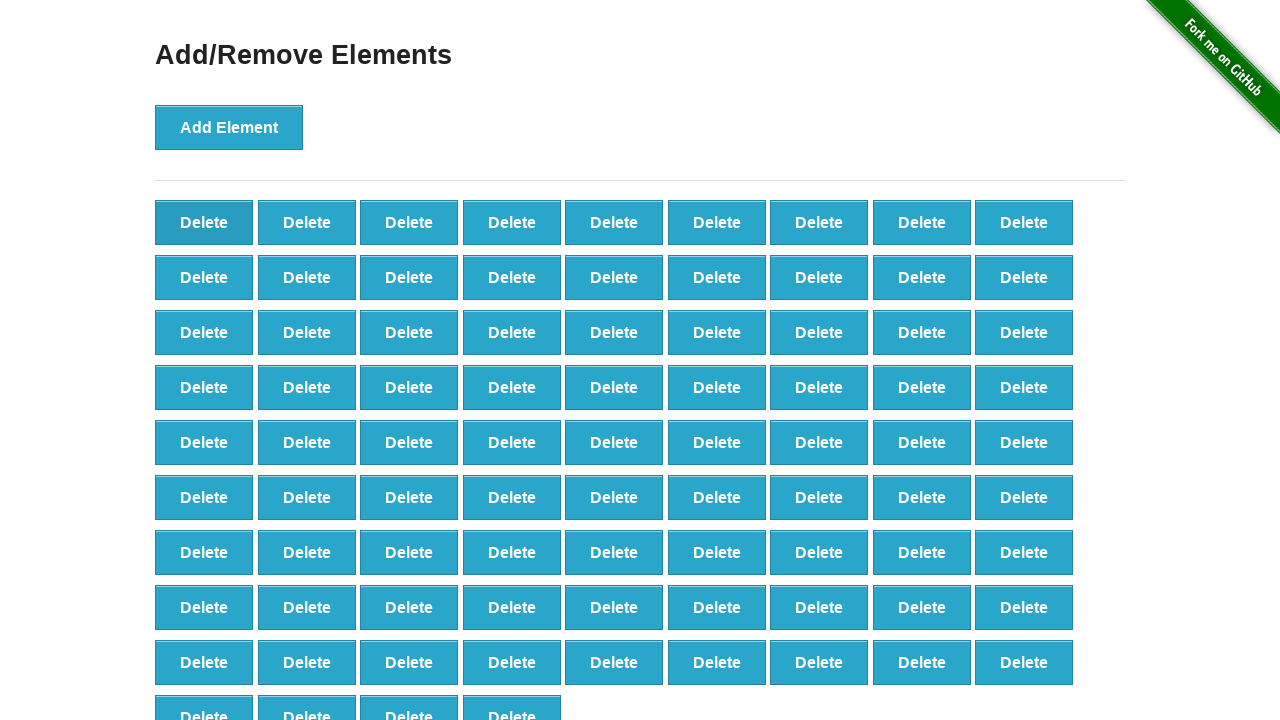

Clicked delete button (iteration 16/40) at (204, 222) on button[onclick='deleteElement()'] >> nth=0
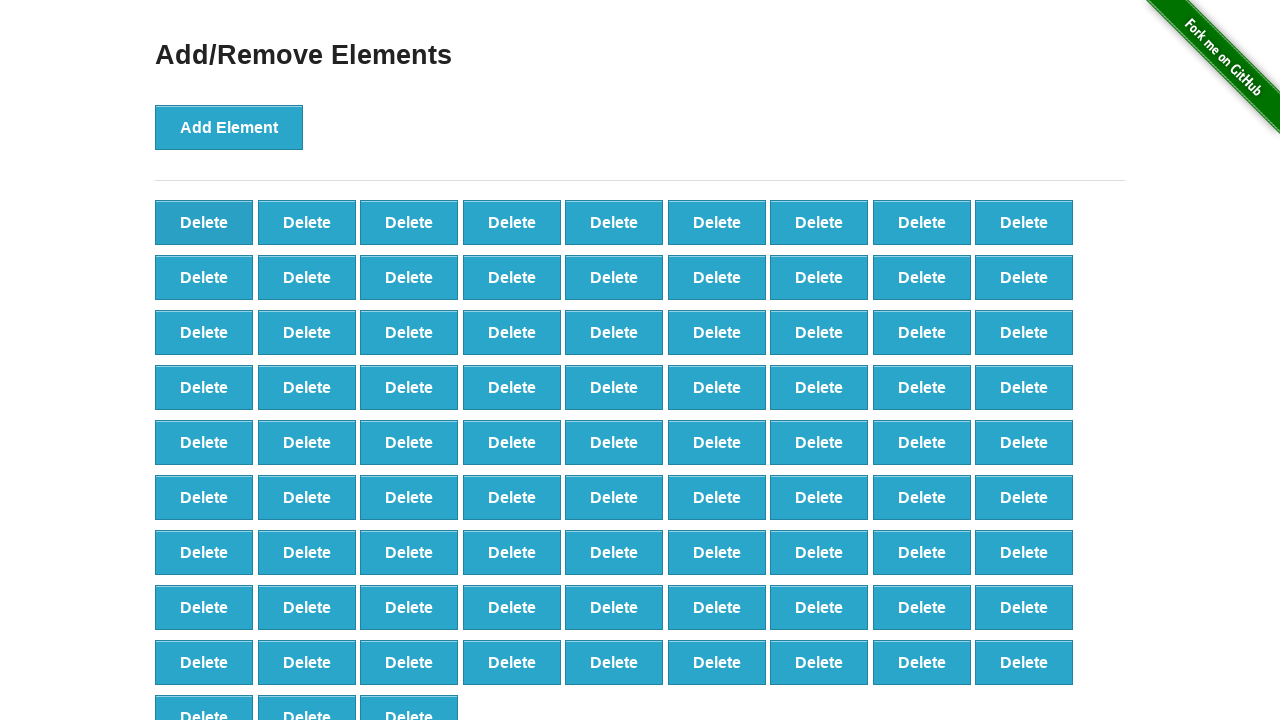

Clicked delete button (iteration 17/40) at (204, 222) on button[onclick='deleteElement()'] >> nth=0
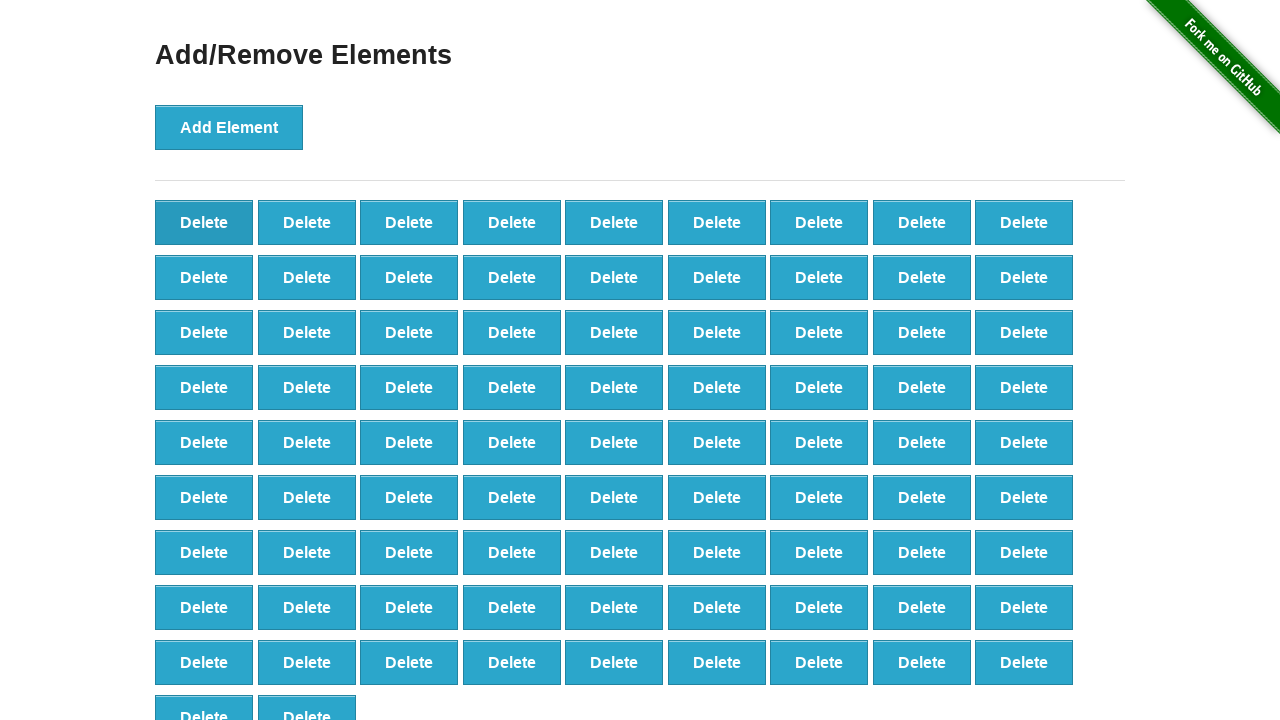

Clicked delete button (iteration 18/40) at (204, 222) on button[onclick='deleteElement()'] >> nth=0
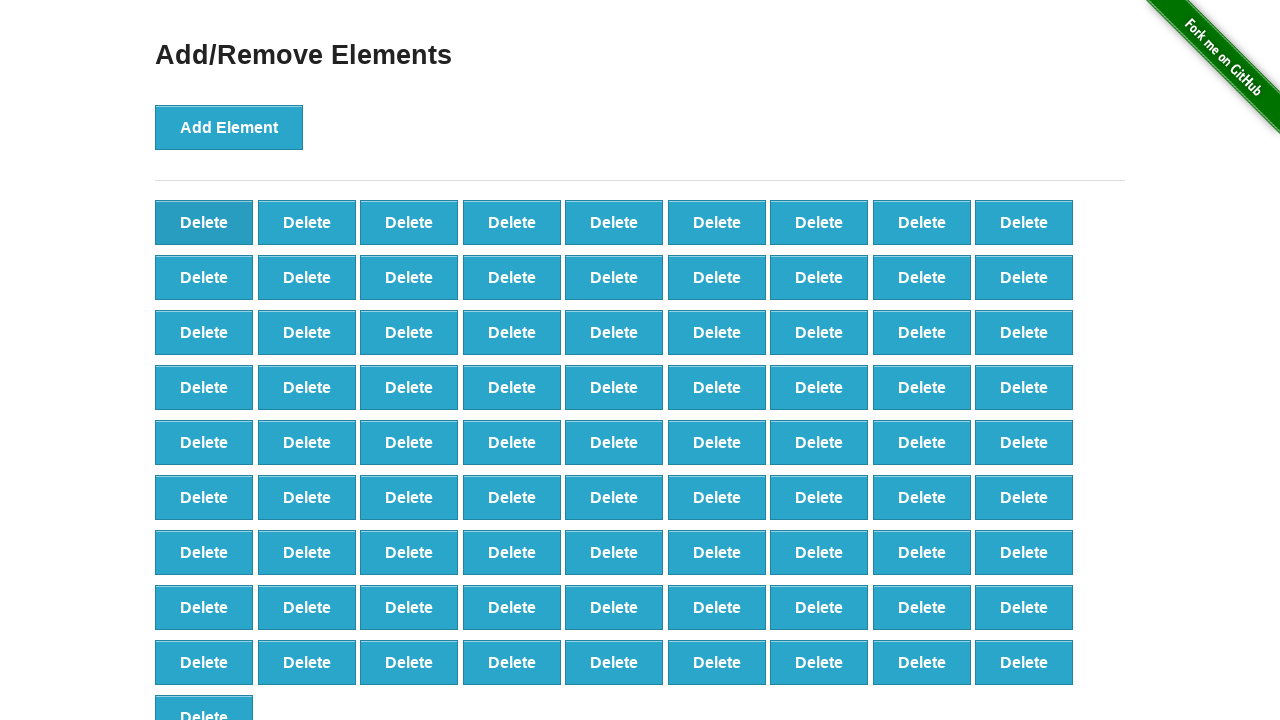

Clicked delete button (iteration 19/40) at (204, 222) on button[onclick='deleteElement()'] >> nth=0
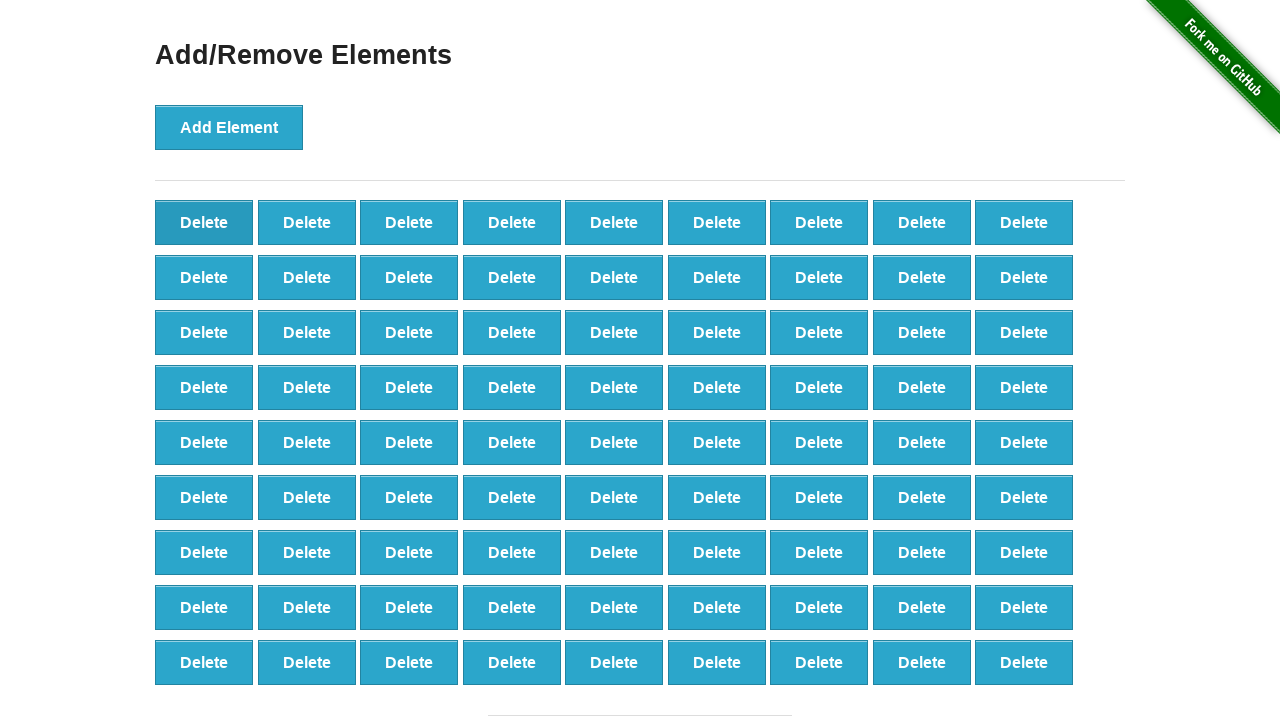

Clicked delete button (iteration 20/40) at (204, 222) on button[onclick='deleteElement()'] >> nth=0
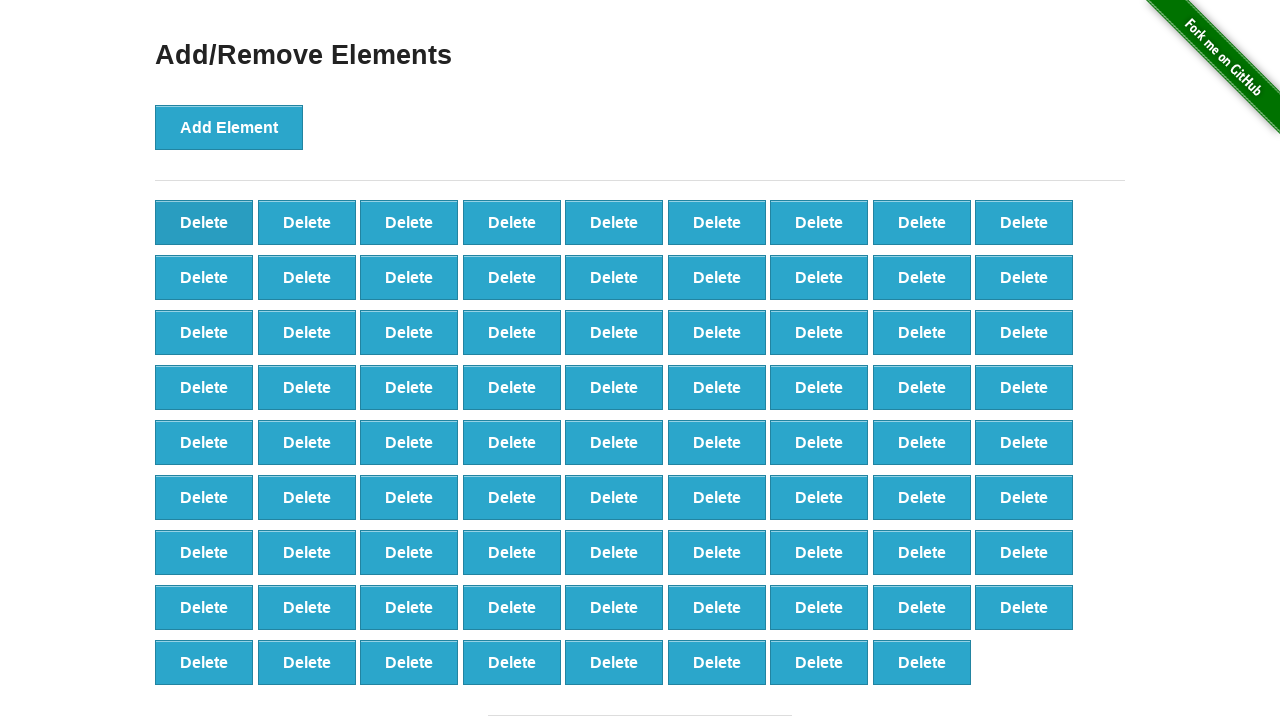

Clicked delete button (iteration 21/40) at (204, 222) on button[onclick='deleteElement()'] >> nth=0
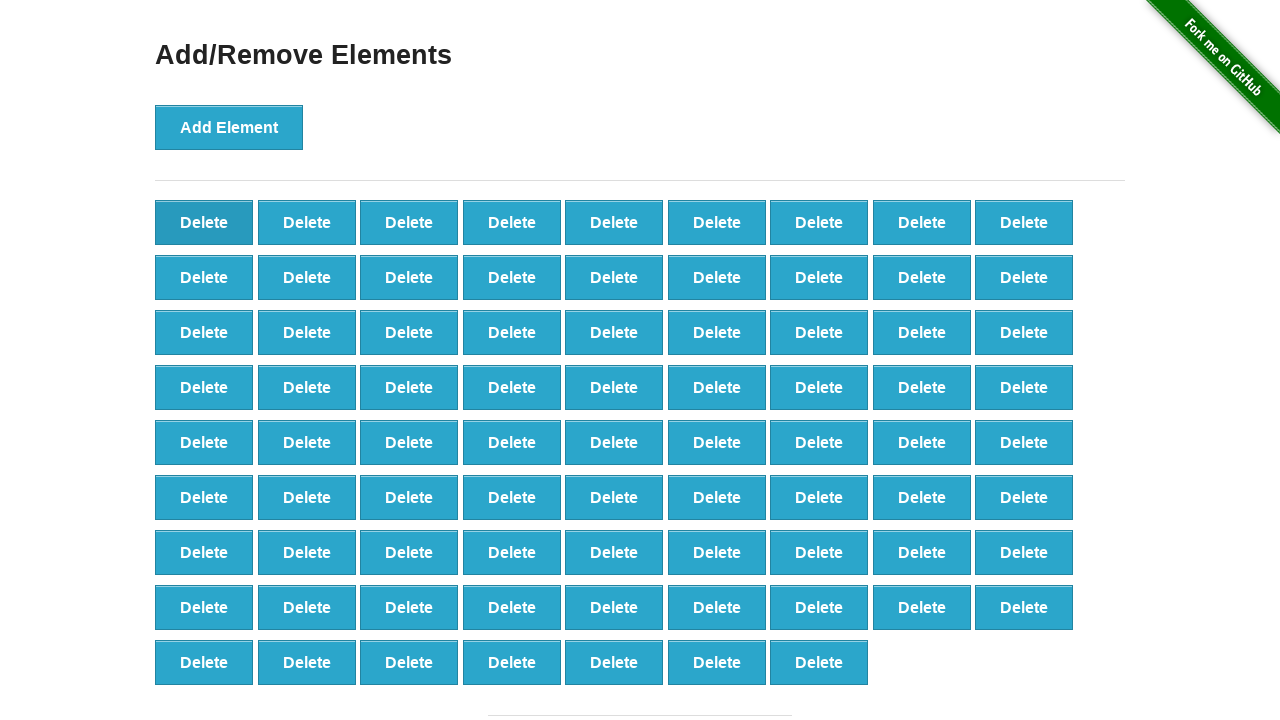

Clicked delete button (iteration 22/40) at (204, 222) on button[onclick='deleteElement()'] >> nth=0
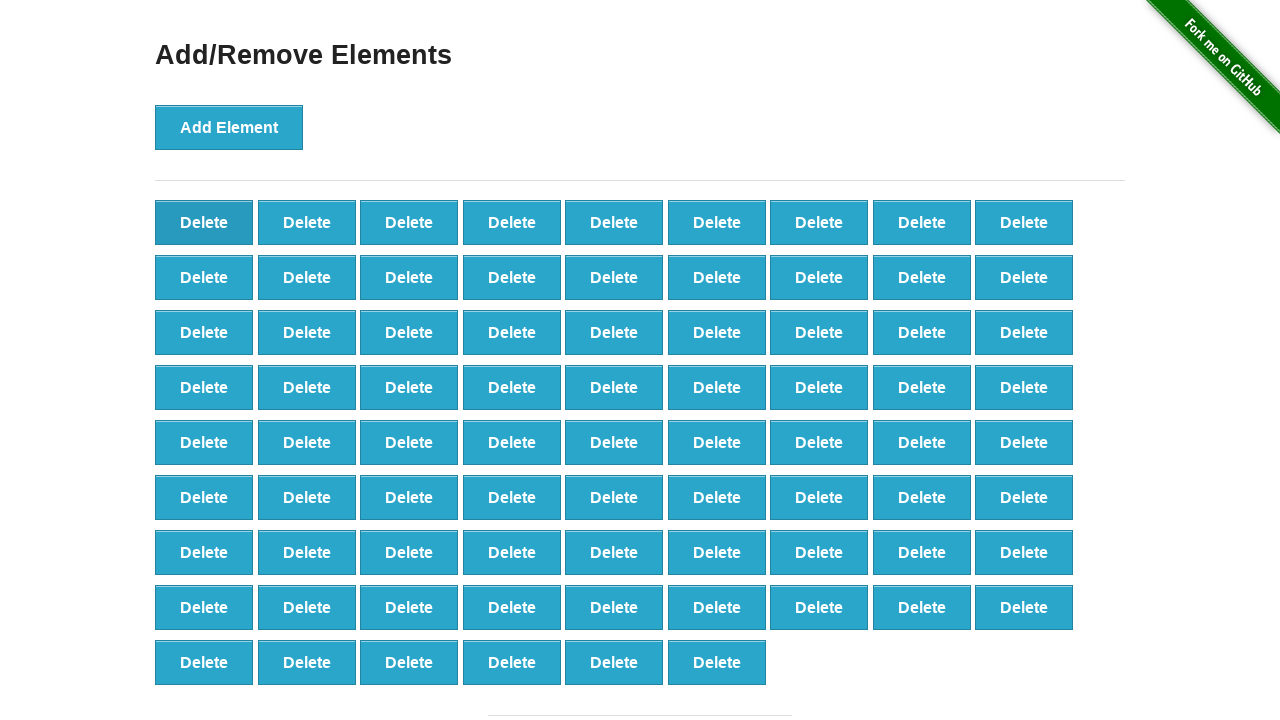

Clicked delete button (iteration 23/40) at (204, 222) on button[onclick='deleteElement()'] >> nth=0
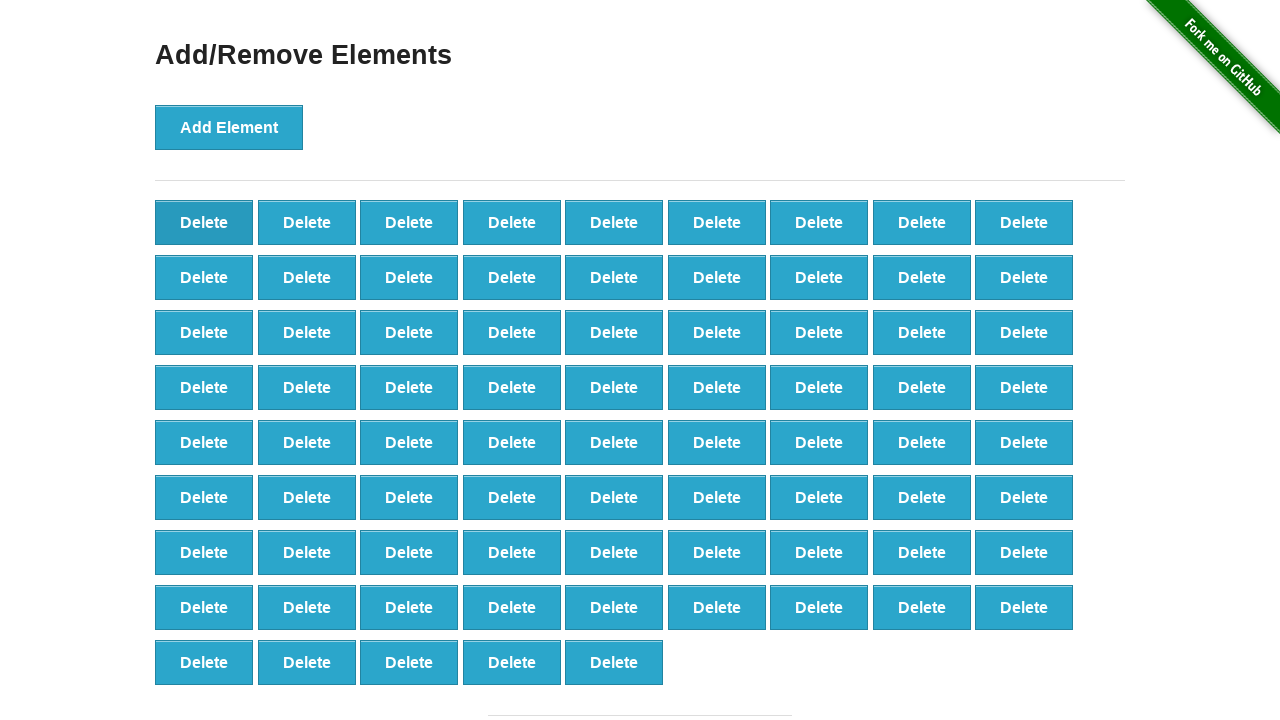

Clicked delete button (iteration 24/40) at (204, 222) on button[onclick='deleteElement()'] >> nth=0
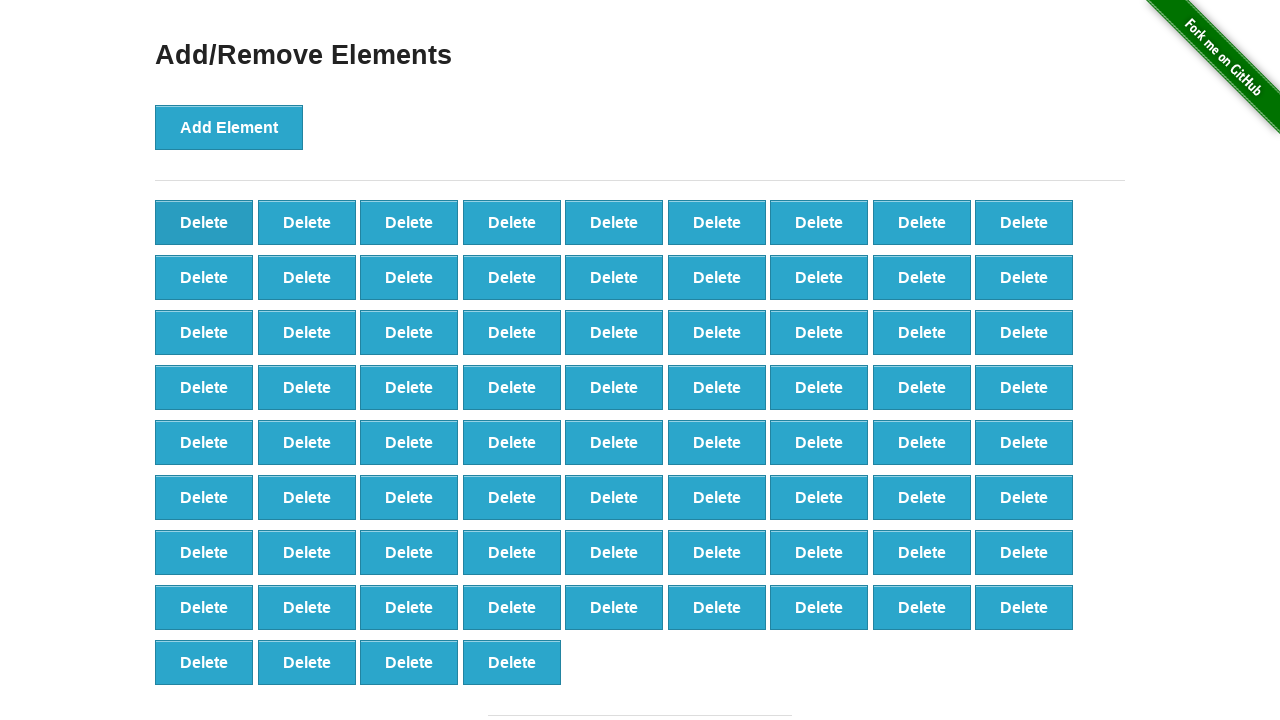

Clicked delete button (iteration 25/40) at (204, 222) on button[onclick='deleteElement()'] >> nth=0
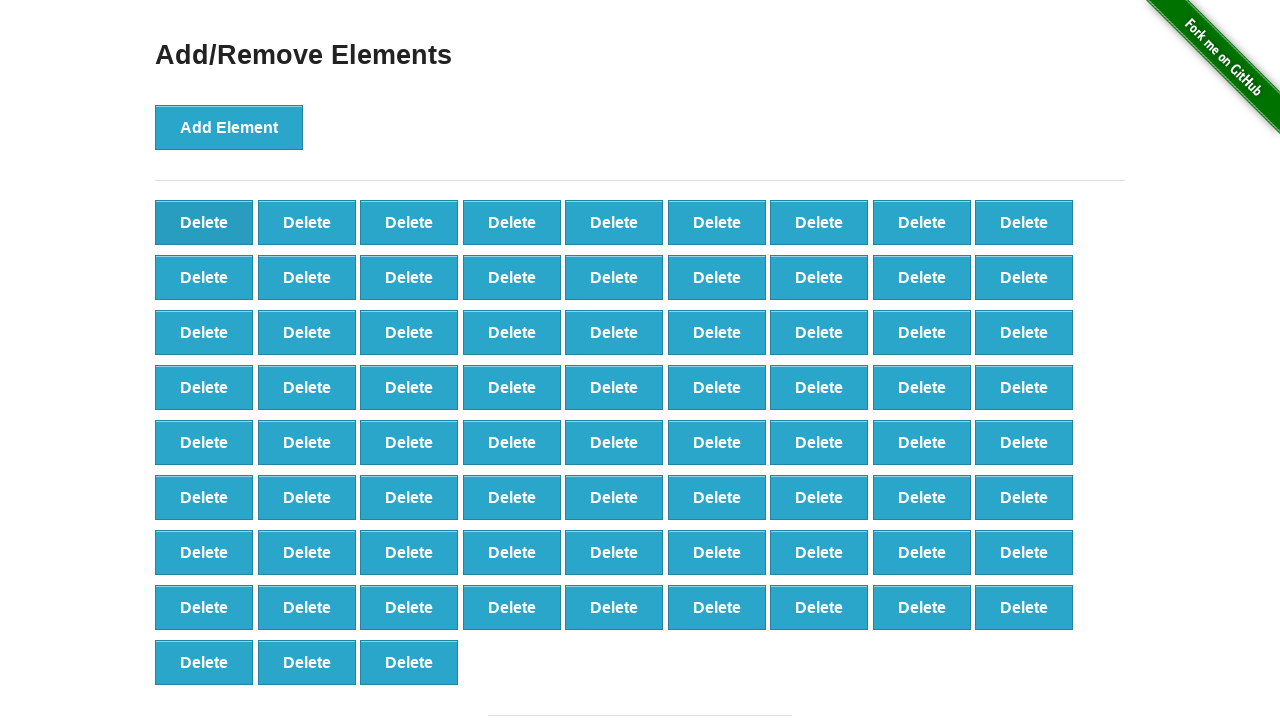

Clicked delete button (iteration 26/40) at (204, 222) on button[onclick='deleteElement()'] >> nth=0
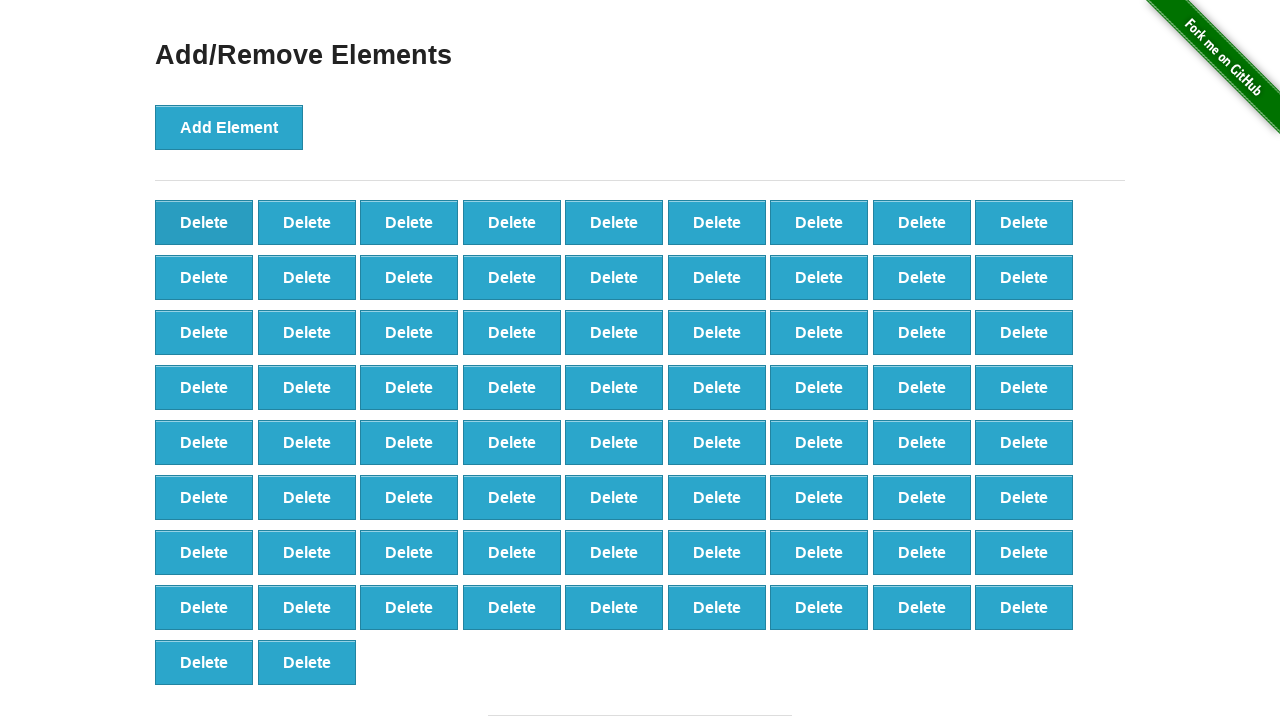

Clicked delete button (iteration 27/40) at (204, 222) on button[onclick='deleteElement()'] >> nth=0
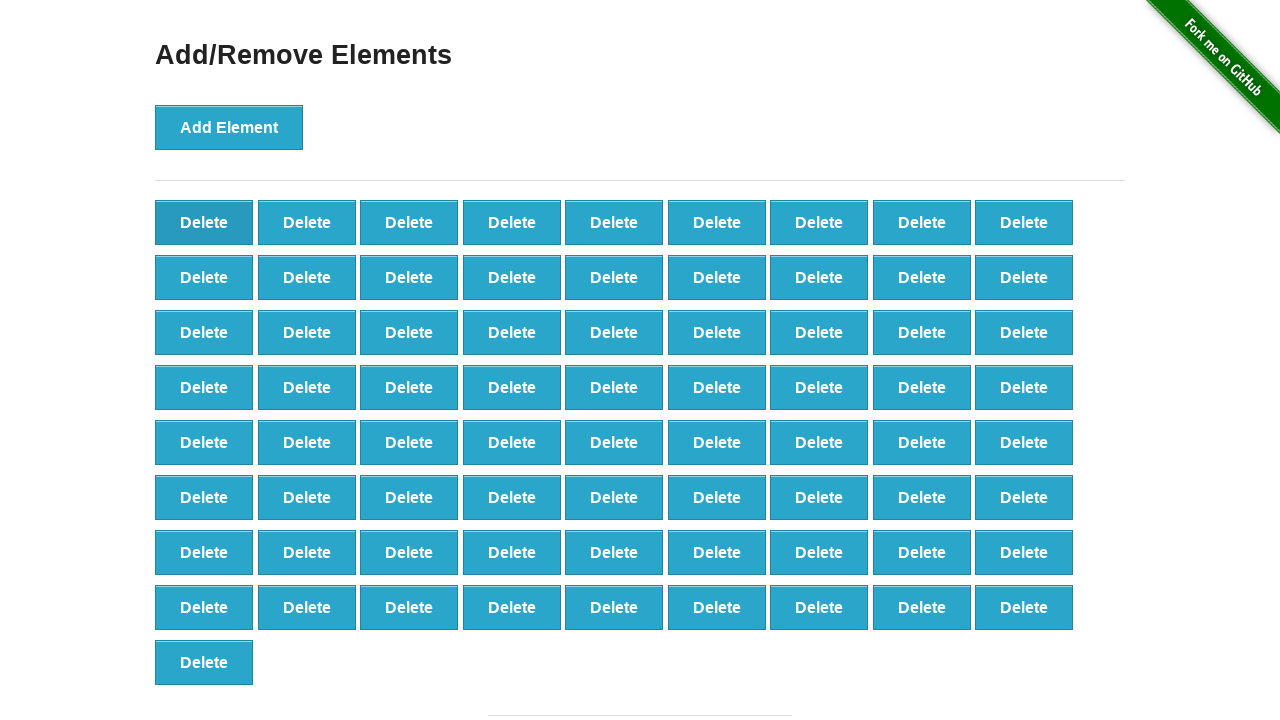

Clicked delete button (iteration 28/40) at (204, 222) on button[onclick='deleteElement()'] >> nth=0
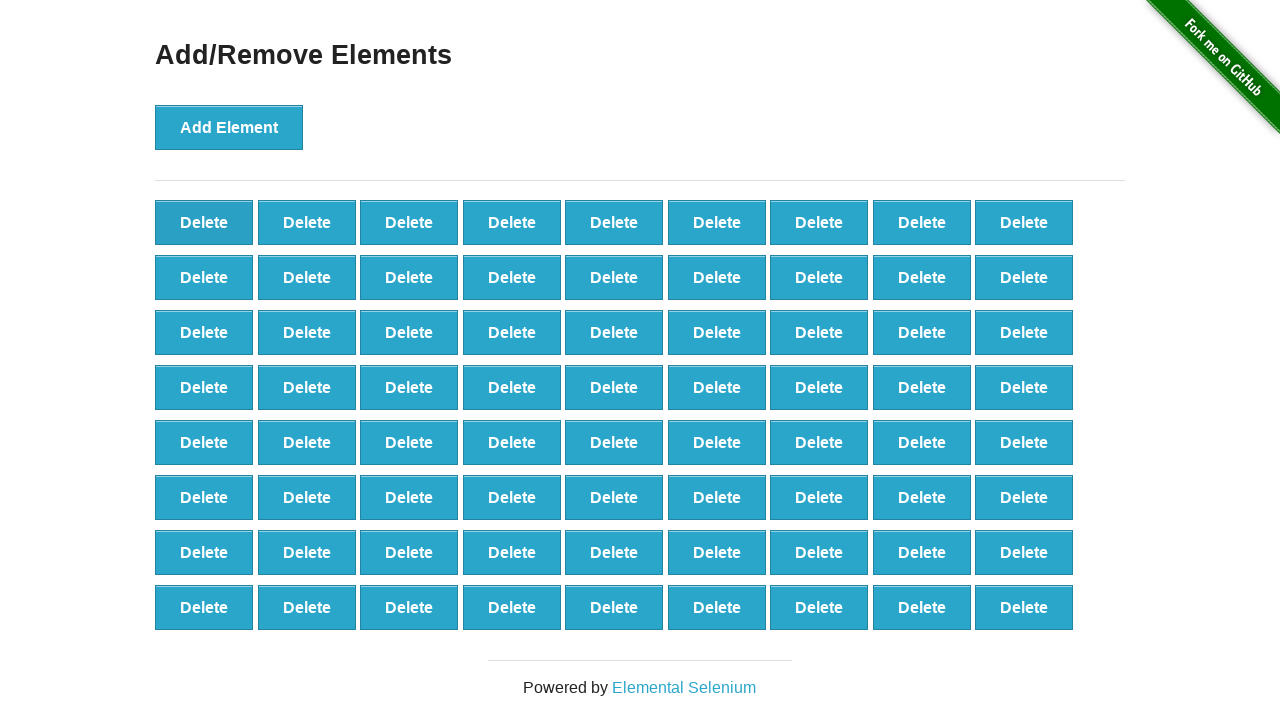

Clicked delete button (iteration 29/40) at (204, 222) on button[onclick='deleteElement()'] >> nth=0
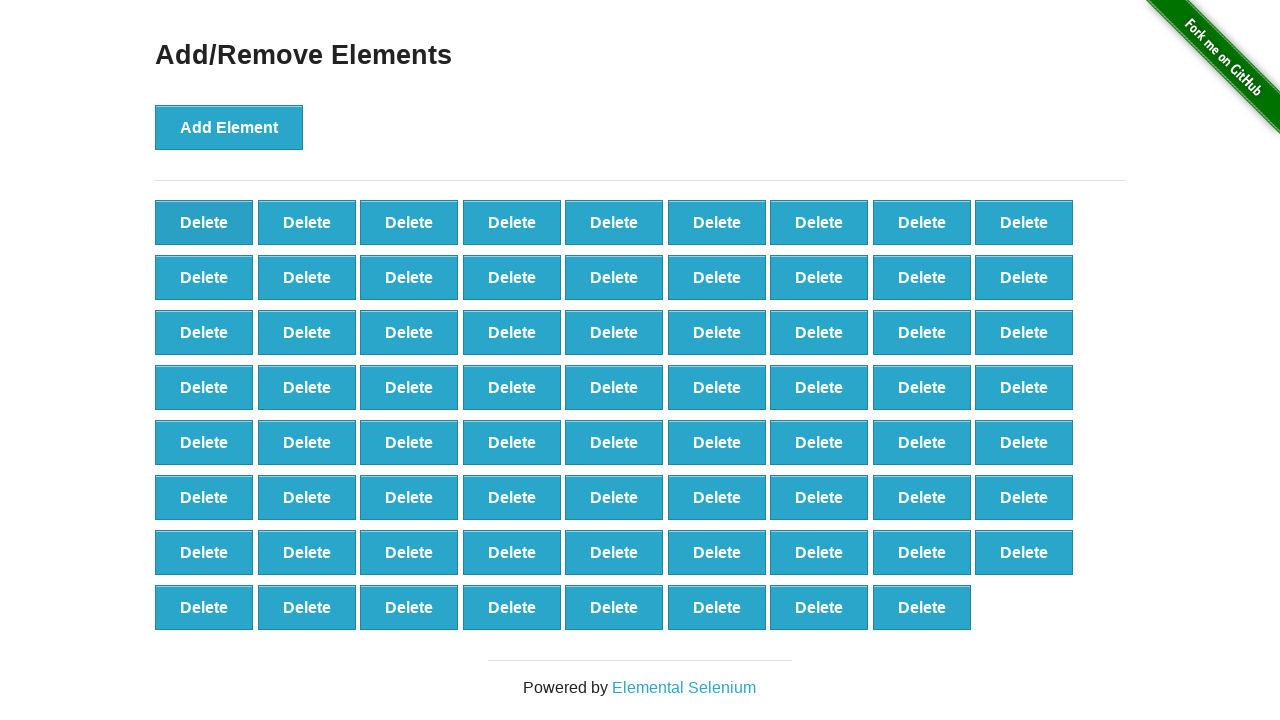

Clicked delete button (iteration 30/40) at (204, 222) on button[onclick='deleteElement()'] >> nth=0
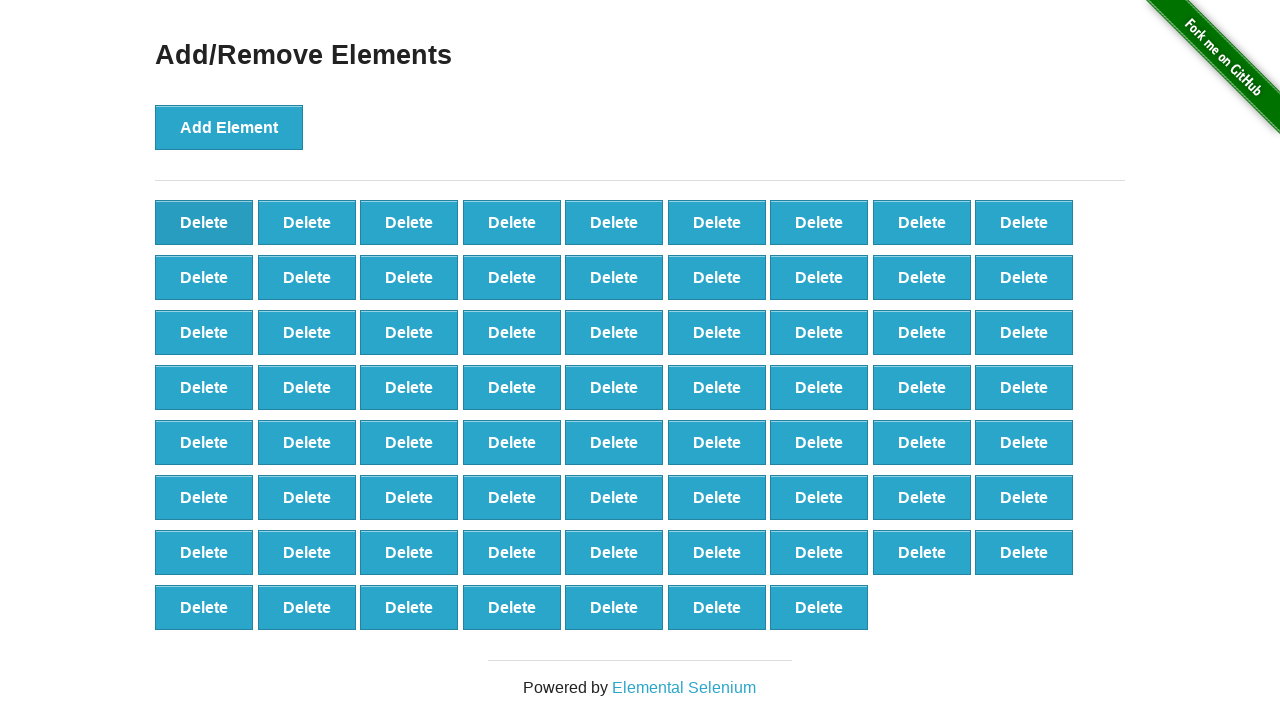

Clicked delete button (iteration 31/40) at (204, 222) on button[onclick='deleteElement()'] >> nth=0
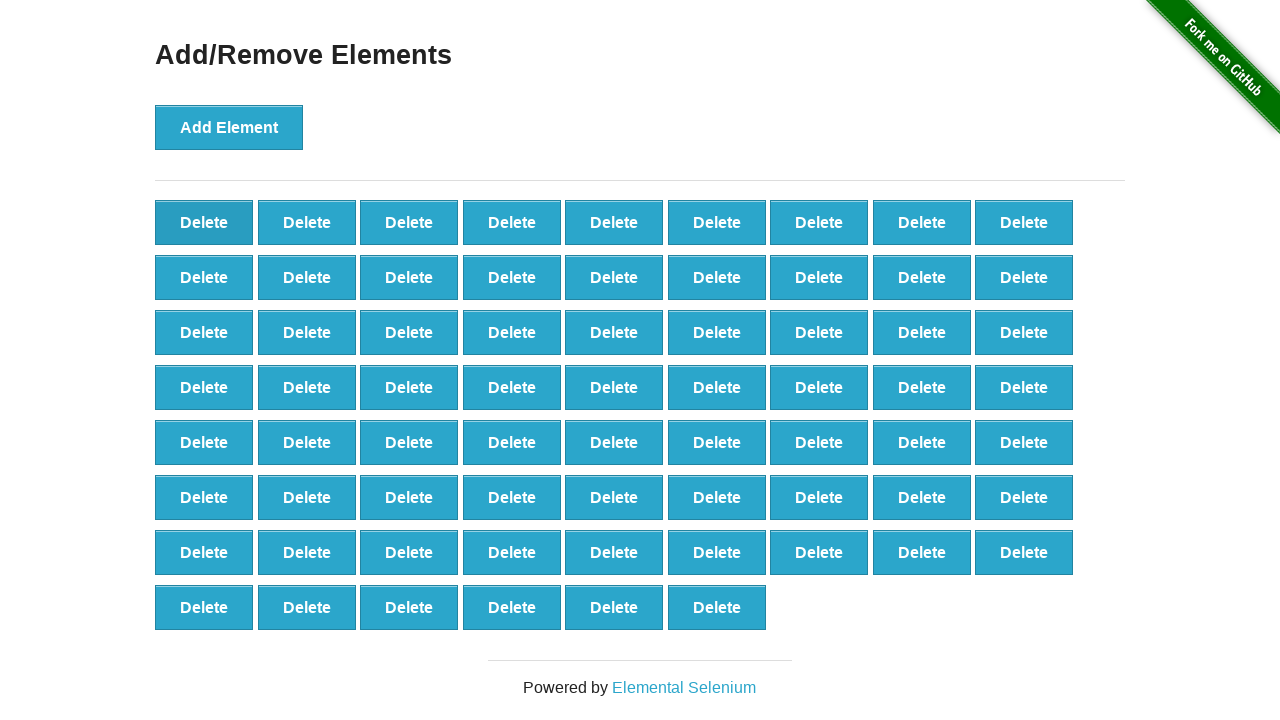

Clicked delete button (iteration 32/40) at (204, 222) on button[onclick='deleteElement()'] >> nth=0
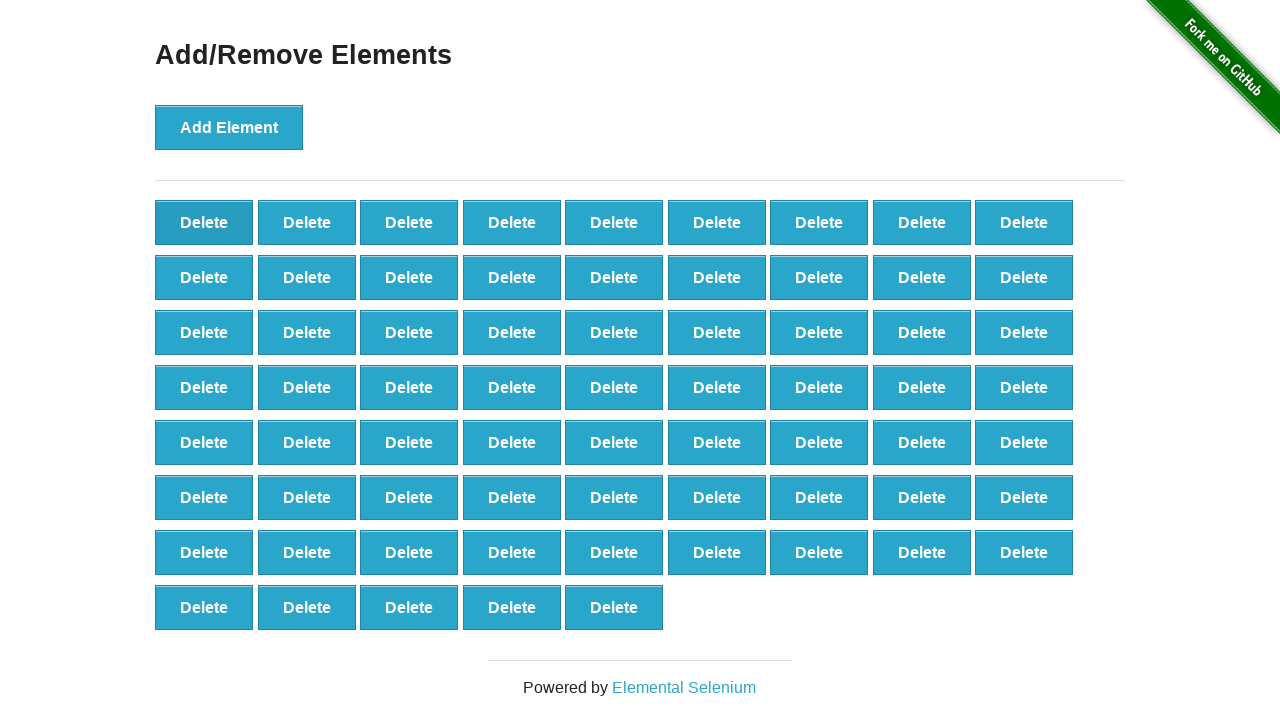

Clicked delete button (iteration 33/40) at (204, 222) on button[onclick='deleteElement()'] >> nth=0
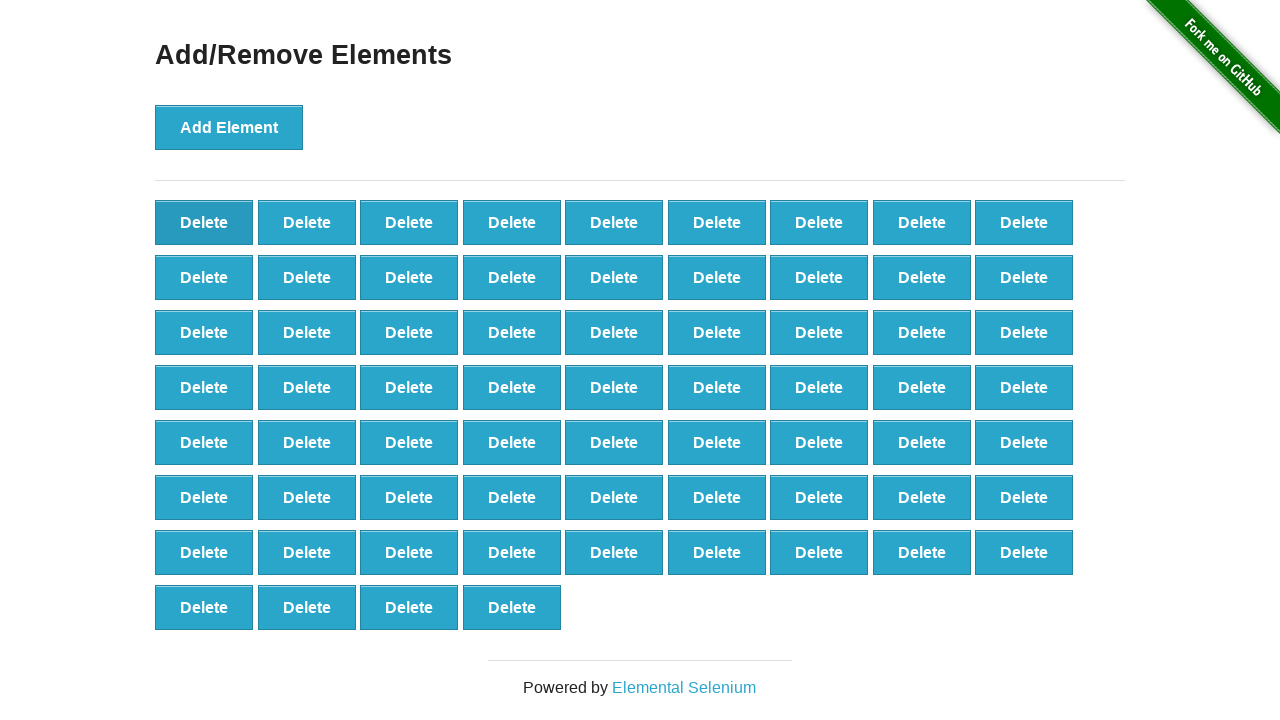

Clicked delete button (iteration 34/40) at (204, 222) on button[onclick='deleteElement()'] >> nth=0
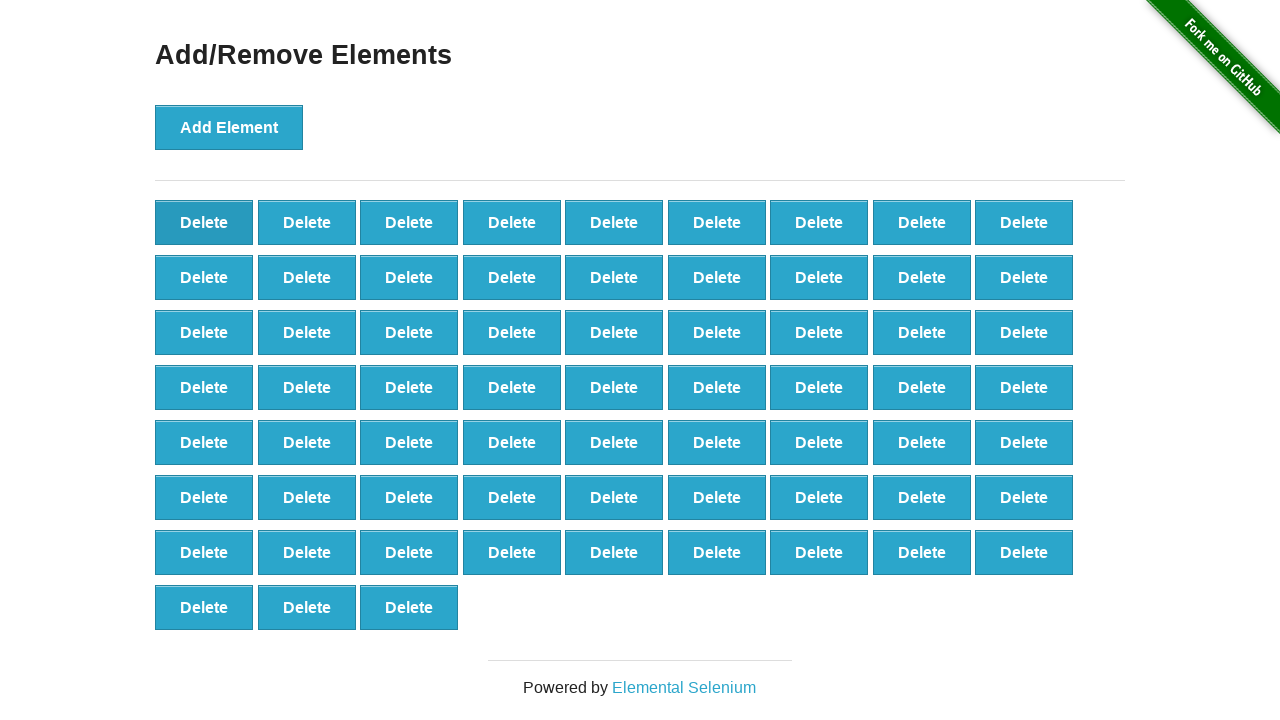

Clicked delete button (iteration 35/40) at (204, 222) on button[onclick='deleteElement()'] >> nth=0
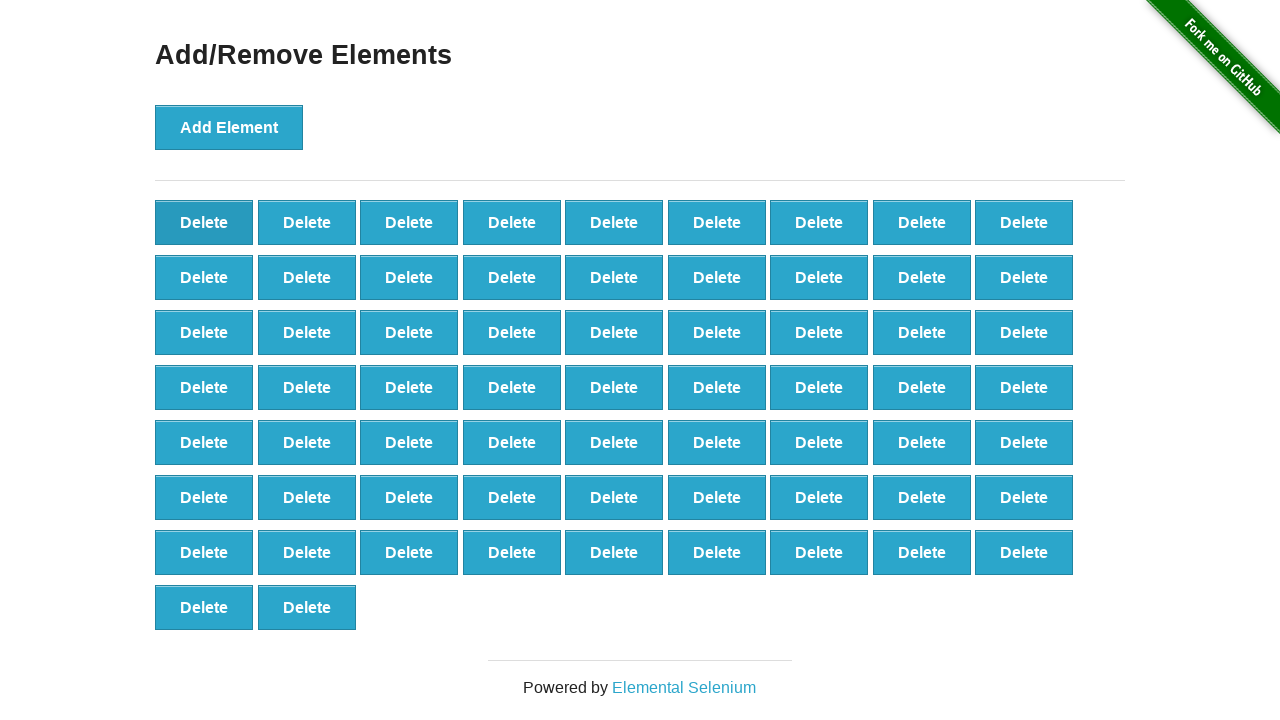

Clicked delete button (iteration 36/40) at (204, 222) on button[onclick='deleteElement()'] >> nth=0
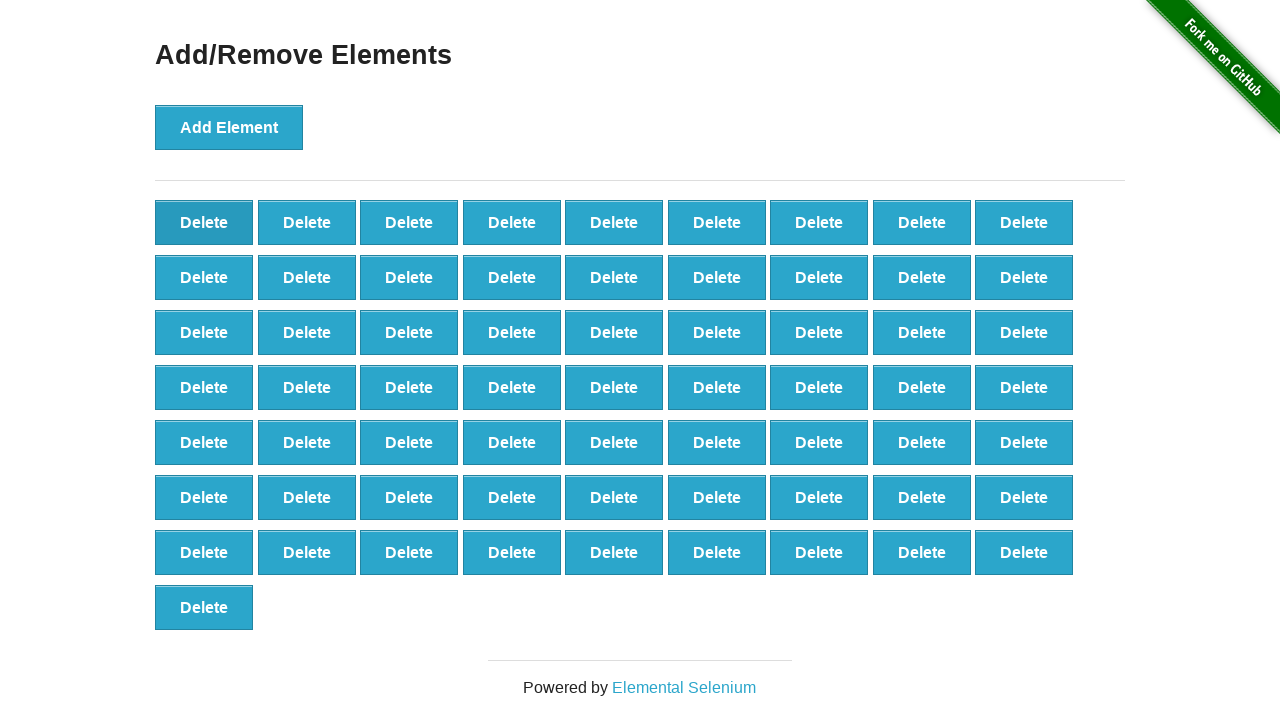

Clicked delete button (iteration 37/40) at (204, 222) on button[onclick='deleteElement()'] >> nth=0
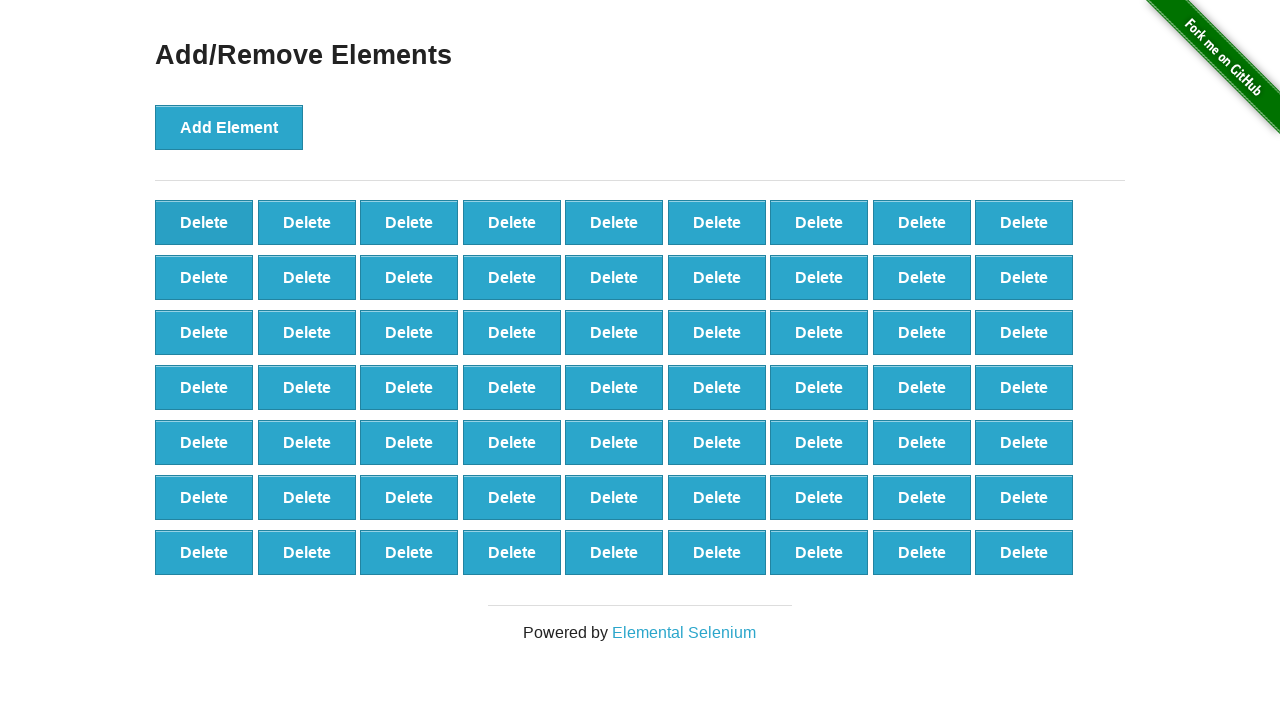

Clicked delete button (iteration 38/40) at (204, 222) on button[onclick='deleteElement()'] >> nth=0
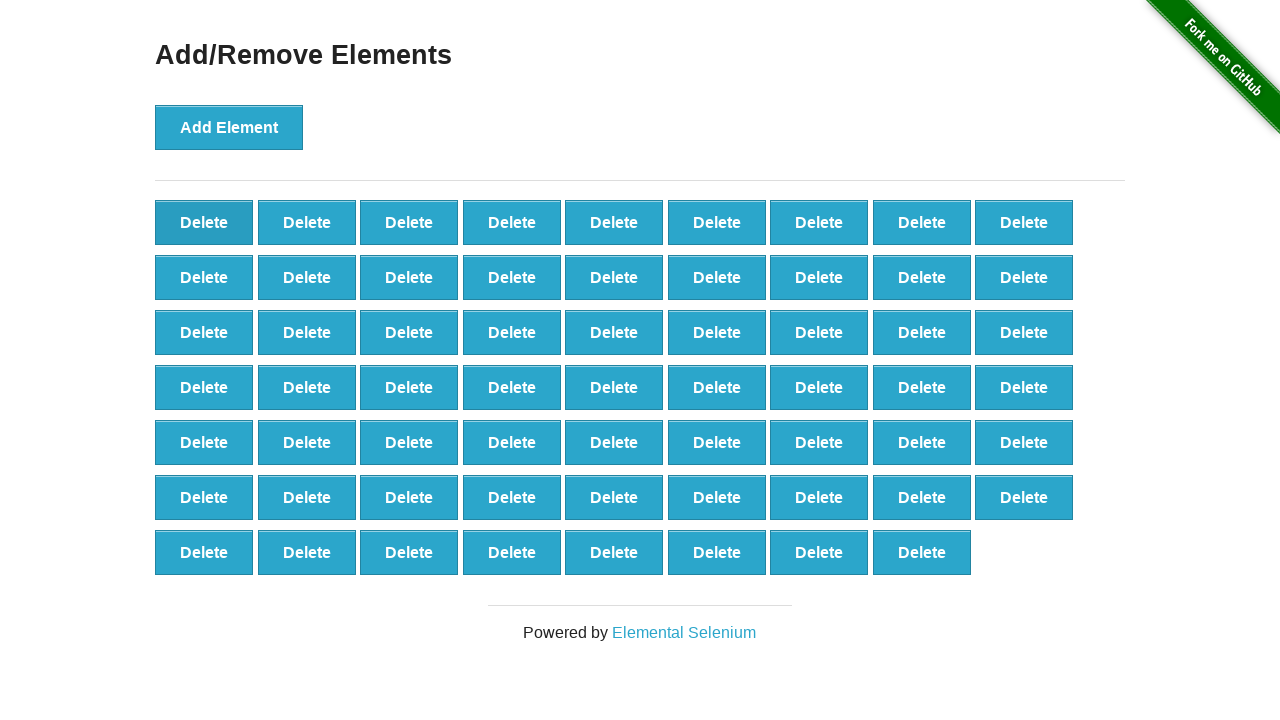

Clicked delete button (iteration 39/40) at (204, 222) on button[onclick='deleteElement()'] >> nth=0
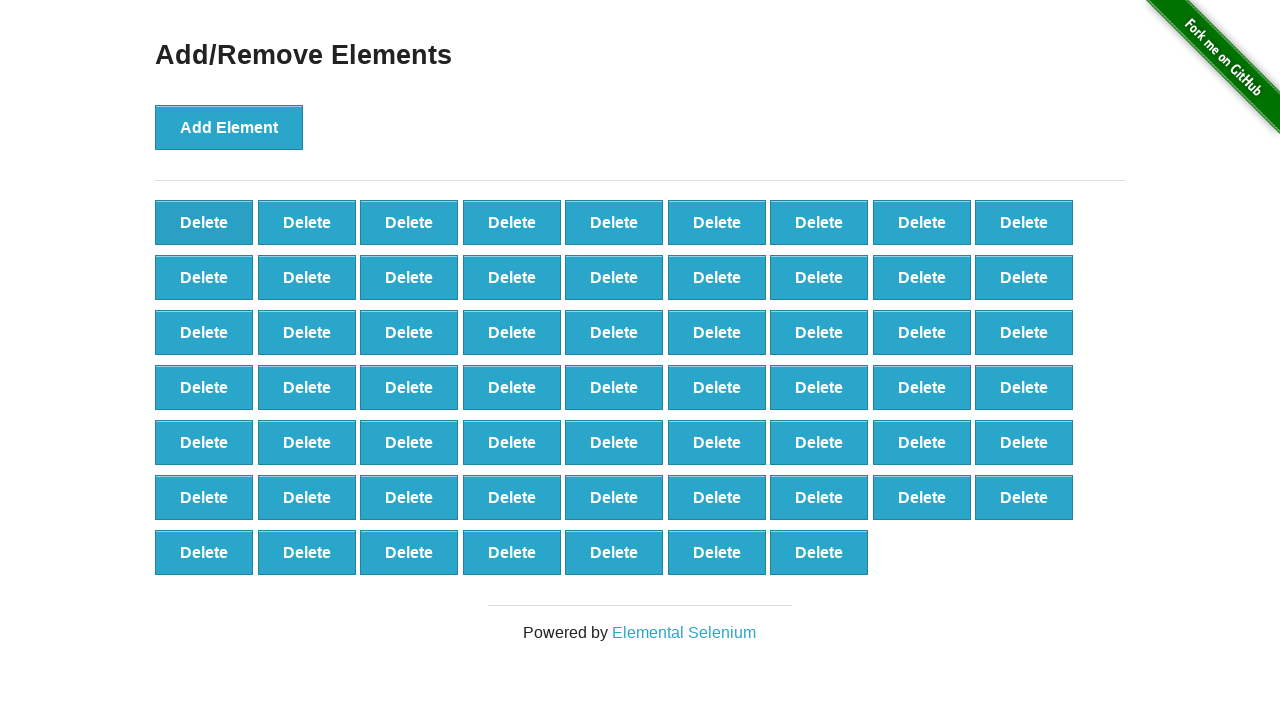

Clicked delete button (iteration 40/40) at (204, 222) on button[onclick='deleteElement()'] >> nth=0
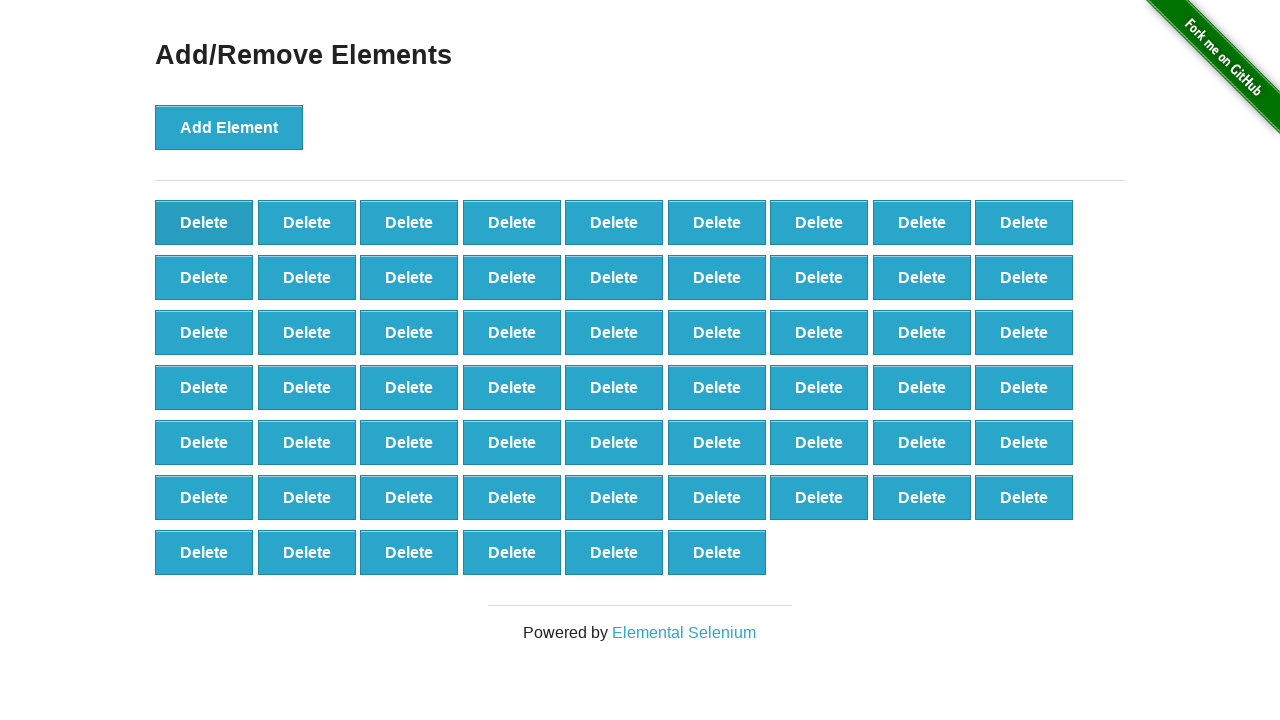

Validated that 60 delete buttons remain after adding 100 and removing 40
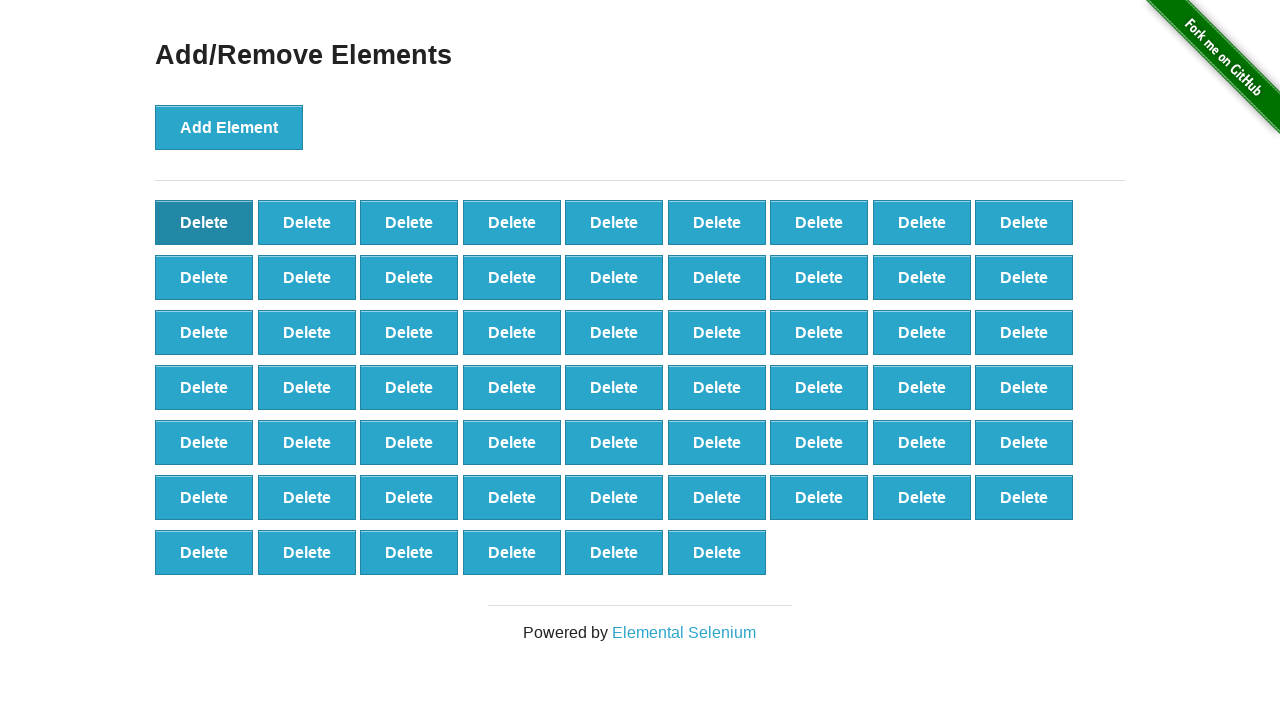

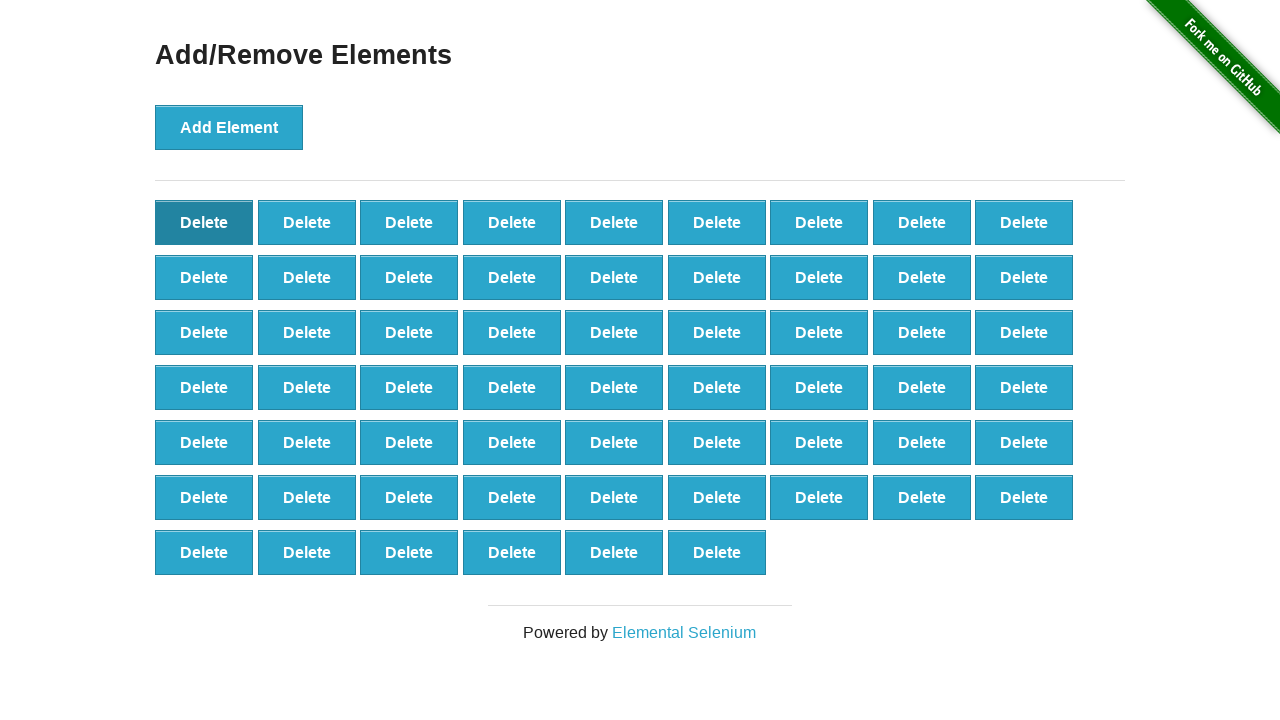